Completes the RPA Challenge at rpachallenge.com by clicking the start button and filling out a form 10 times with randomized field positions using generated test data, then verifies the congratulations message appears.

Starting URL: http://rpachallenge.com/

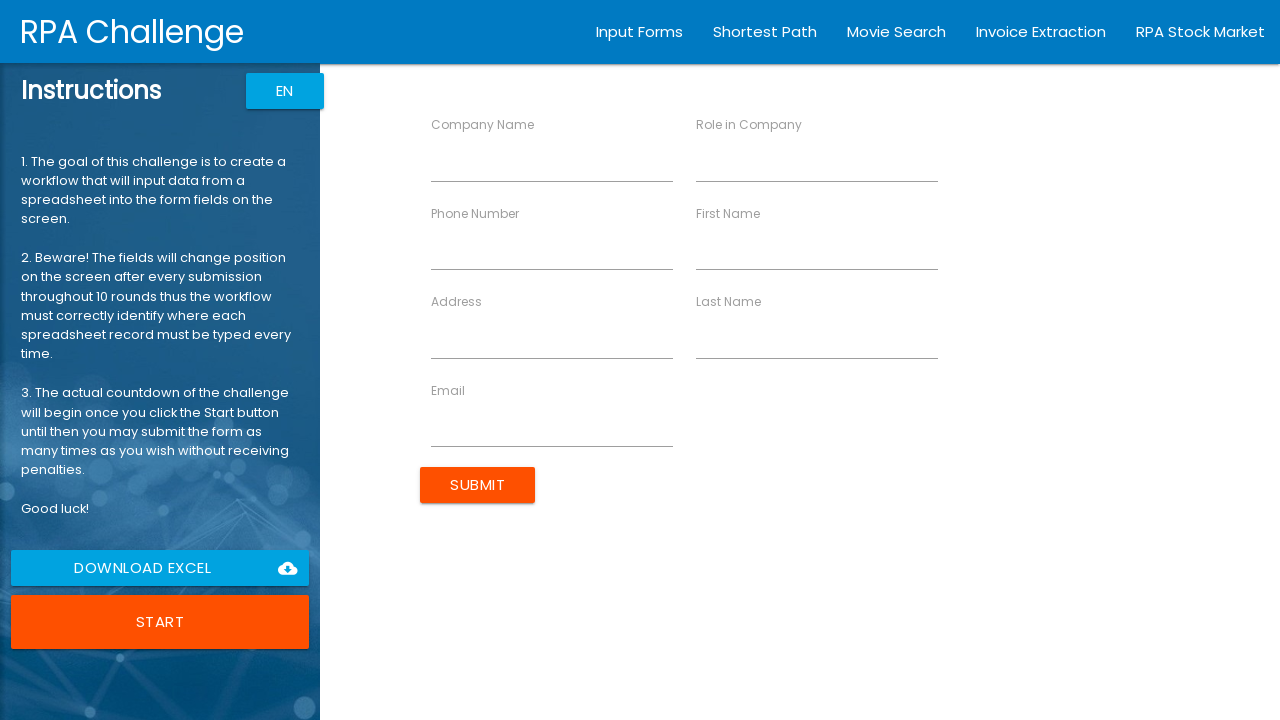

Clicked the Start button to begin the RPA Challenge at (160, 622) on button
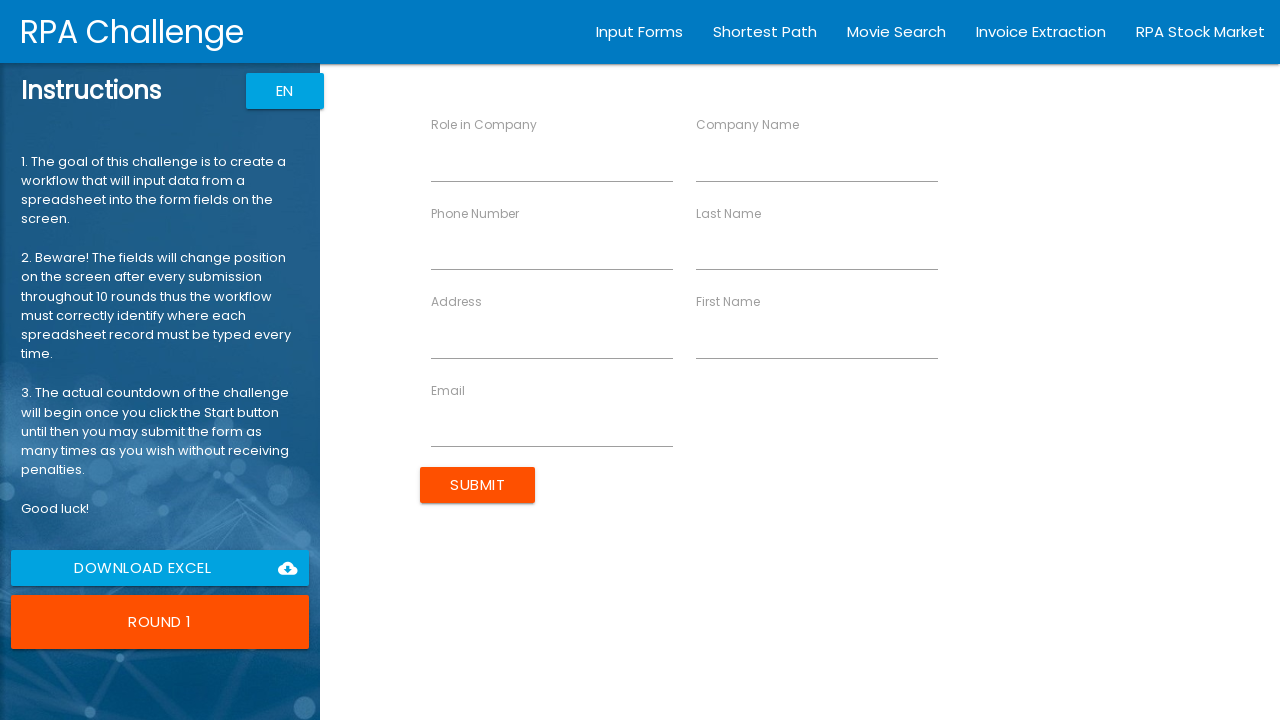

Filled First Name field with 'John' on //input[@ng-reflect-name='labelFirstName']
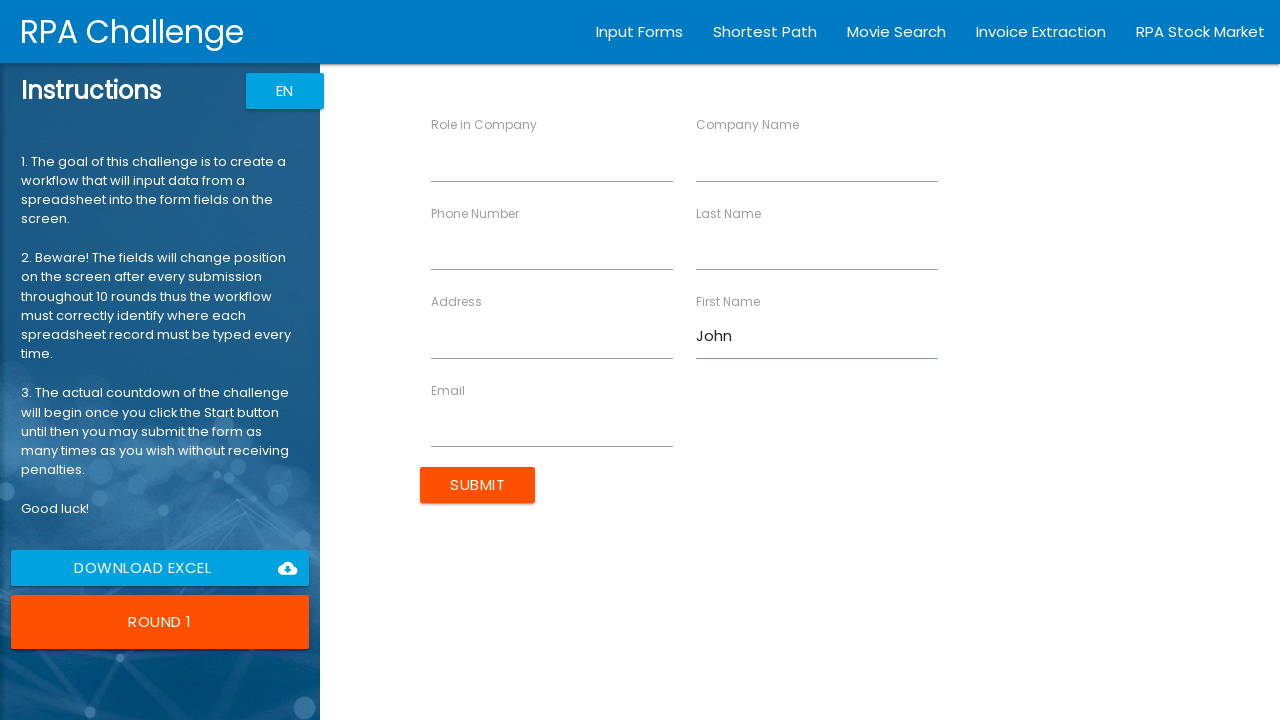

Filled Last Name field with 'Smith' on //input[@ng-reflect-name='labelLastName']
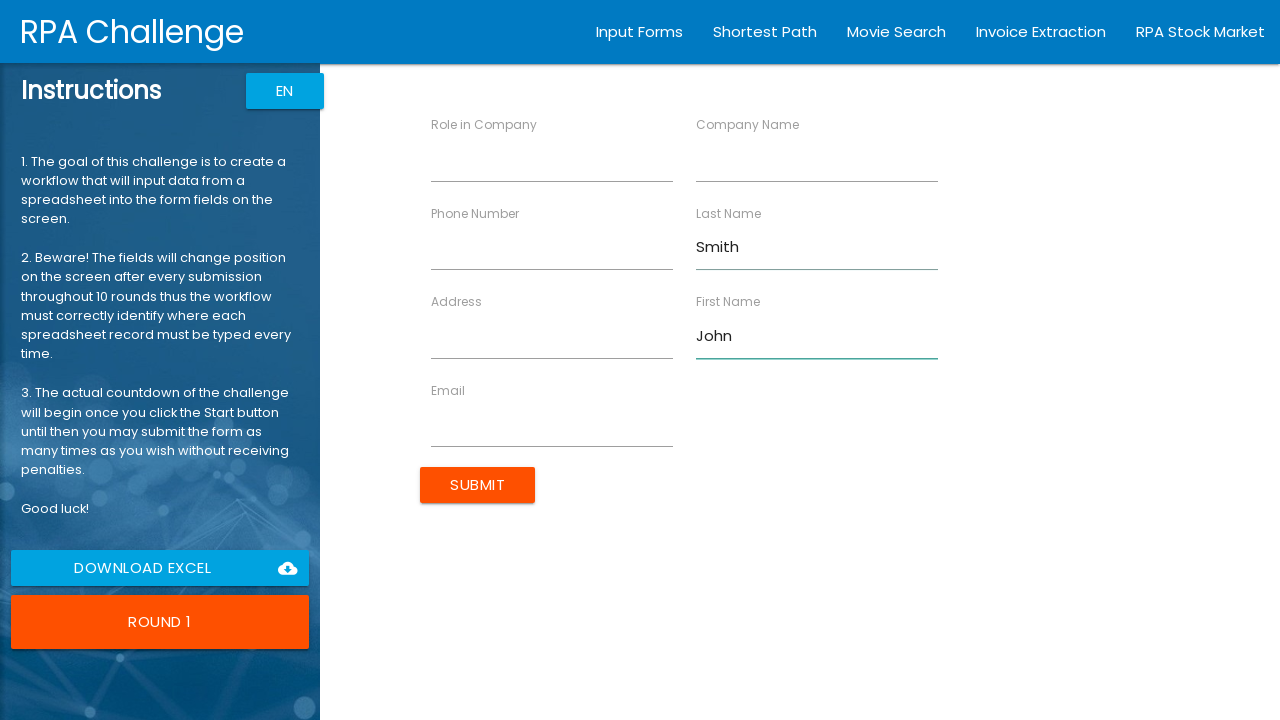

Filled Company Name field with 'Acme Corp' on //input[@ng-reflect-name='labelCompanyName']
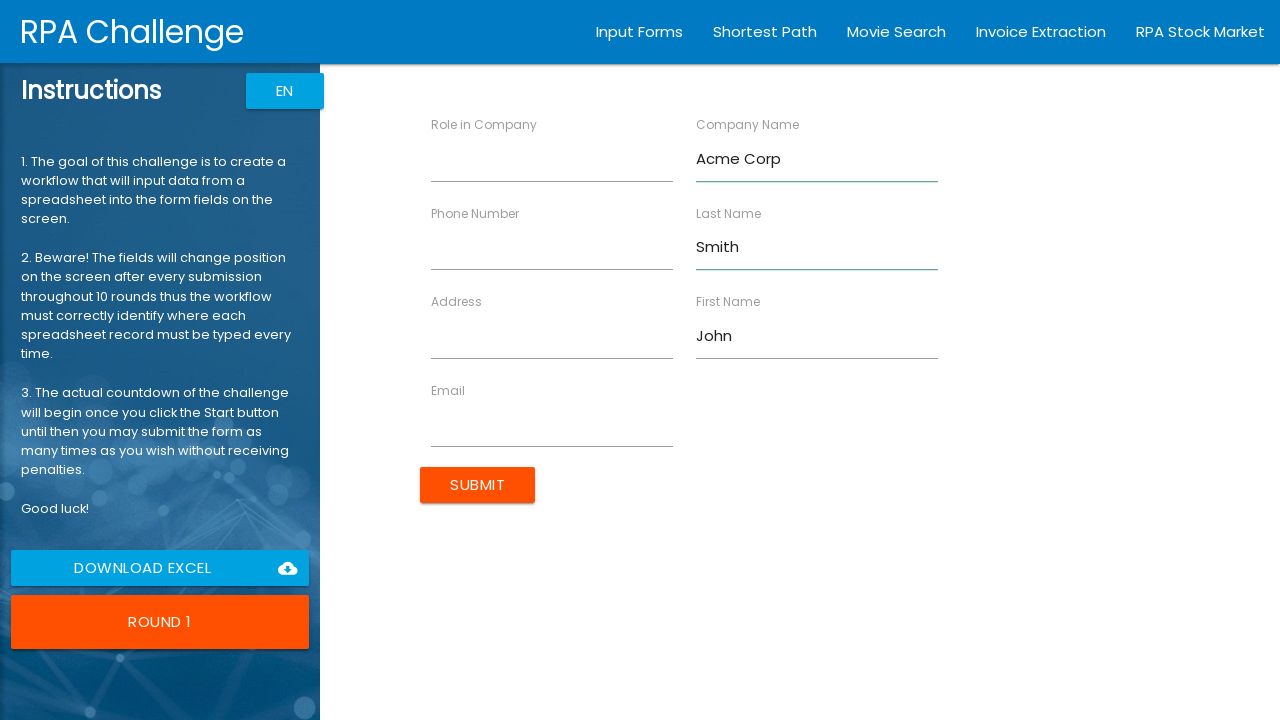

Filled Role in Company field with 'Developer' on //input[@ng-reflect-name='labelRole']
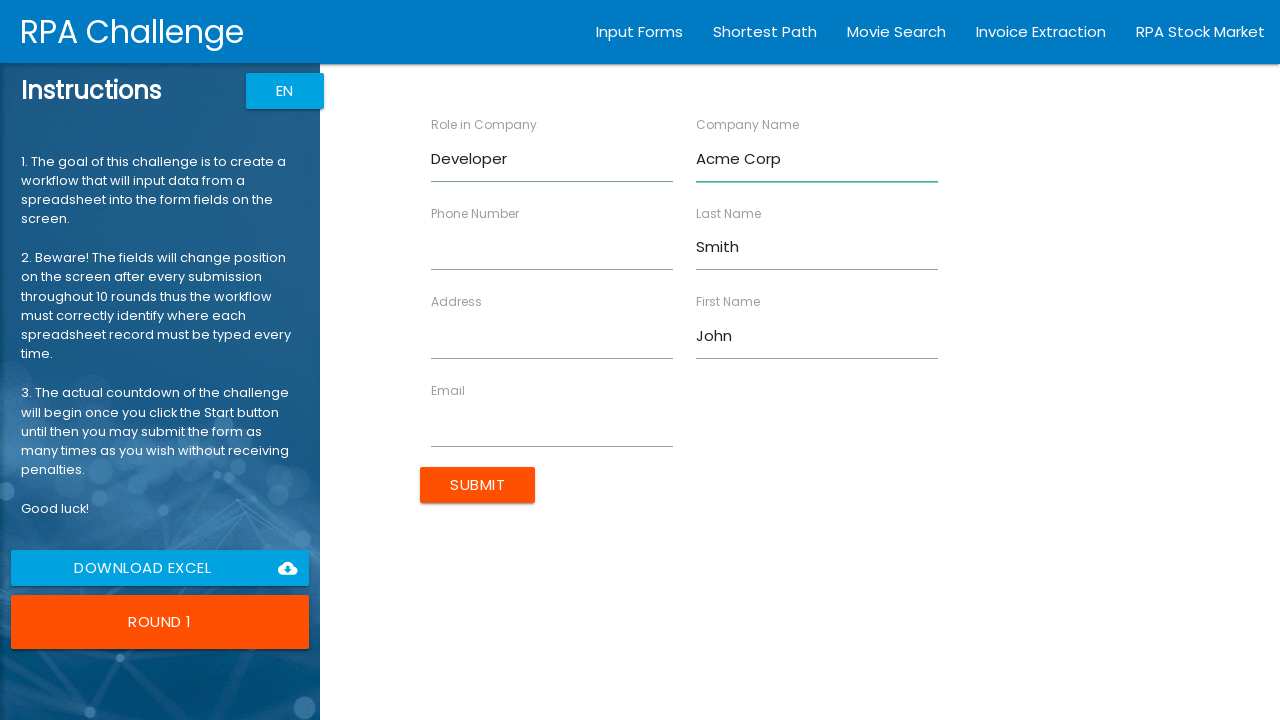

Filled Address field with '123 Main St' on //input[@ng-reflect-name='labelAddress']
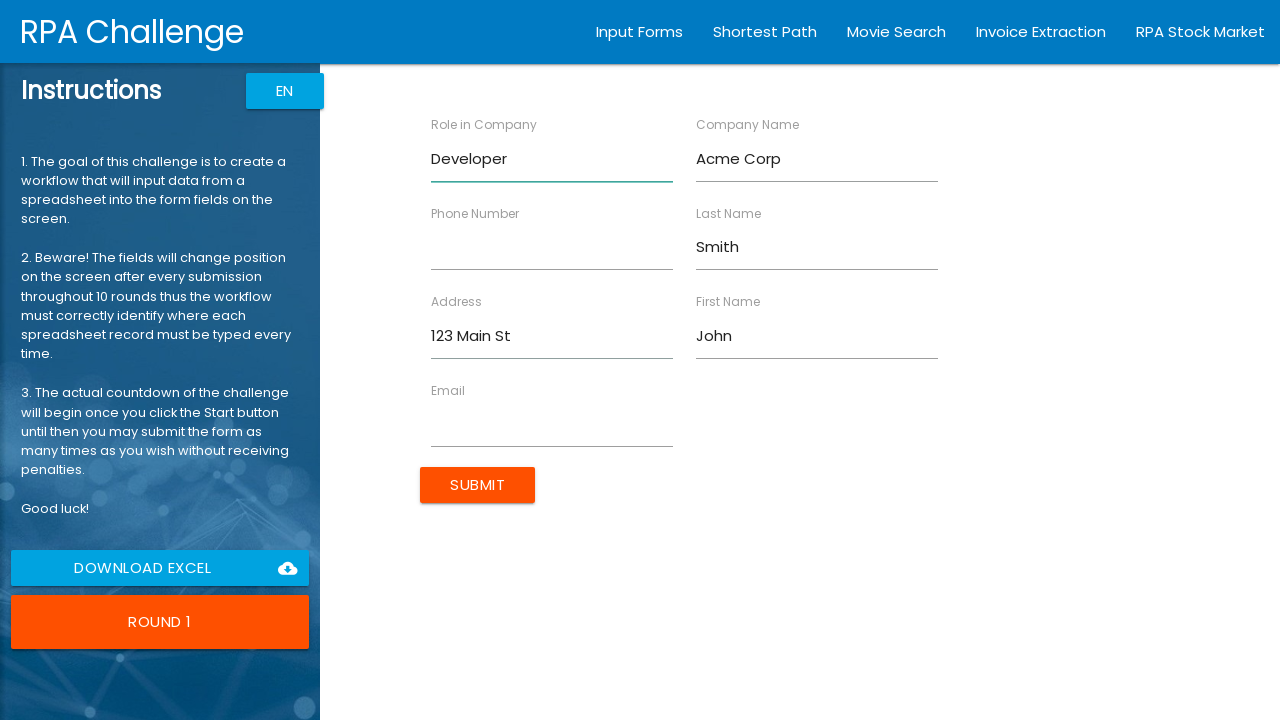

Filled Email field with 'john.smith@example.com' on //input[@ng-reflect-name='labelEmail']
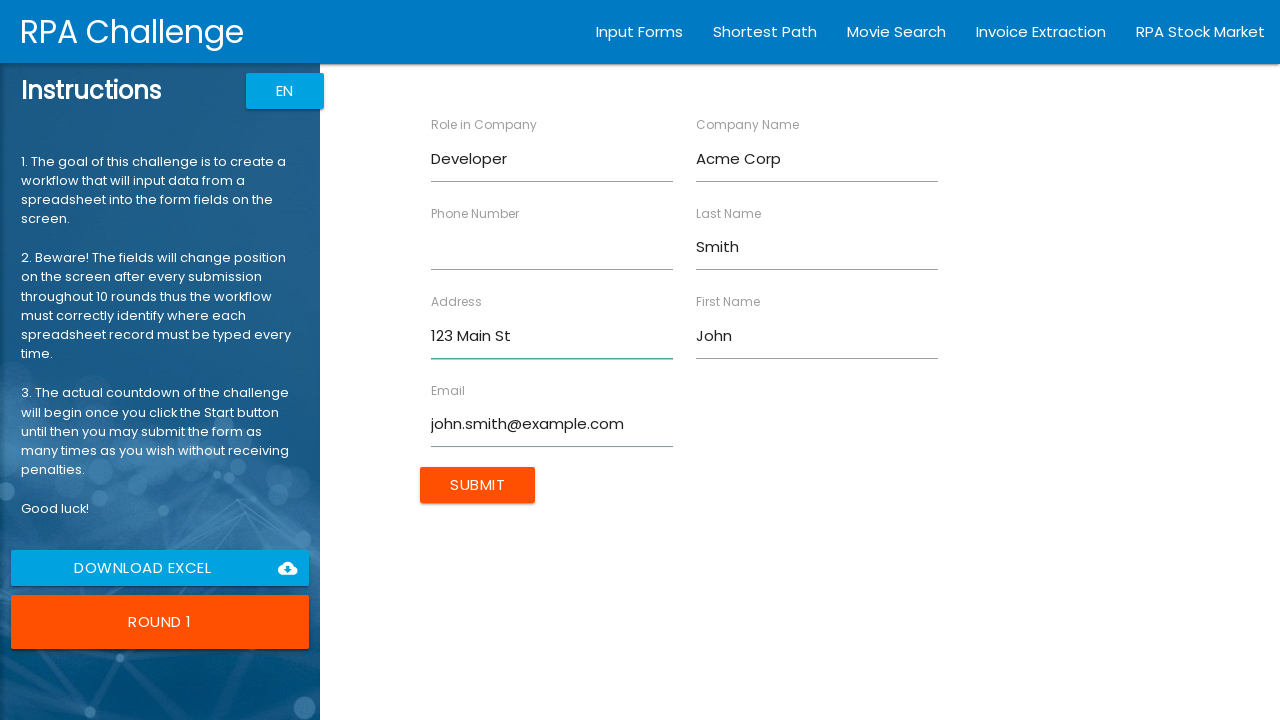

Filled Phone Number field with '555-0101' on //input[@ng-reflect-name='labelPhone']
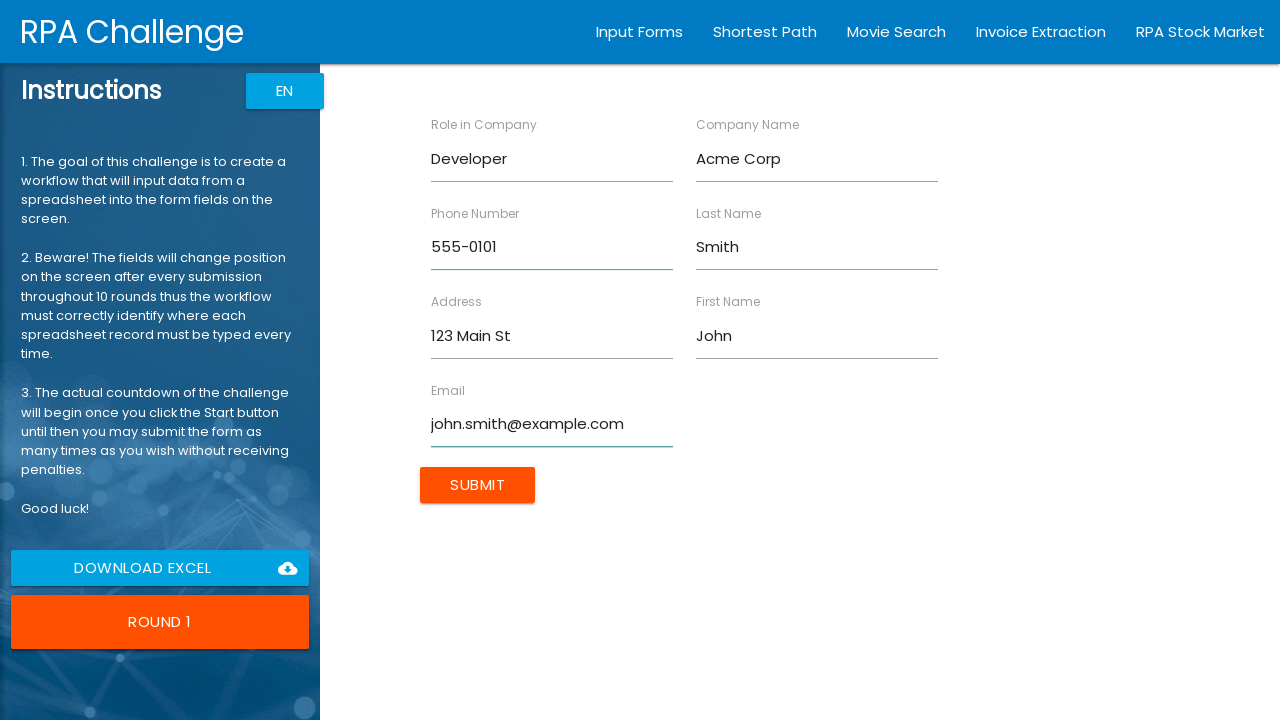

Submitted form for John Smith at (478, 485) on input[type=submit]
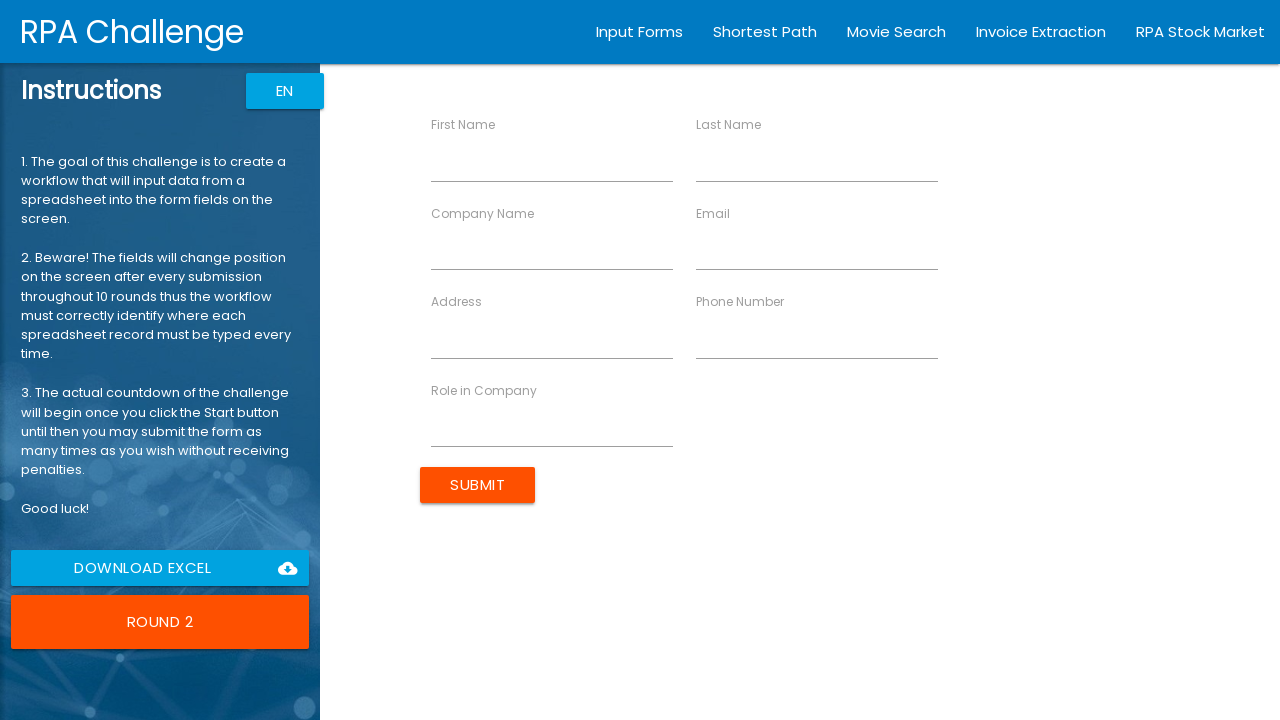

Filled First Name field with 'Jane' on //input[@ng-reflect-name='labelFirstName']
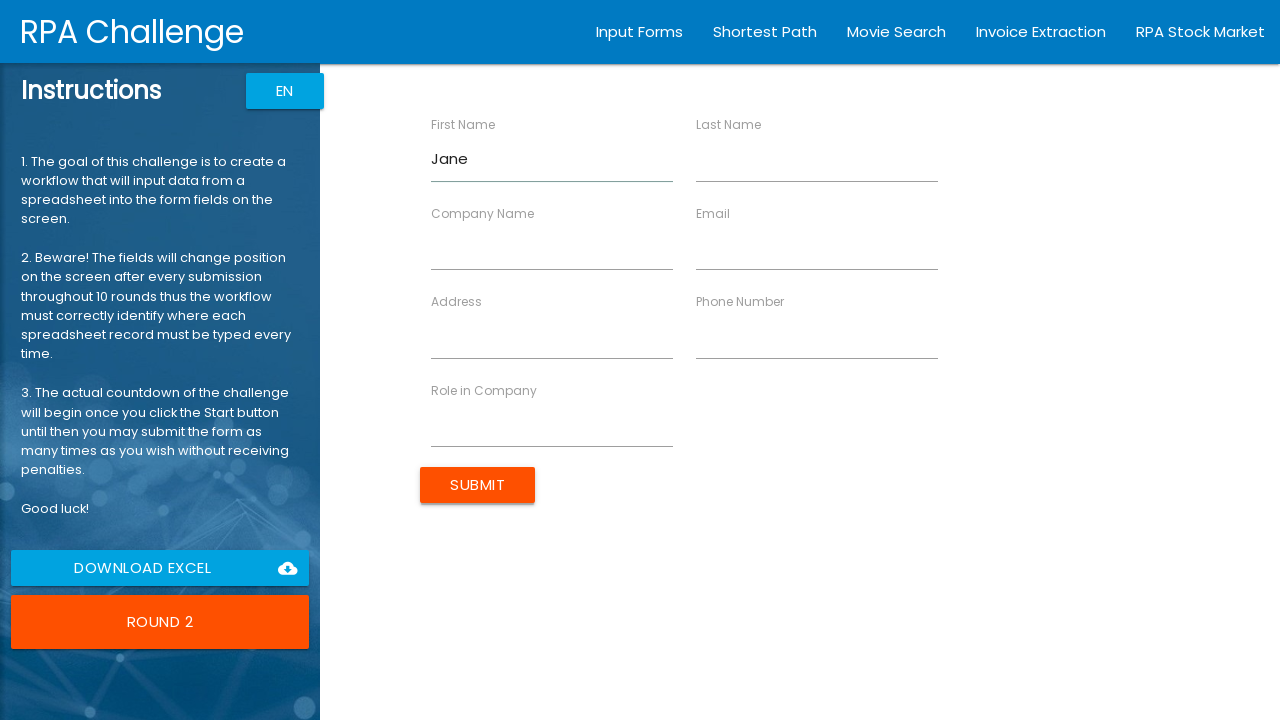

Filled Last Name field with 'Doe' on //input[@ng-reflect-name='labelLastName']
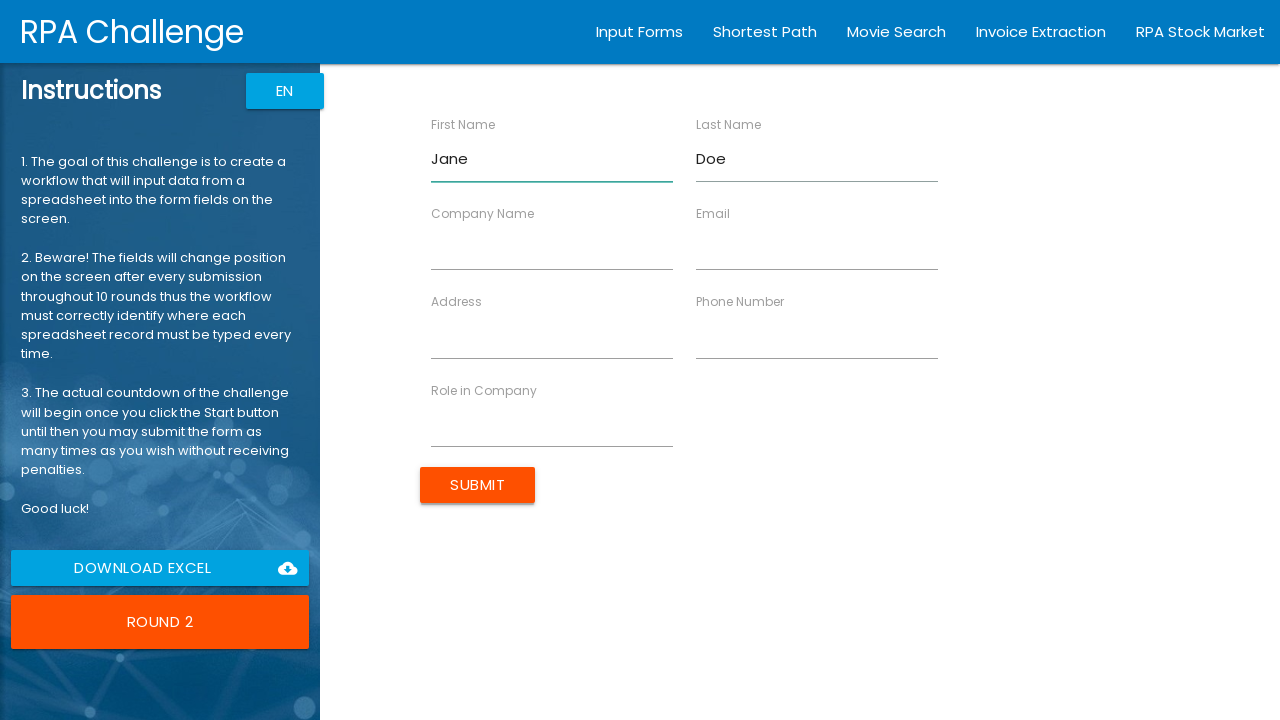

Filled Company Name field with 'Tech Solutions' on //input[@ng-reflect-name='labelCompanyName']
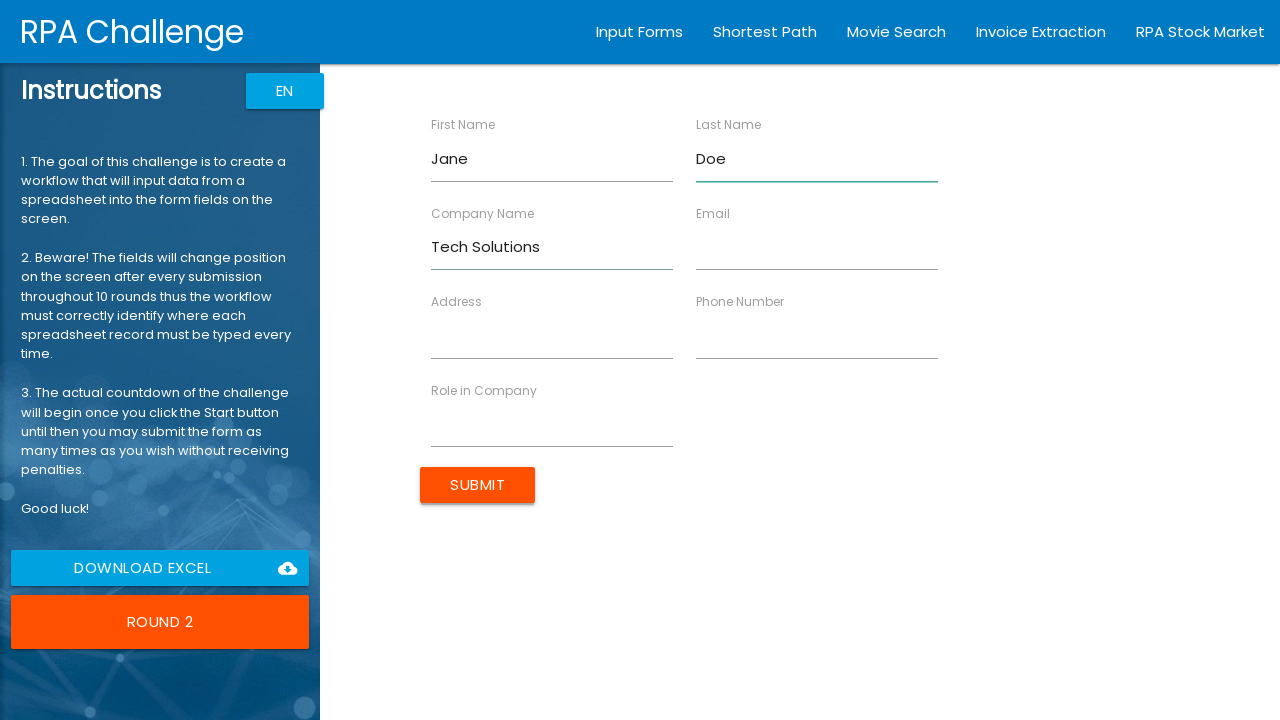

Filled Role in Company field with 'Manager' on //input[@ng-reflect-name='labelRole']
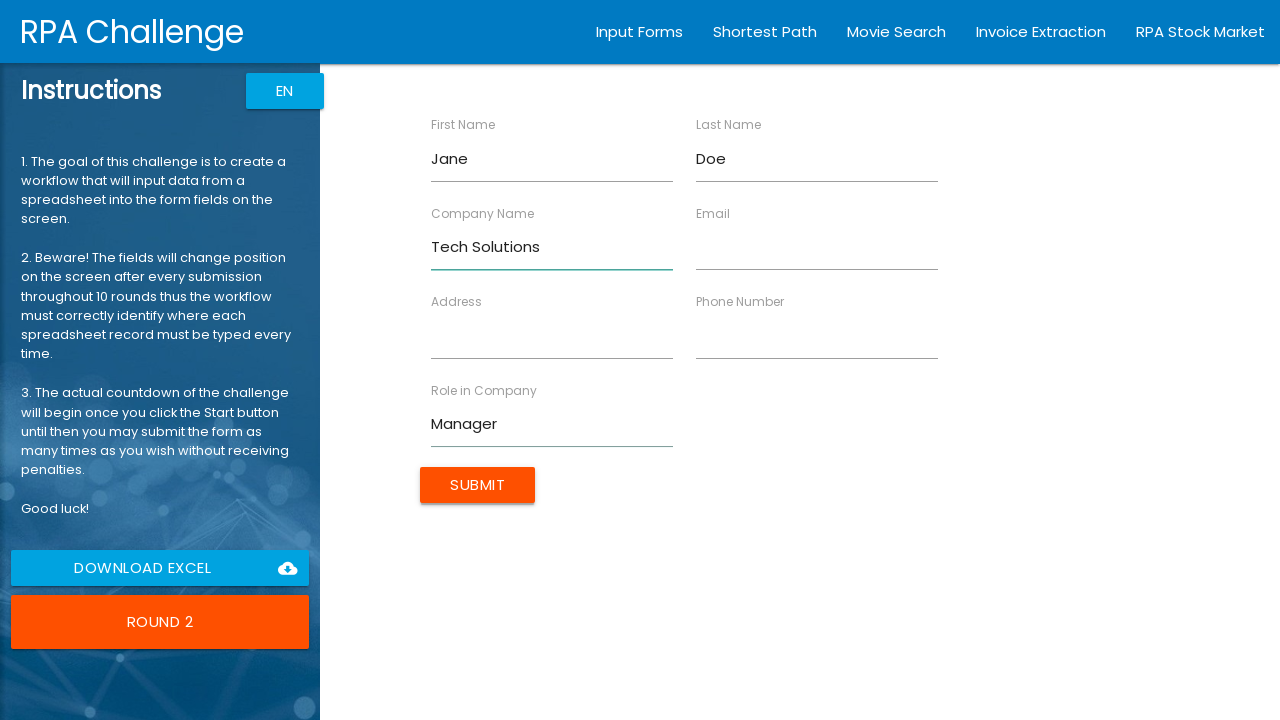

Filled Address field with '456 Oak Ave' on //input[@ng-reflect-name='labelAddress']
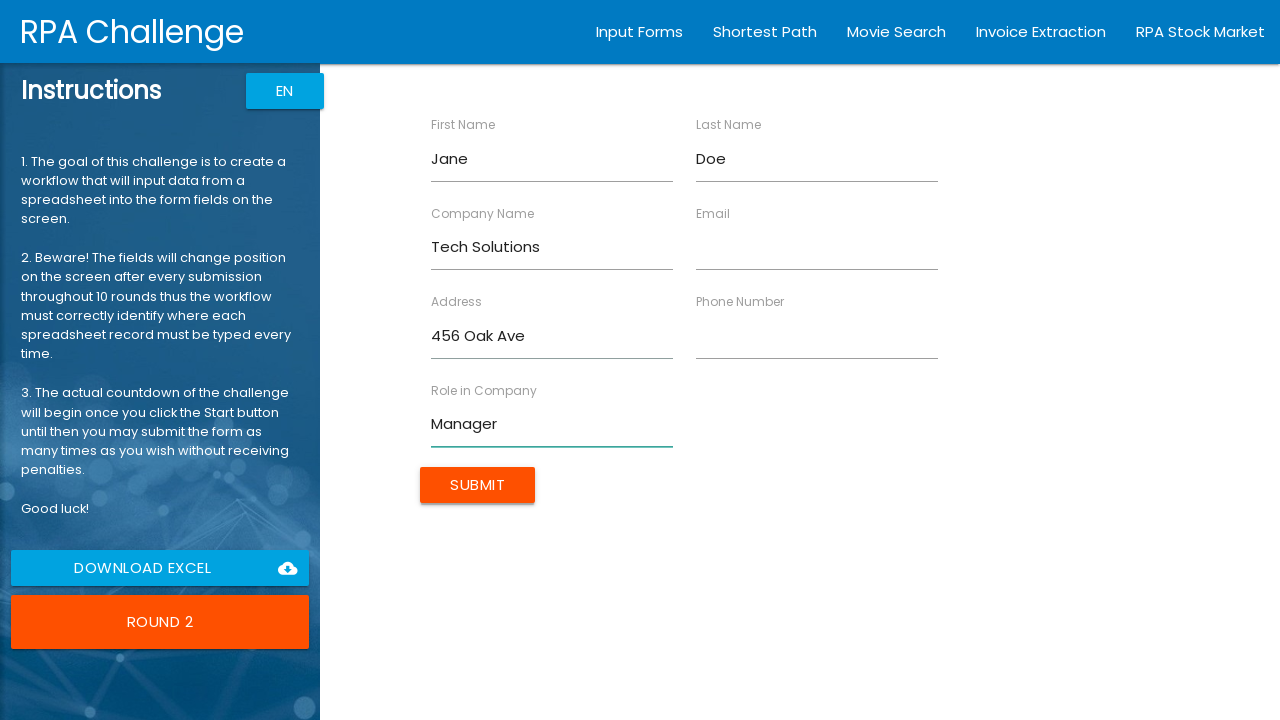

Filled Email field with 'jane.doe@example.com' on //input[@ng-reflect-name='labelEmail']
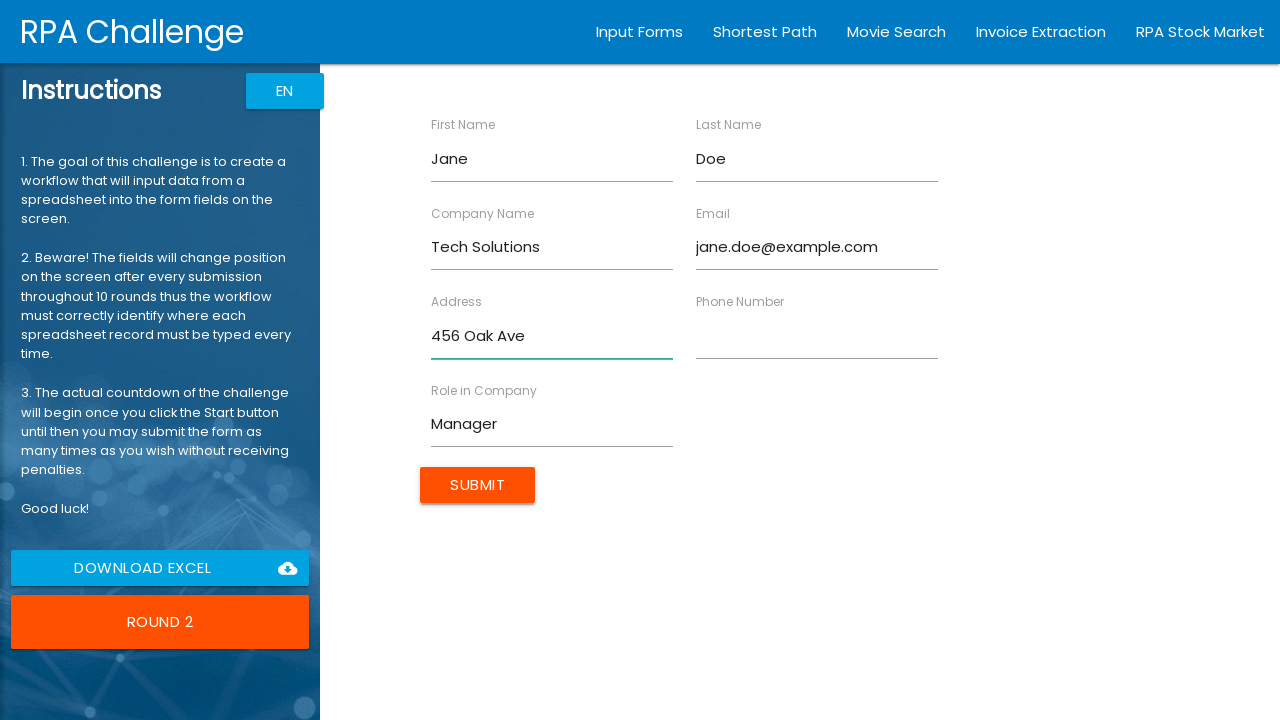

Filled Phone Number field with '555-0102' on //input[@ng-reflect-name='labelPhone']
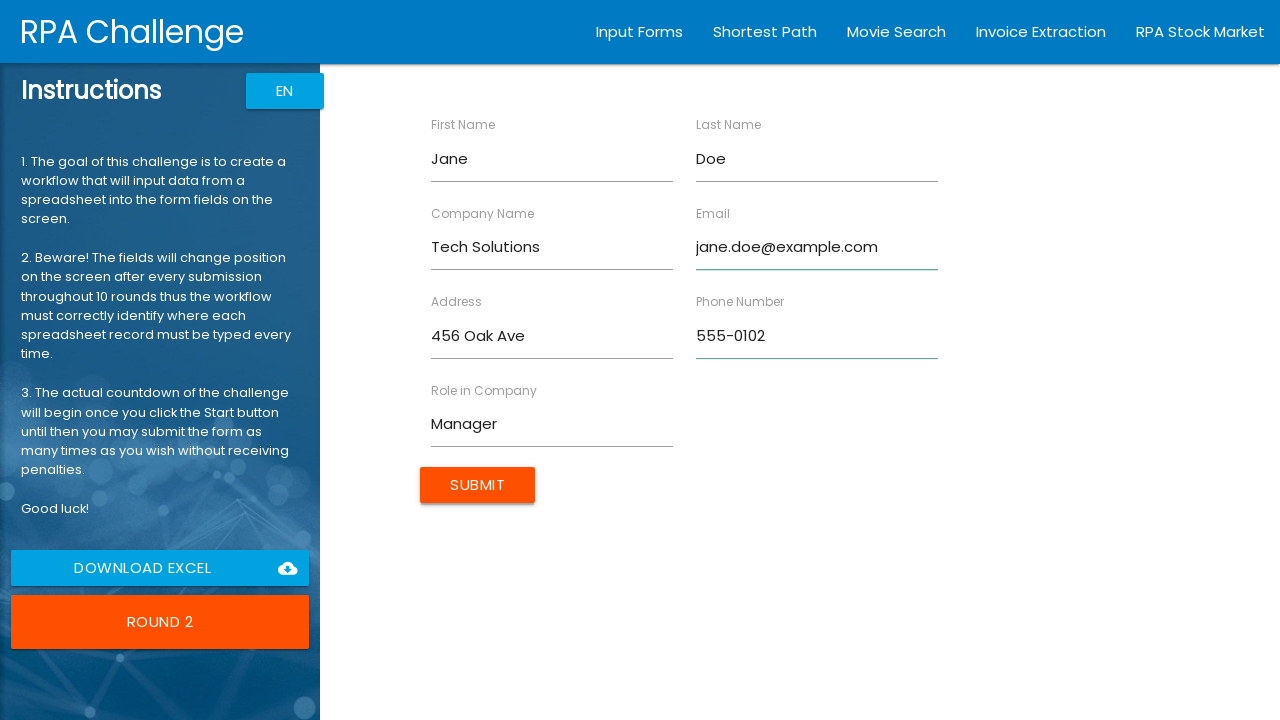

Submitted form for Jane Doe at (478, 485) on input[type=submit]
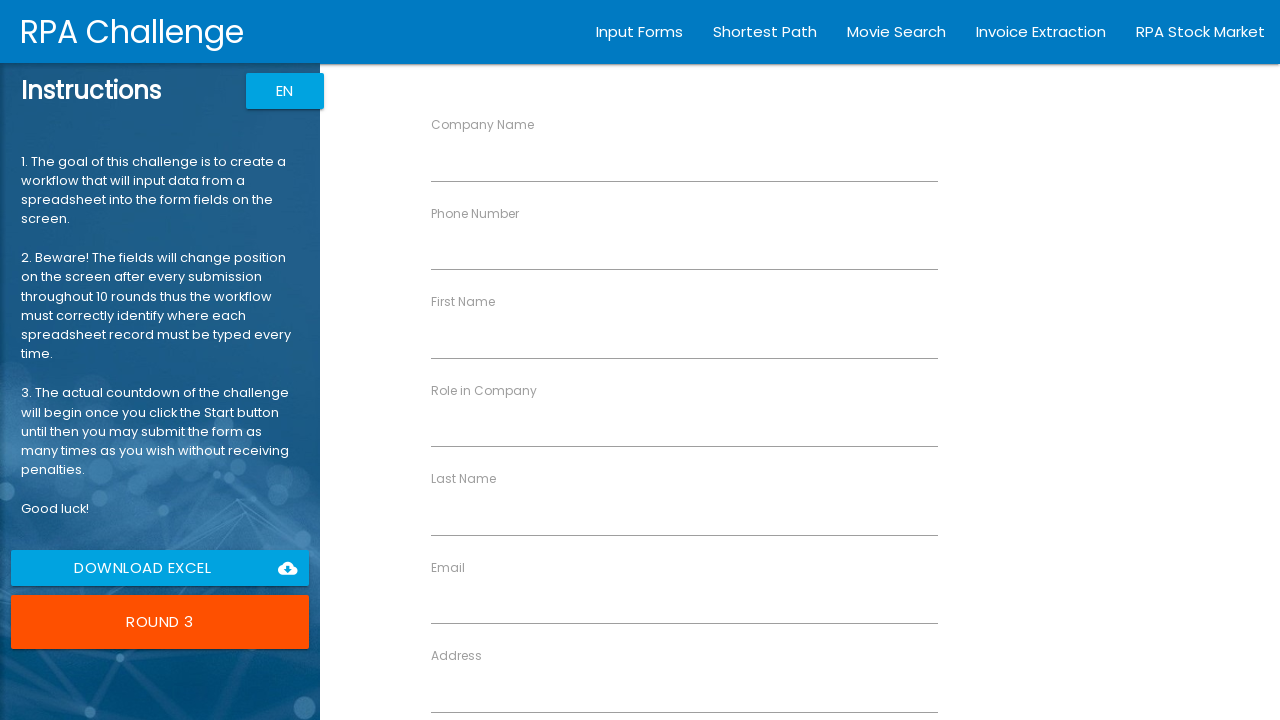

Filled First Name field with 'Robert' on //input[@ng-reflect-name='labelFirstName']
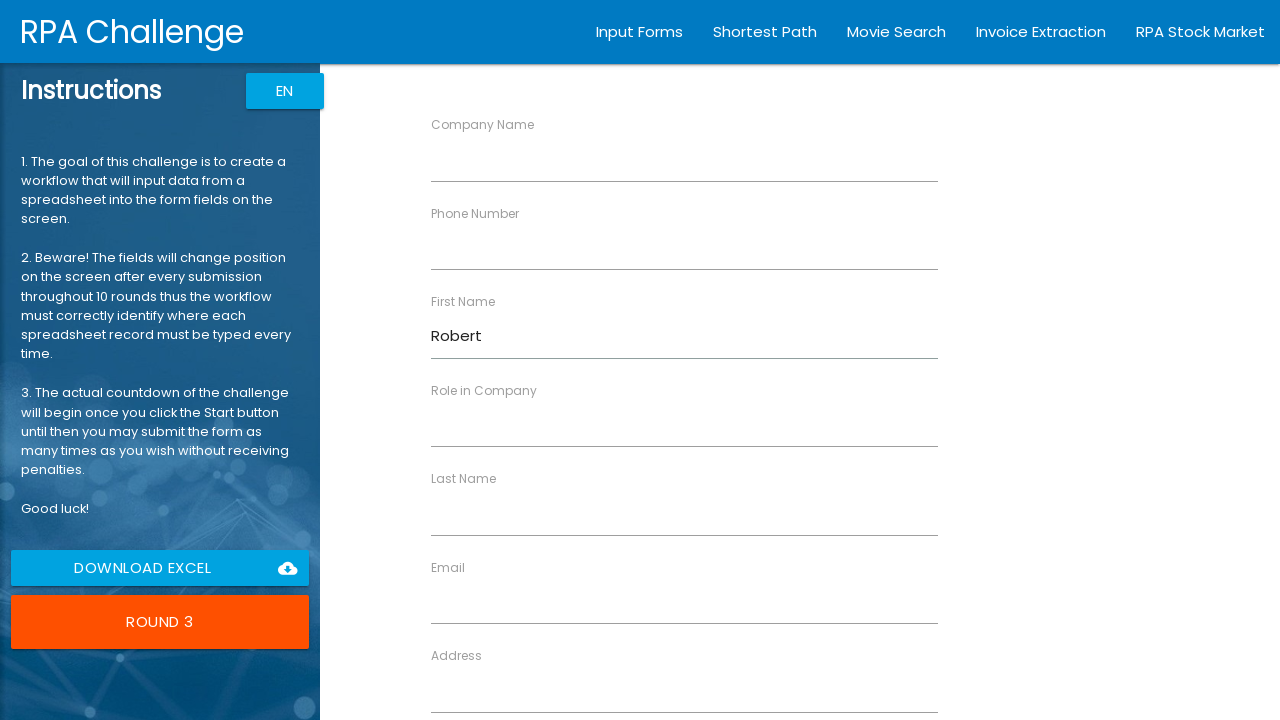

Filled Last Name field with 'Johnson' on //input[@ng-reflect-name='labelLastName']
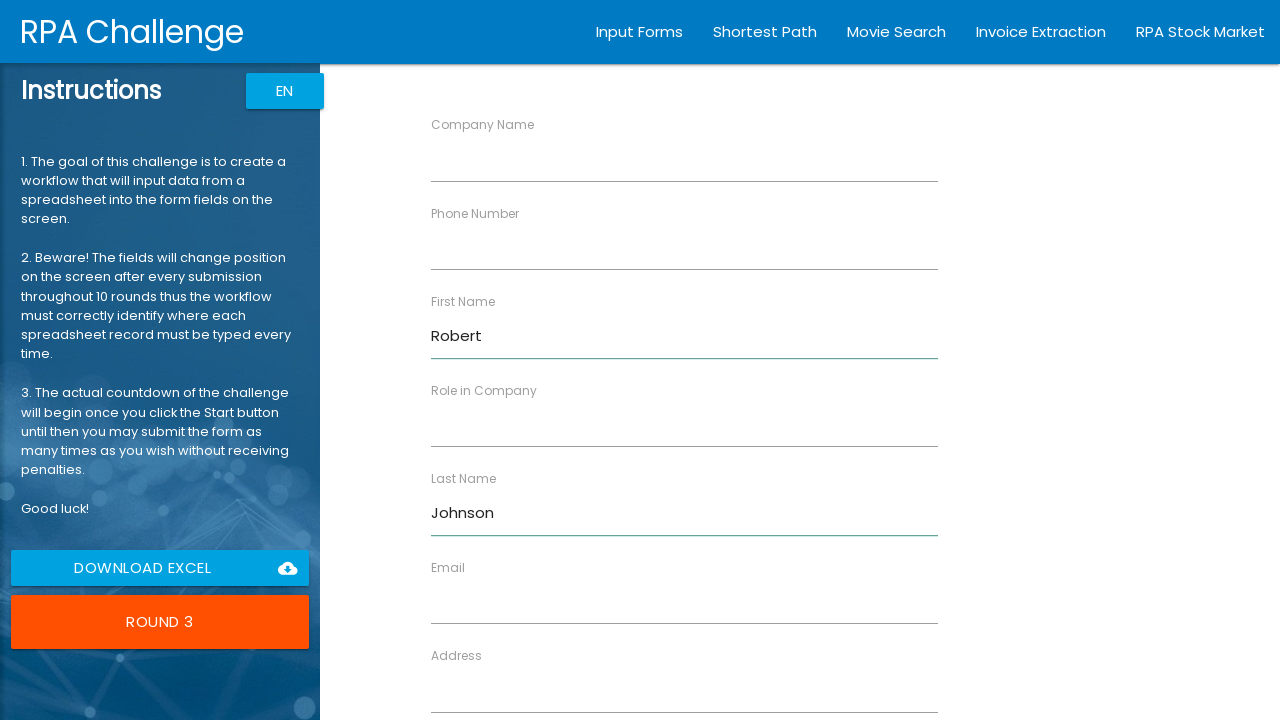

Filled Company Name field with 'Global Inc' on //input[@ng-reflect-name='labelCompanyName']
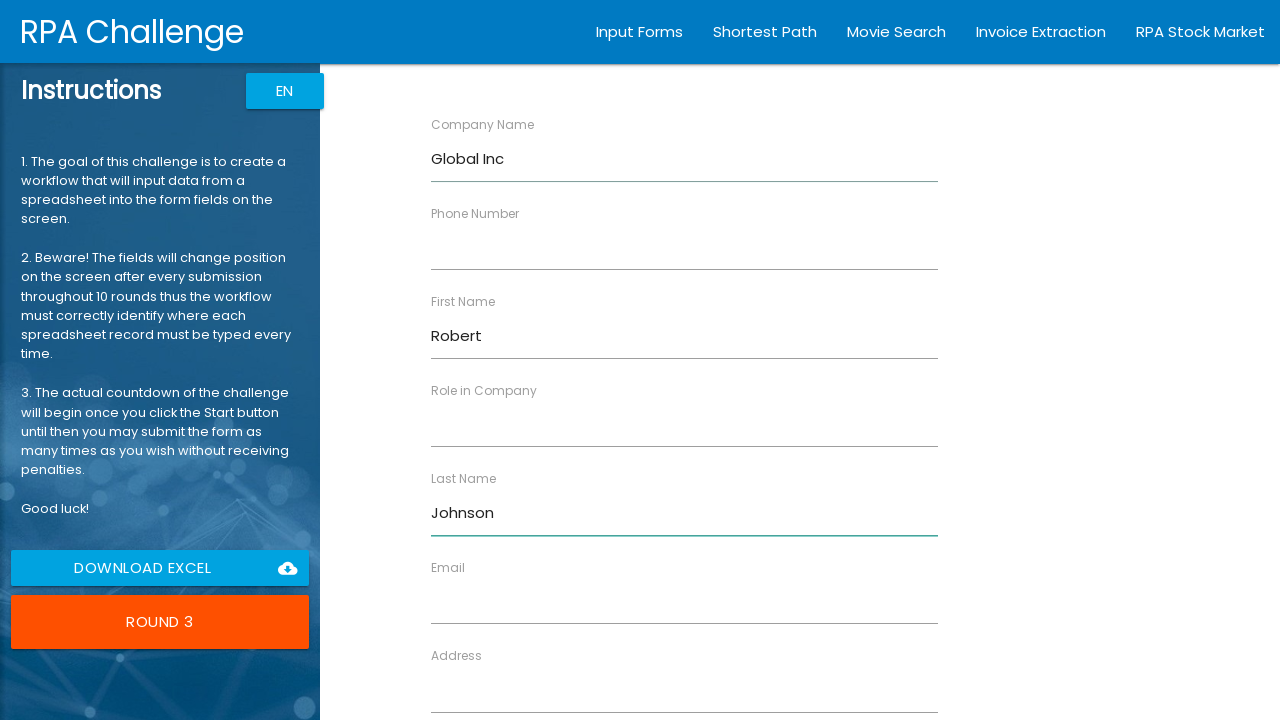

Filled Role in Company field with 'Analyst' on //input[@ng-reflect-name='labelRole']
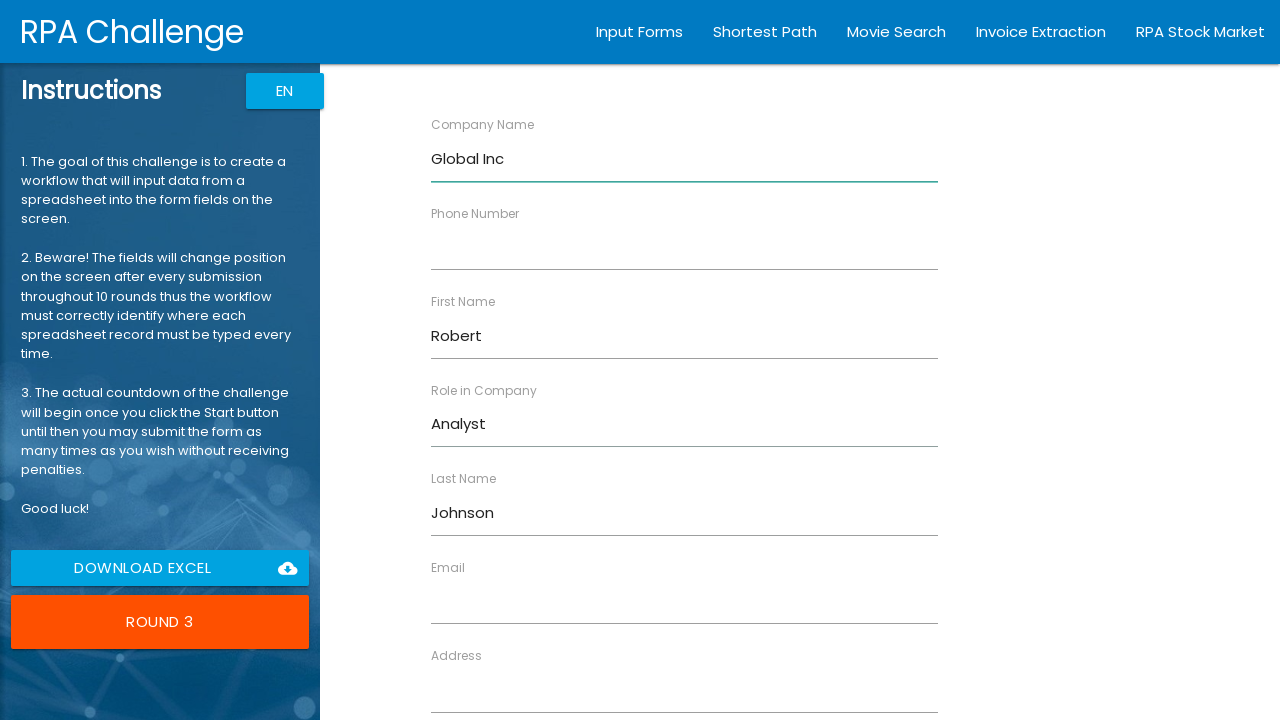

Filled Address field with '789 Pine Rd' on //input[@ng-reflect-name='labelAddress']
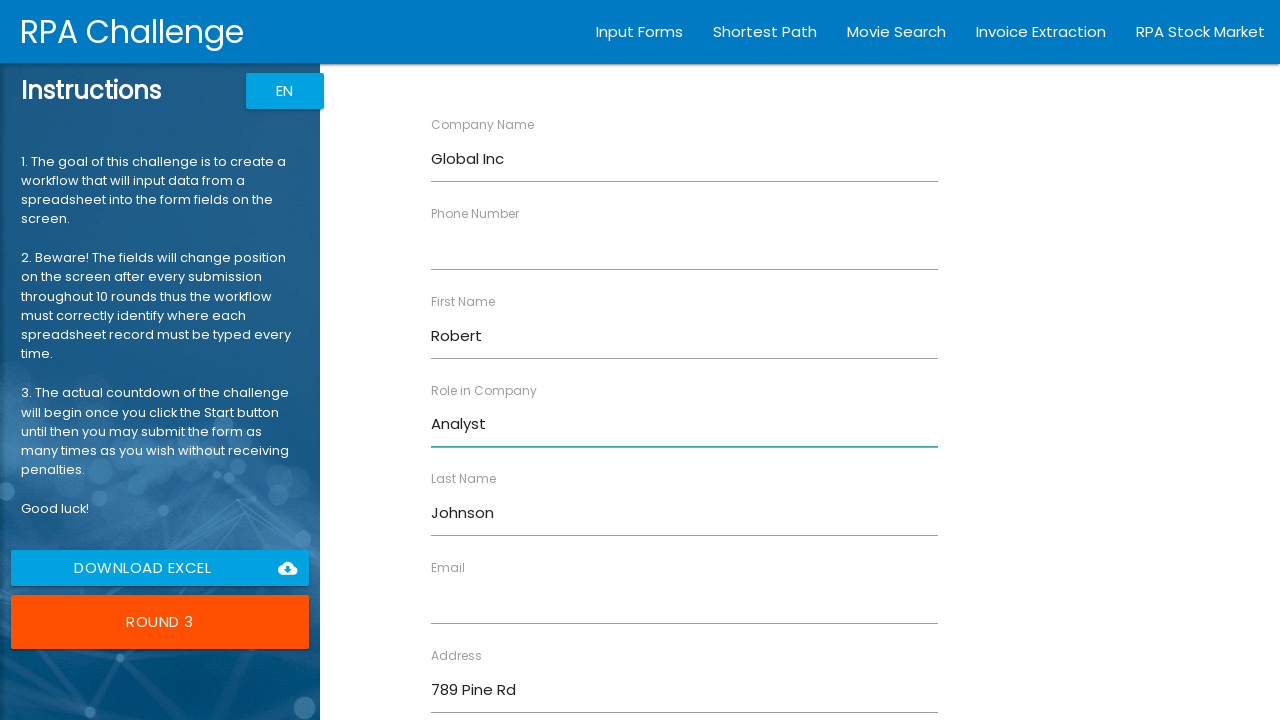

Filled Email field with 'robert.j@example.com' on //input[@ng-reflect-name='labelEmail']
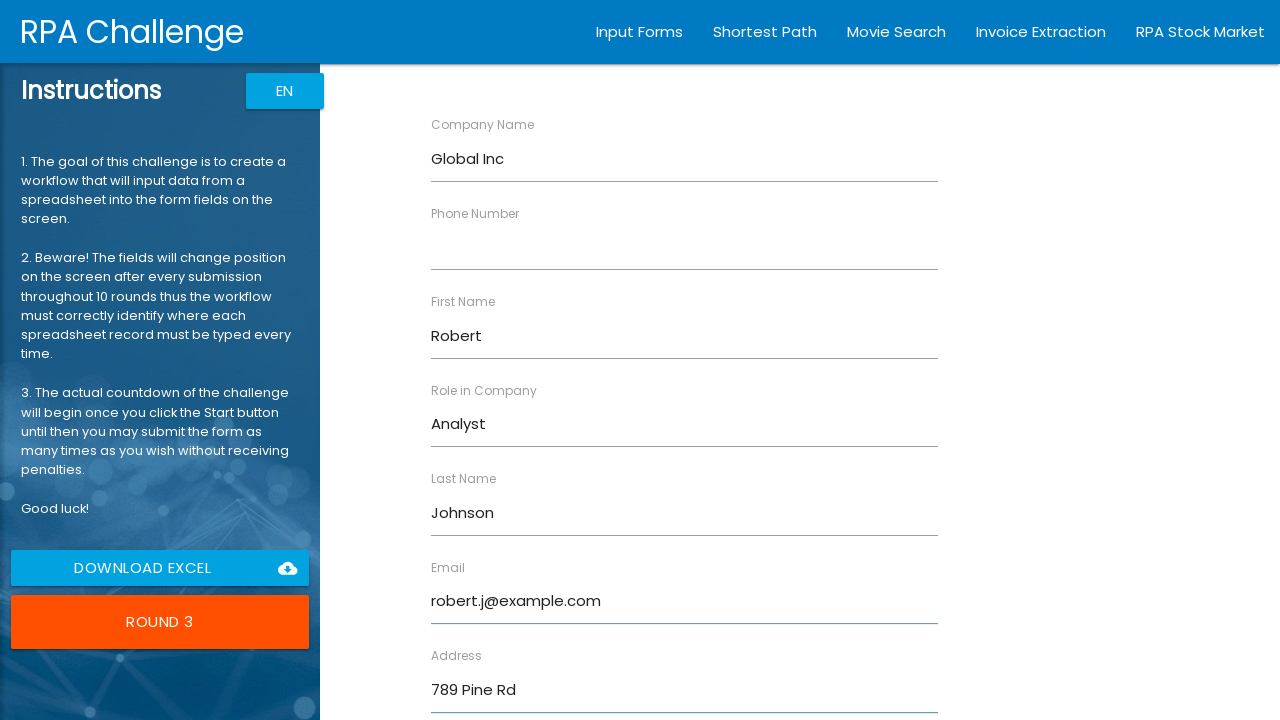

Filled Phone Number field with '555-0103' on //input[@ng-reflect-name='labelPhone']
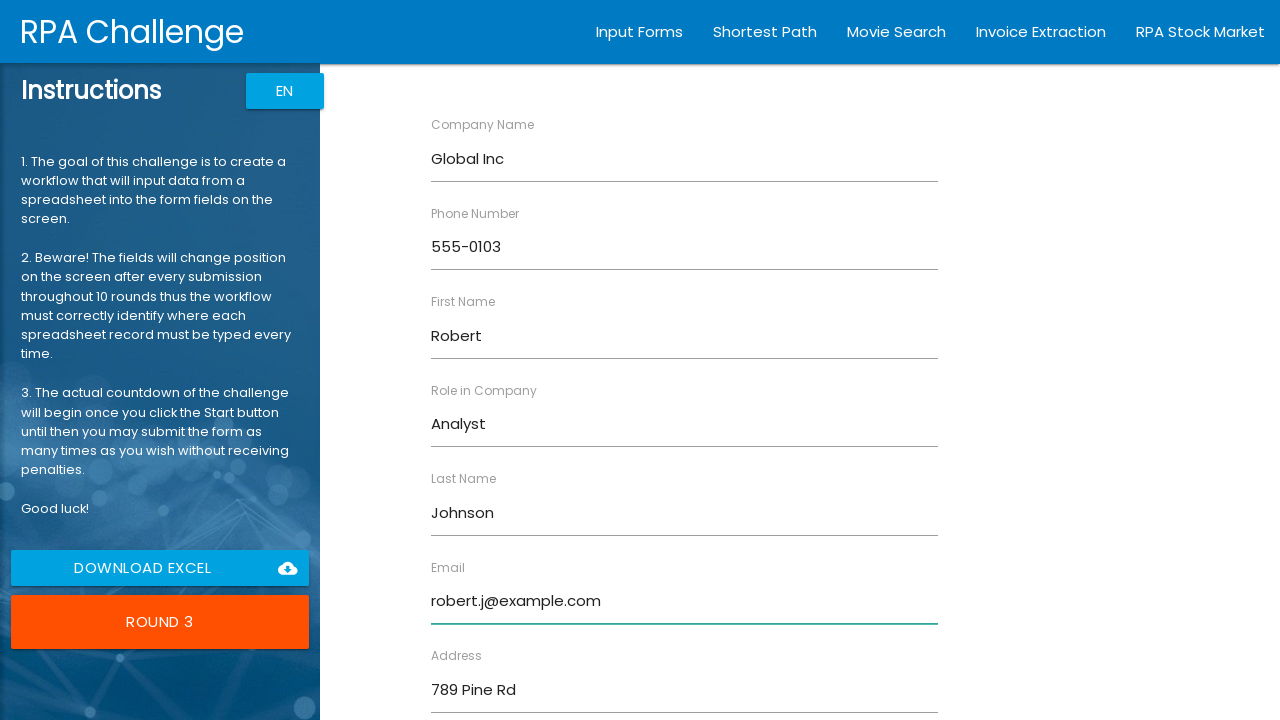

Submitted form for Robert Johnson at (478, 688) on input[type=submit]
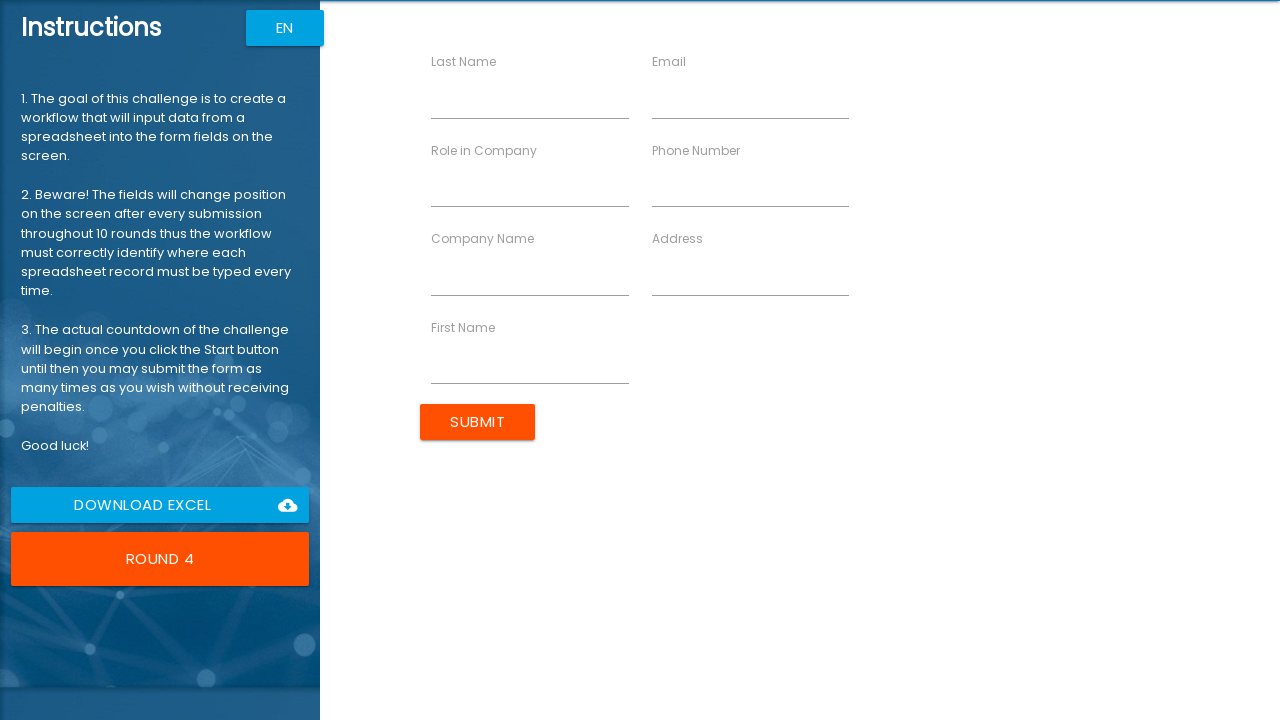

Filled First Name field with 'Emily' on //input[@ng-reflect-name='labelFirstName']
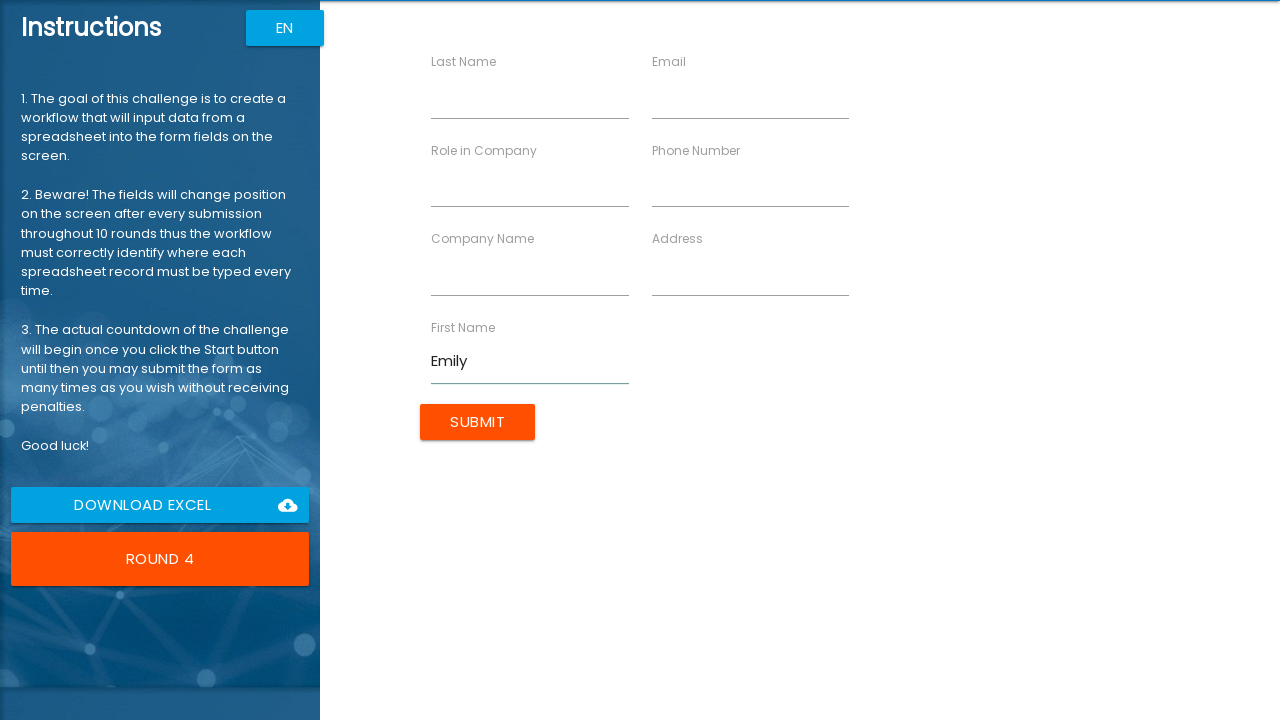

Filled Last Name field with 'Williams' on //input[@ng-reflect-name='labelLastName']
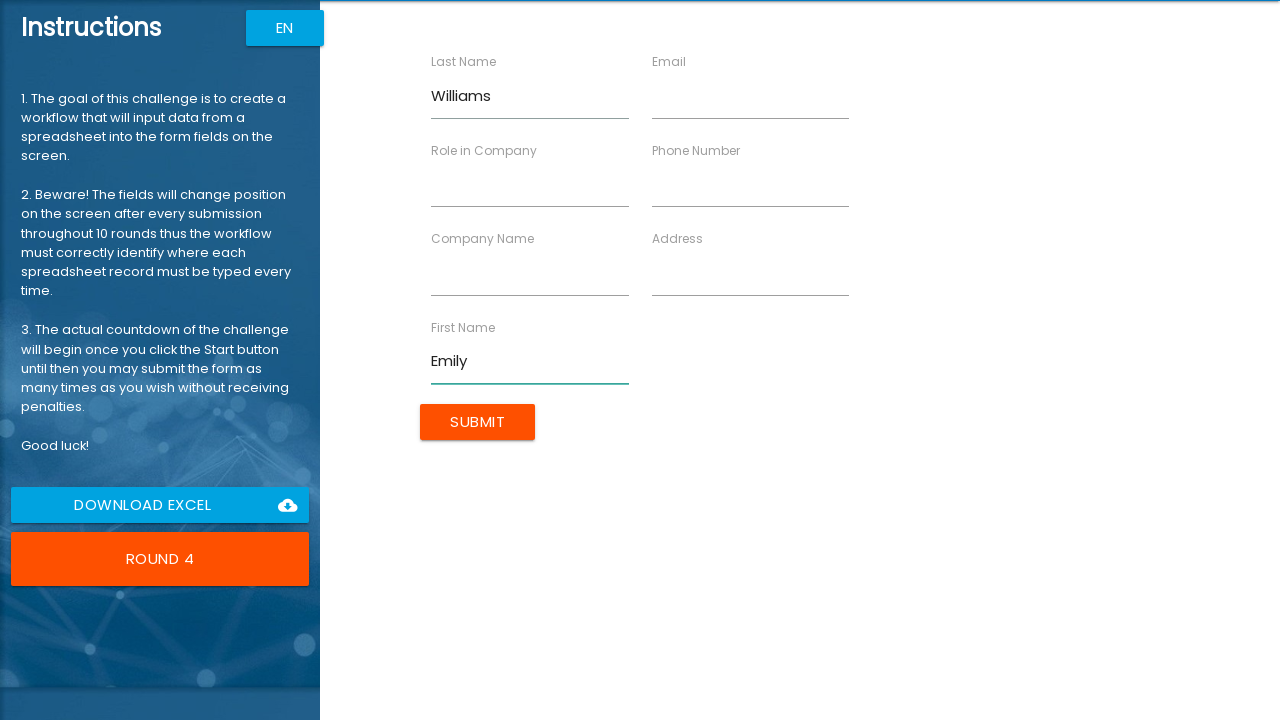

Filled Company Name field with 'Data Systems' on //input[@ng-reflect-name='labelCompanyName']
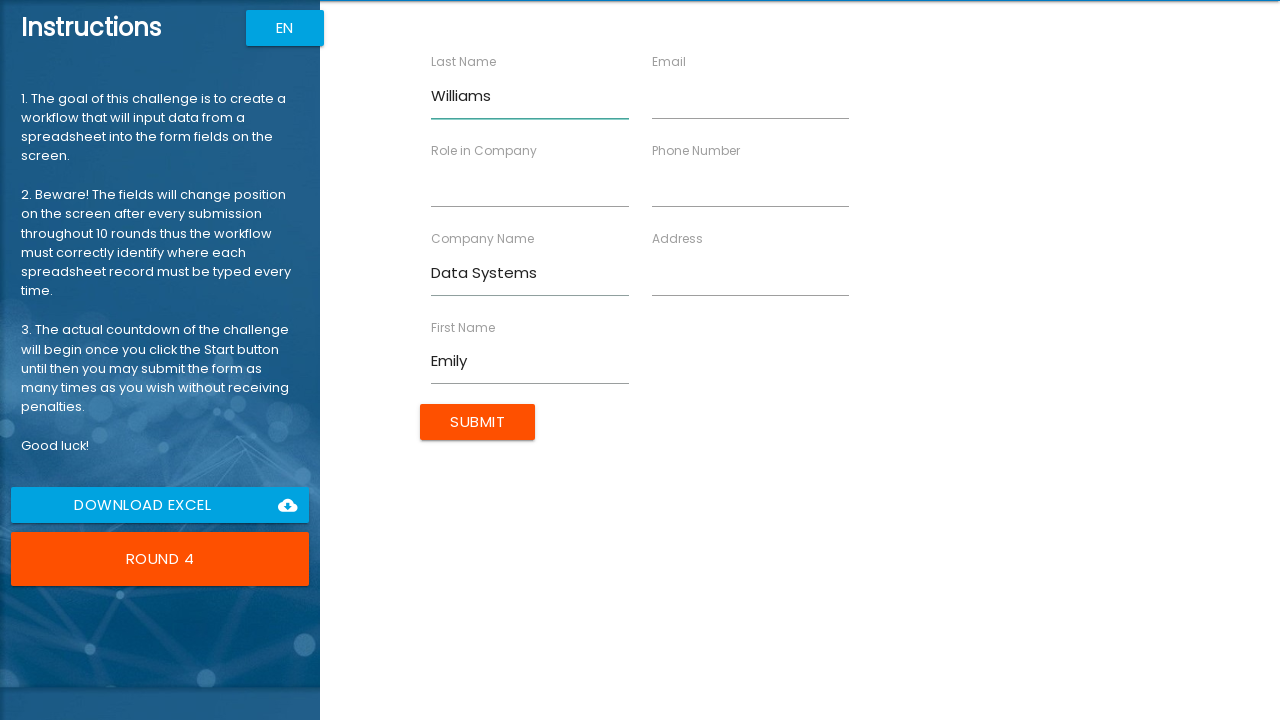

Filled Role in Company field with 'Engineer' on //input[@ng-reflect-name='labelRole']
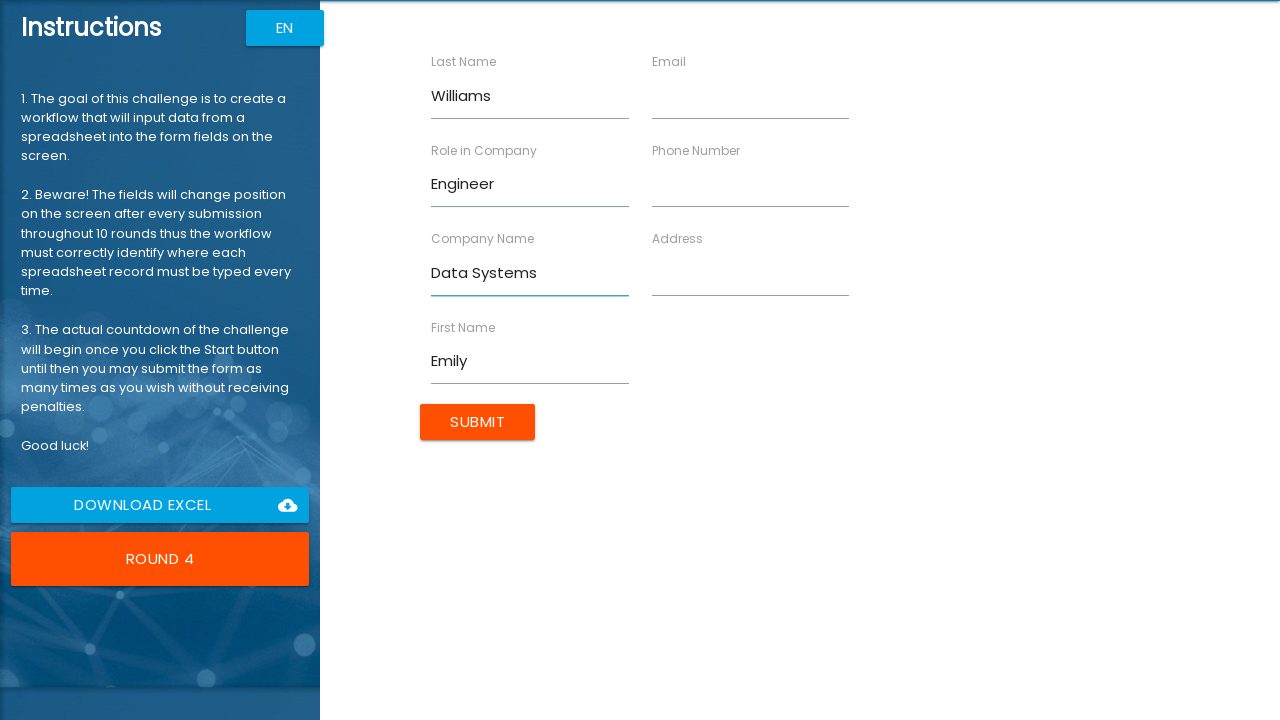

Filled Address field with '321 Elm St' on //input[@ng-reflect-name='labelAddress']
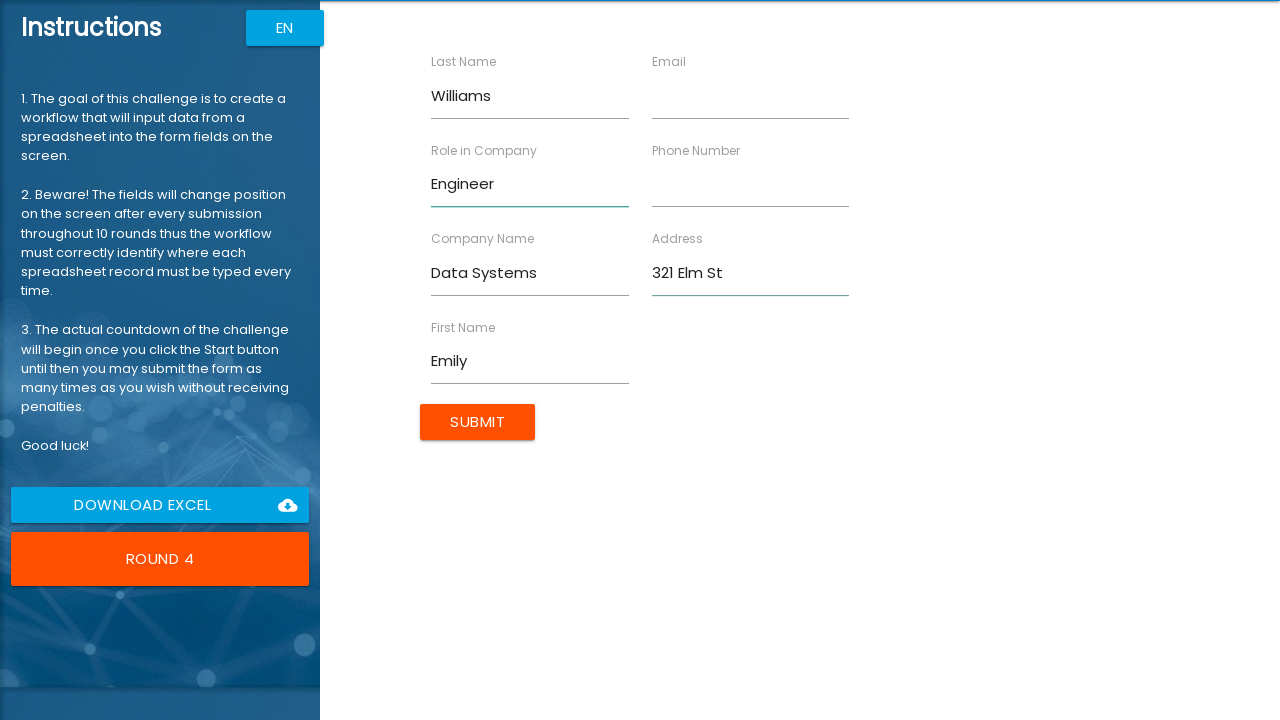

Filled Email field with 'emily.w@example.com' on //input[@ng-reflect-name='labelEmail']
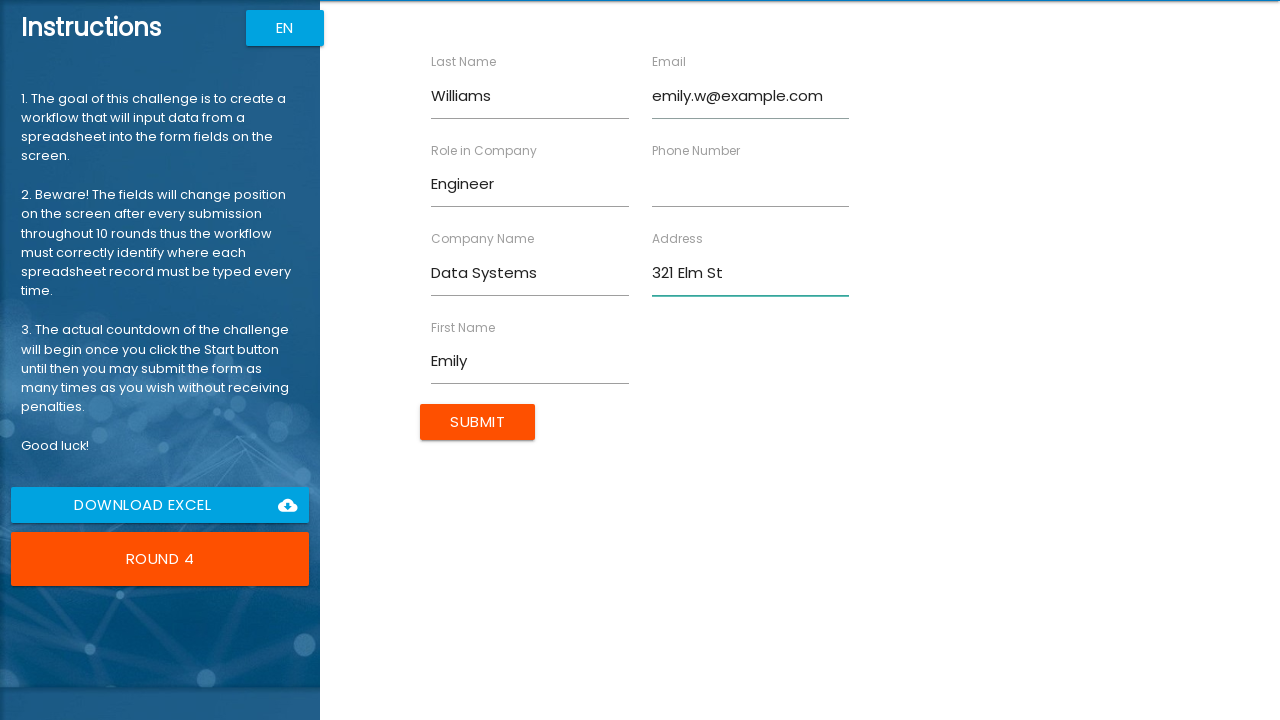

Filled Phone Number field with '555-0104' on //input[@ng-reflect-name='labelPhone']
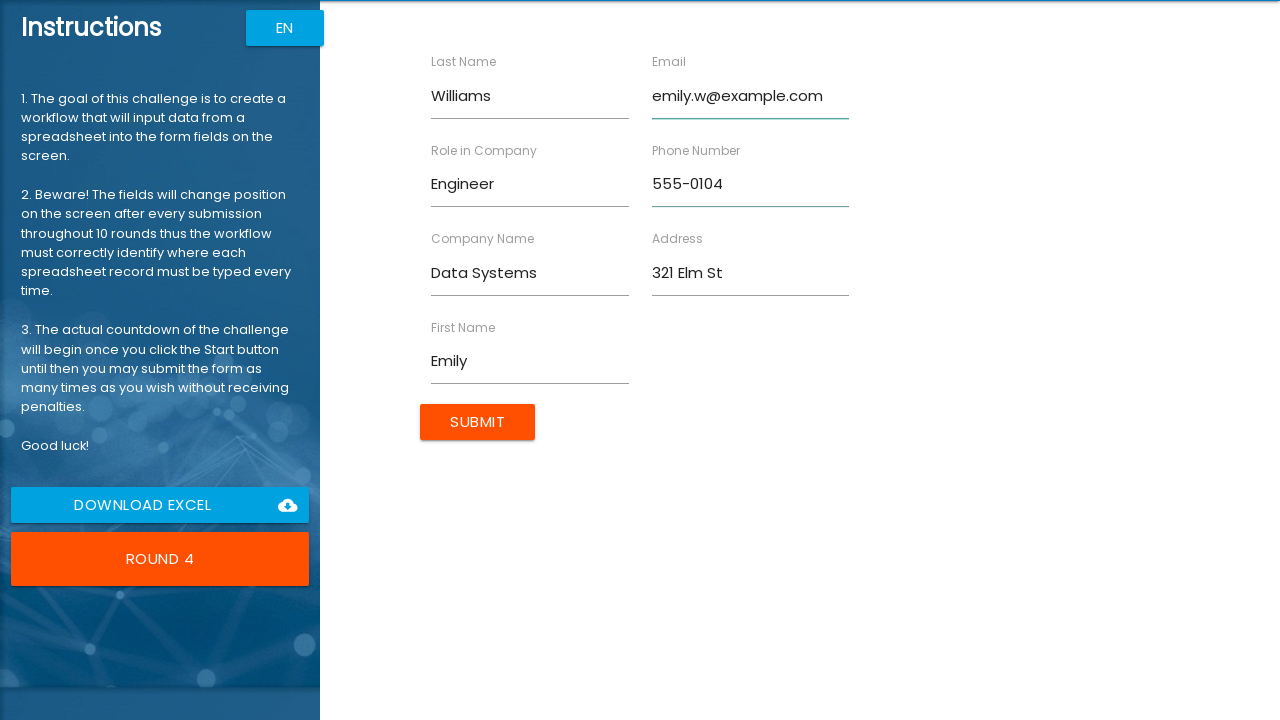

Submitted form for Emily Williams at (478, 422) on input[type=submit]
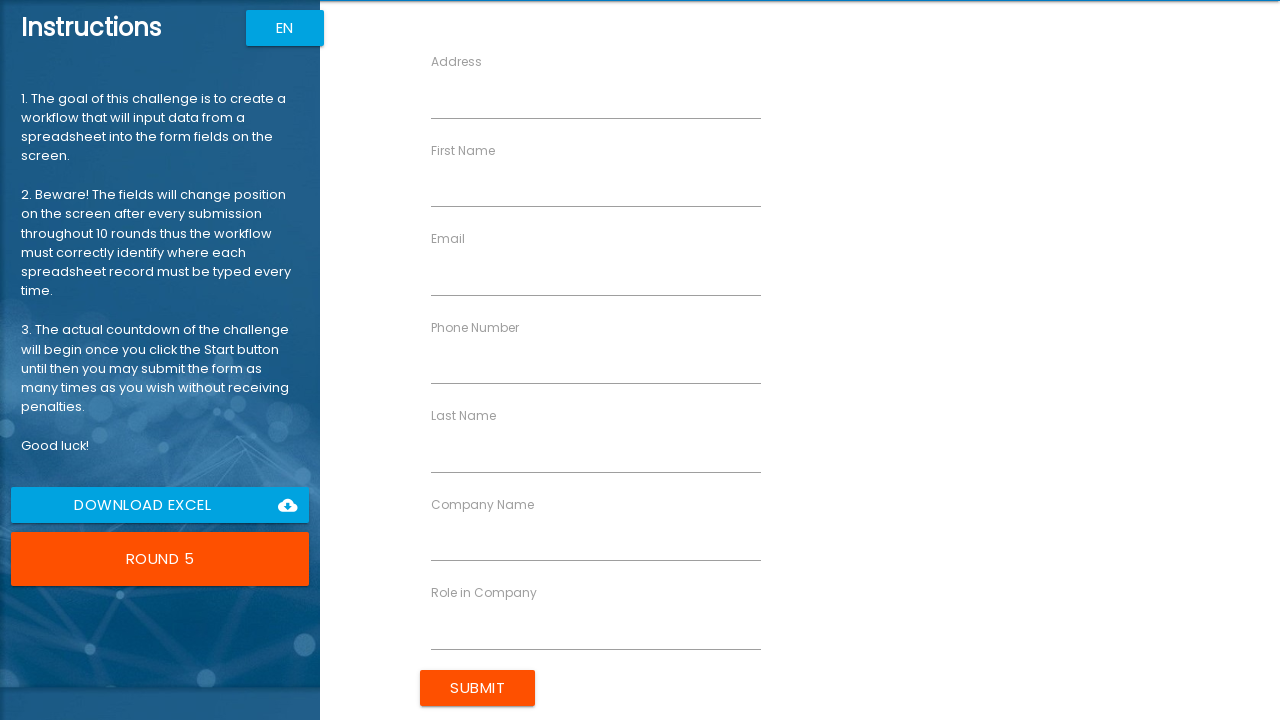

Filled First Name field with 'Michael' on //input[@ng-reflect-name='labelFirstName']
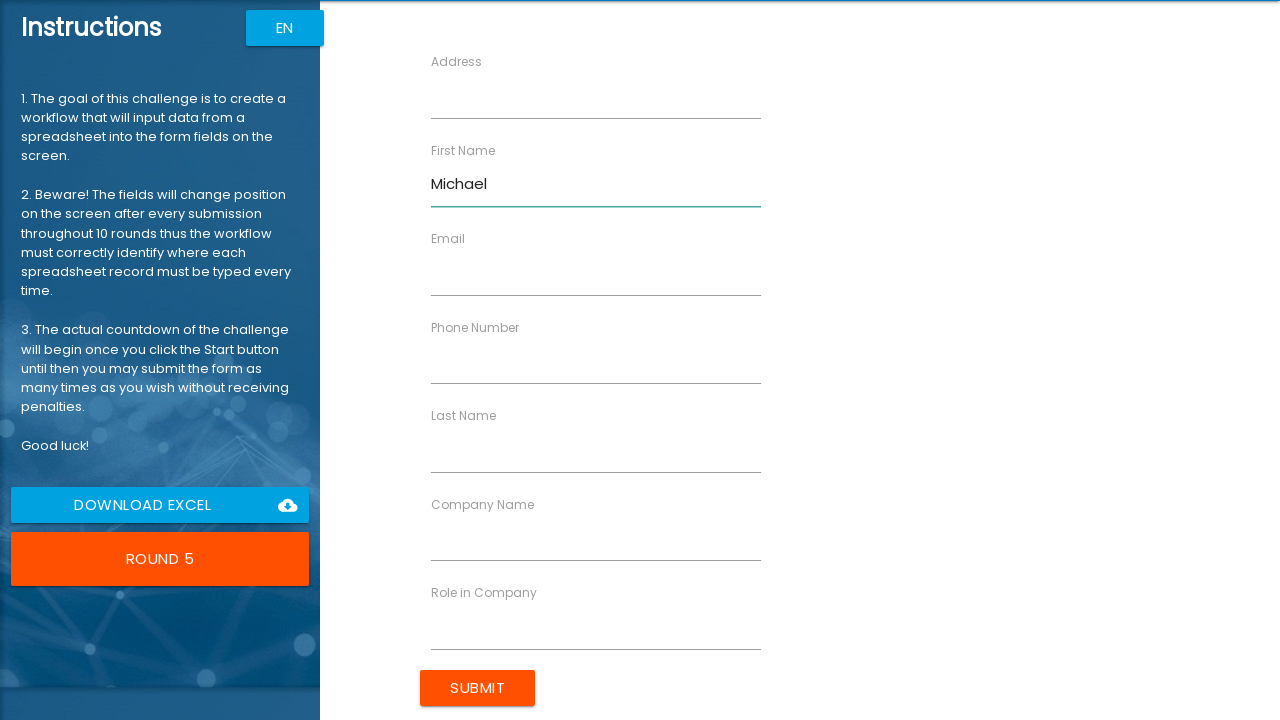

Filled Last Name field with 'Brown' on //input[@ng-reflect-name='labelLastName']
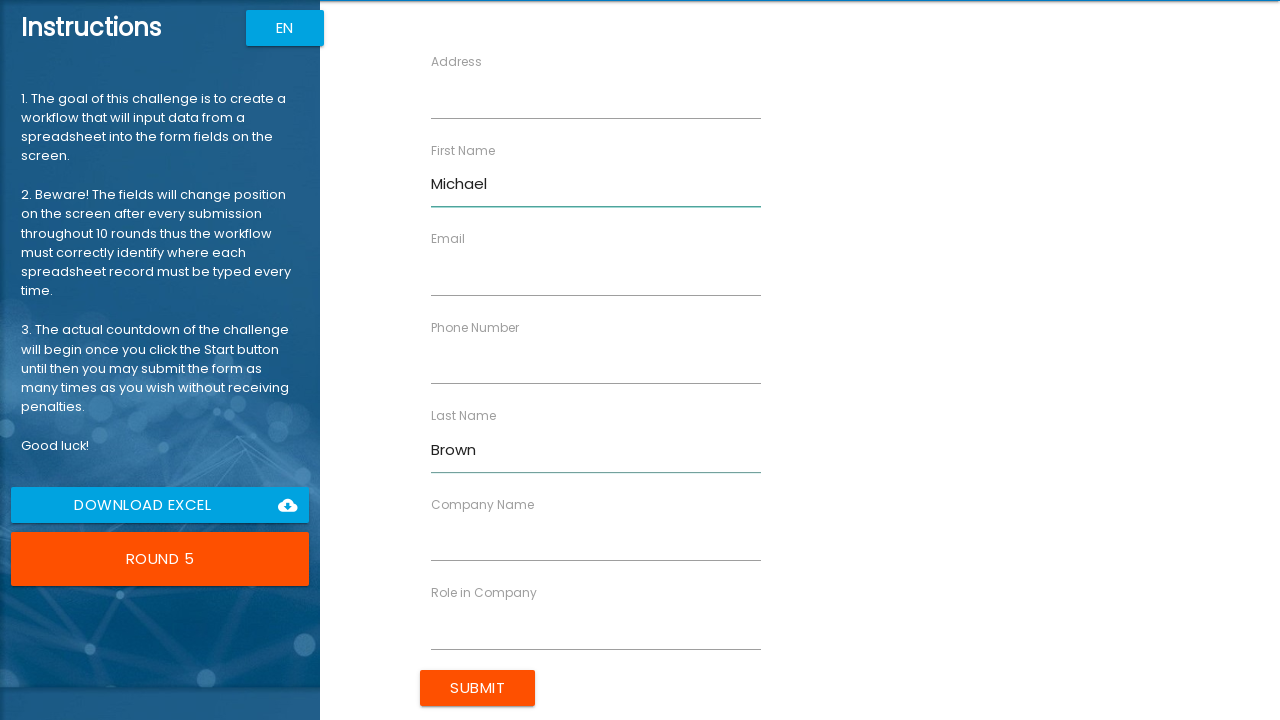

Filled Company Name field with 'Cloud Services' on //input[@ng-reflect-name='labelCompanyName']
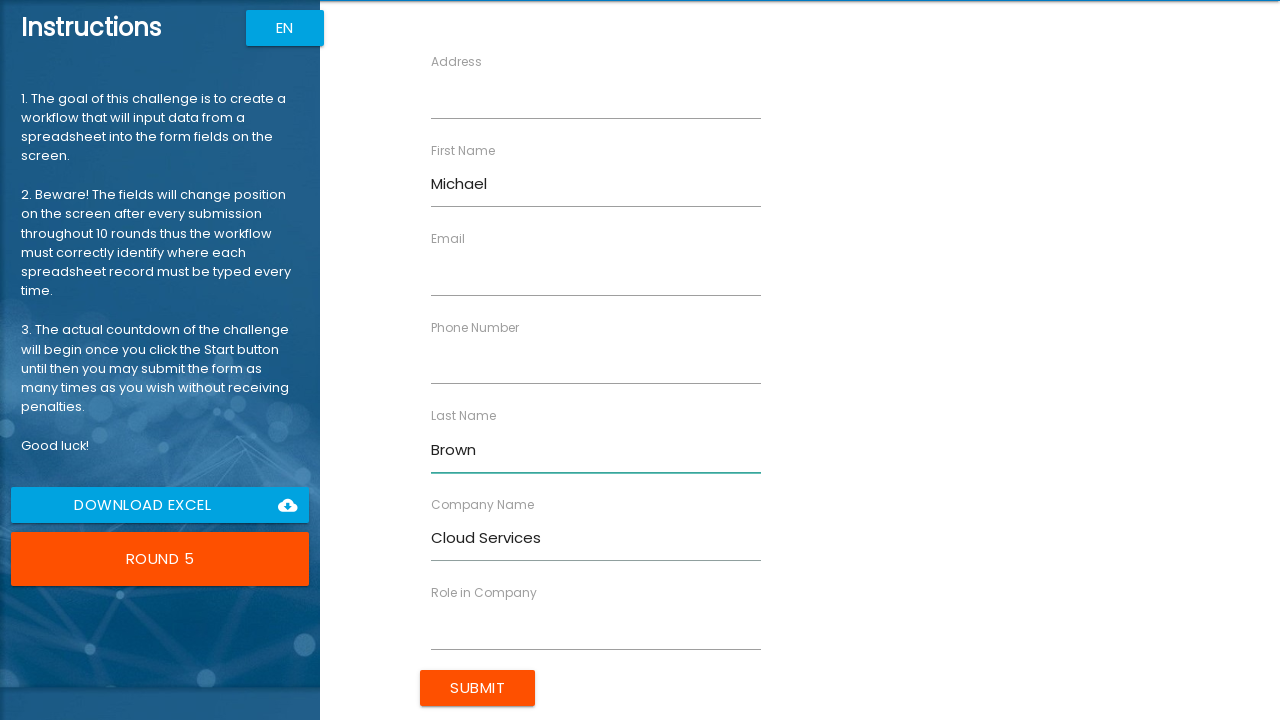

Filled Role in Company field with 'Director' on //input[@ng-reflect-name='labelRole']
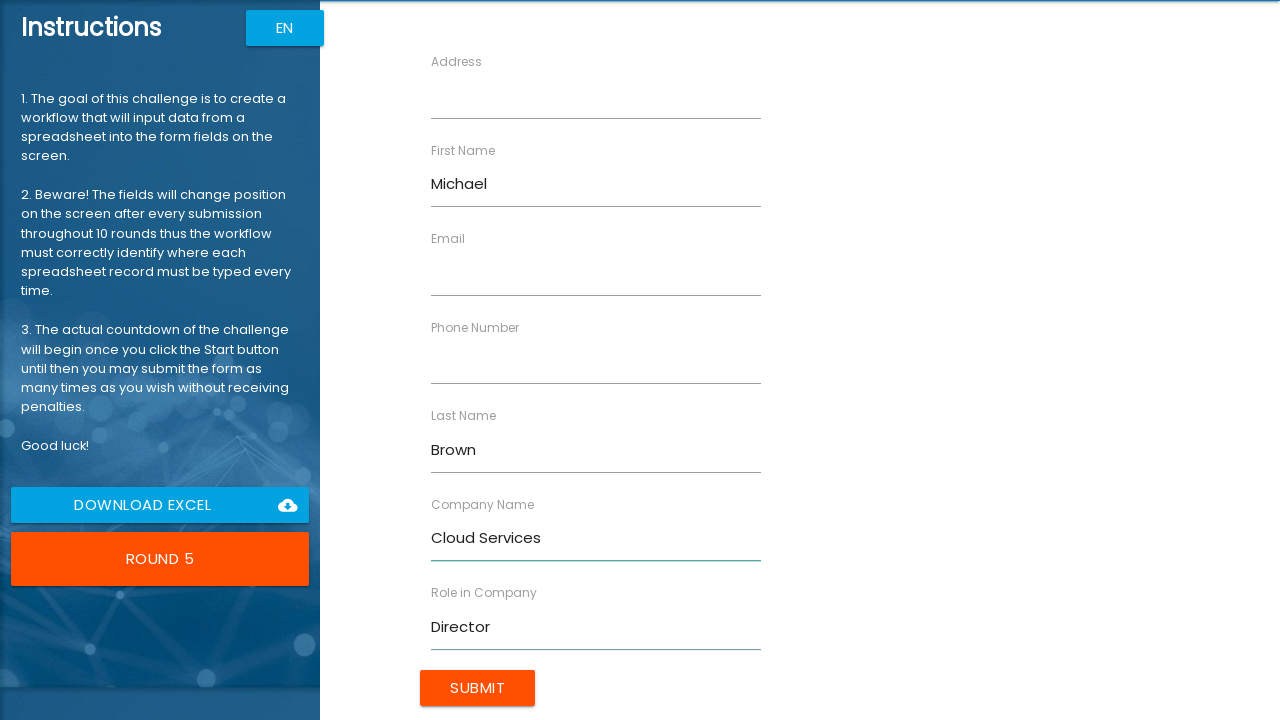

Filled Address field with '654 Maple Dr' on //input[@ng-reflect-name='labelAddress']
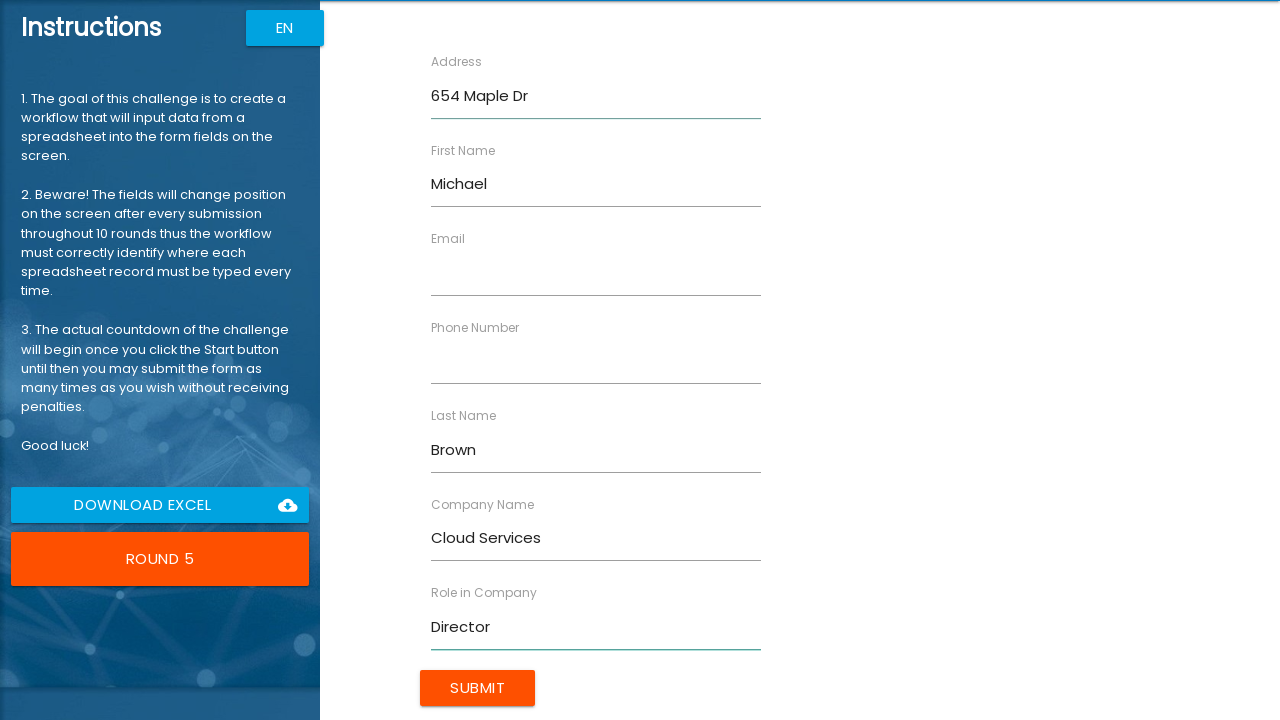

Filled Email field with 'michael.b@example.com' on //input[@ng-reflect-name='labelEmail']
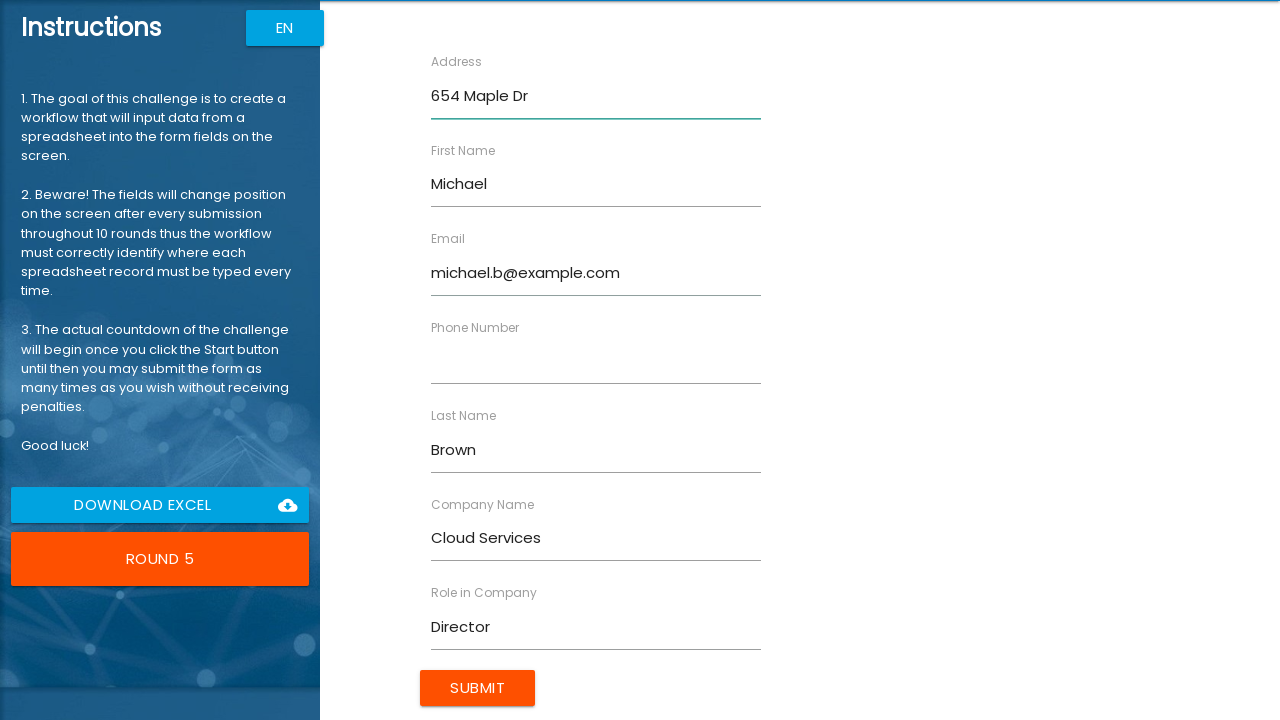

Filled Phone Number field with '555-0105' on //input[@ng-reflect-name='labelPhone']
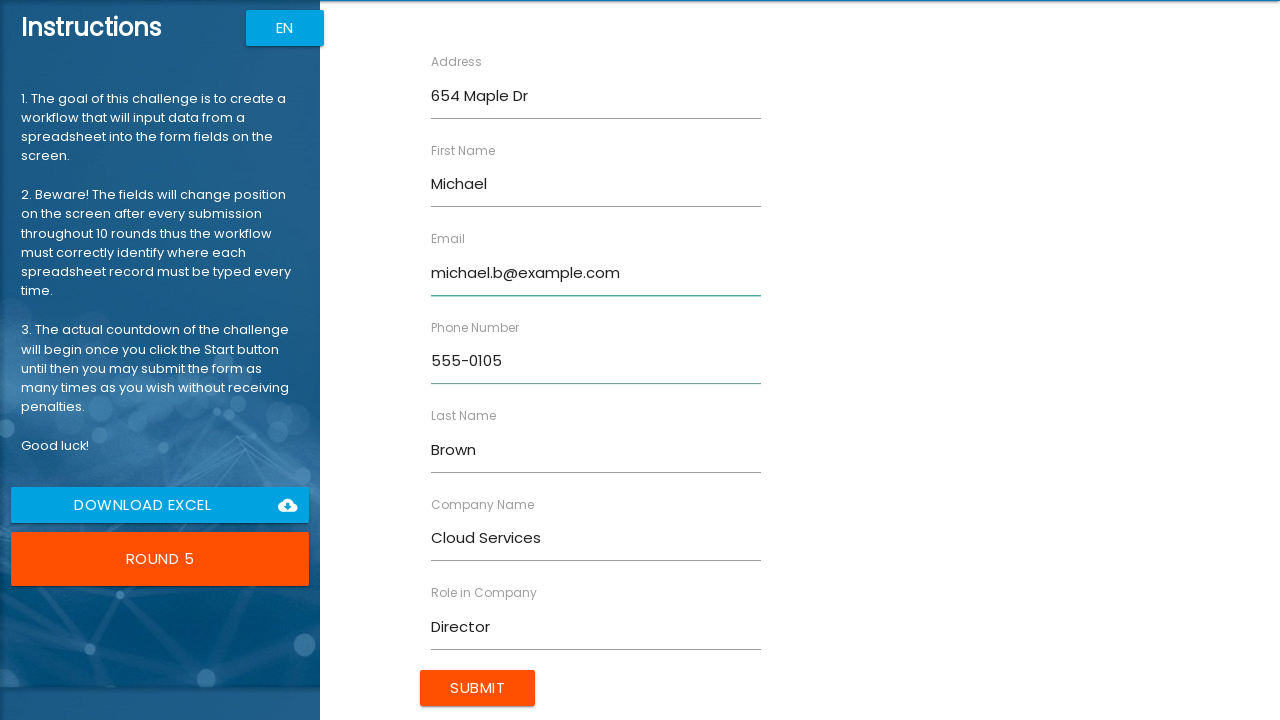

Submitted form for Michael Brown at (478, 688) on input[type=submit]
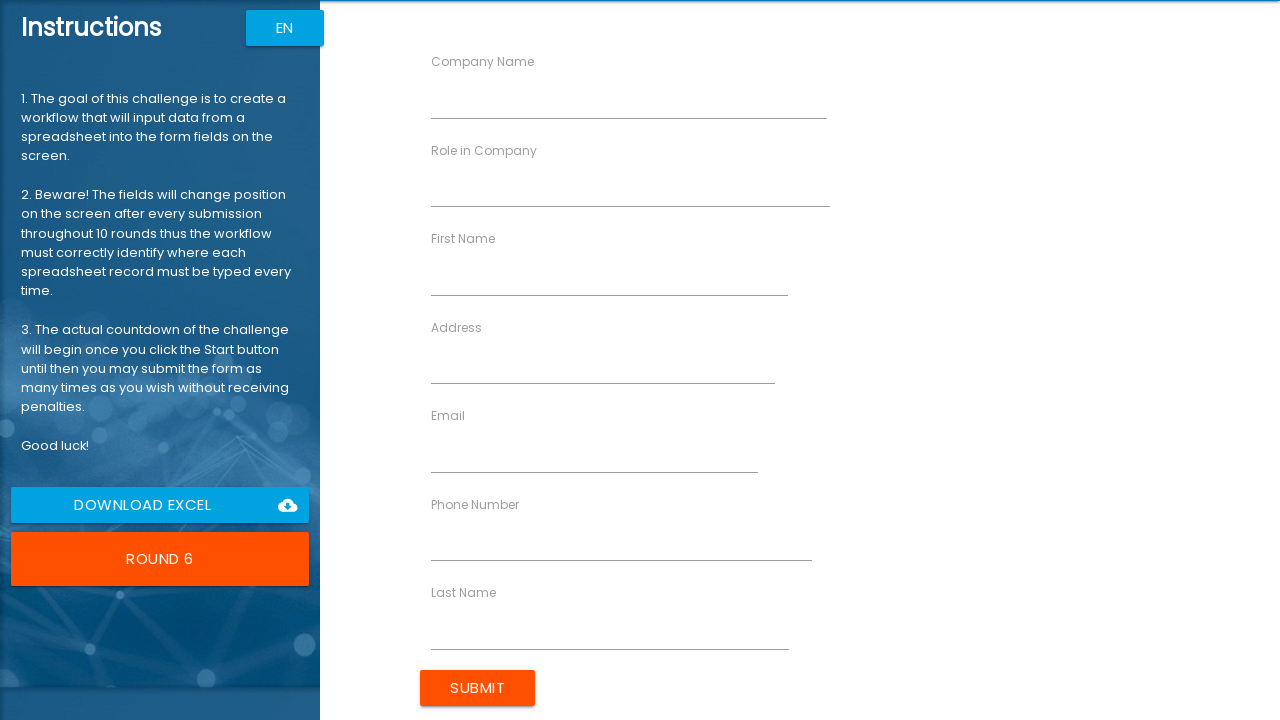

Filled First Name field with 'Sarah' on //input[@ng-reflect-name='labelFirstName']
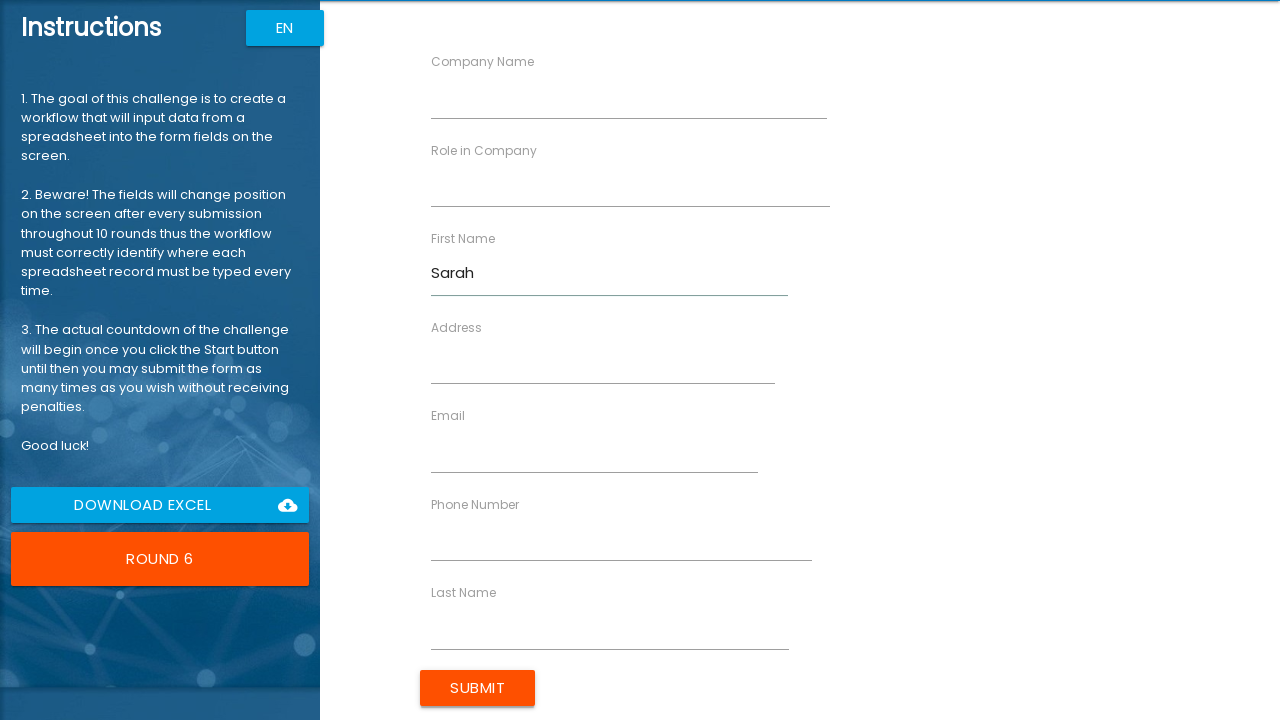

Filled Last Name field with 'Davis' on //input[@ng-reflect-name='labelLastName']
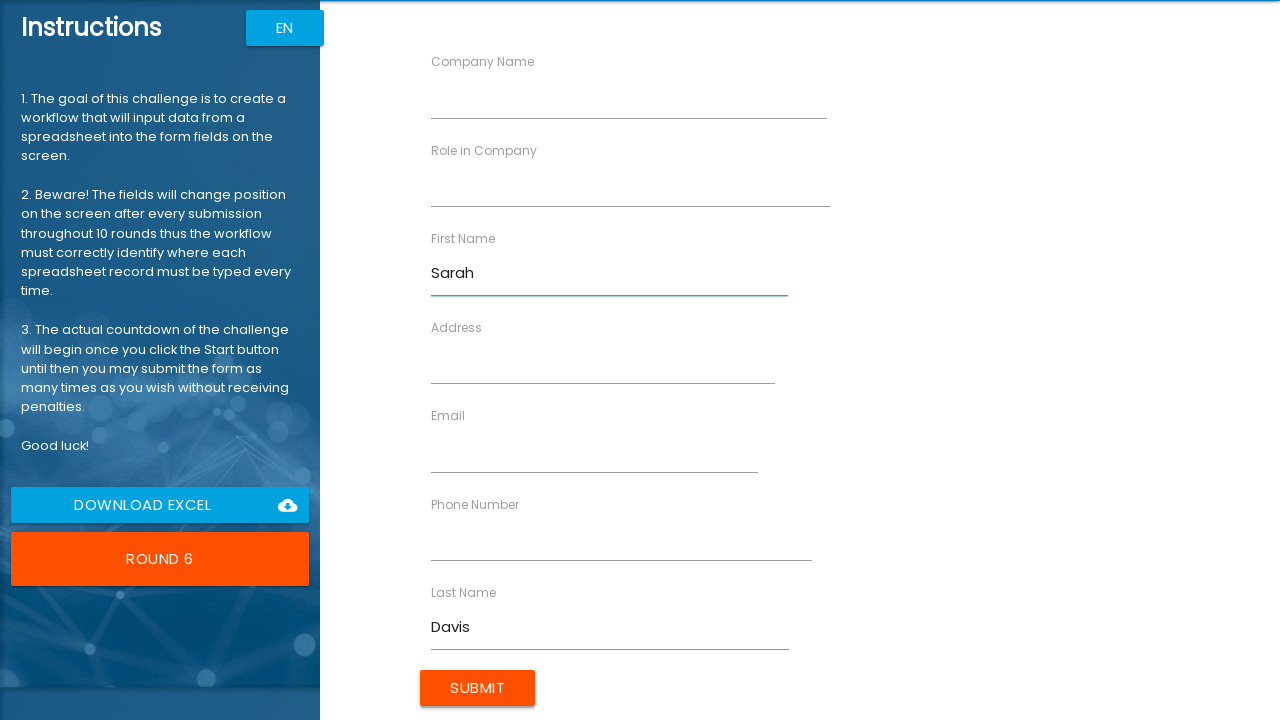

Filled Company Name field with 'Innovation Labs' on //input[@ng-reflect-name='labelCompanyName']
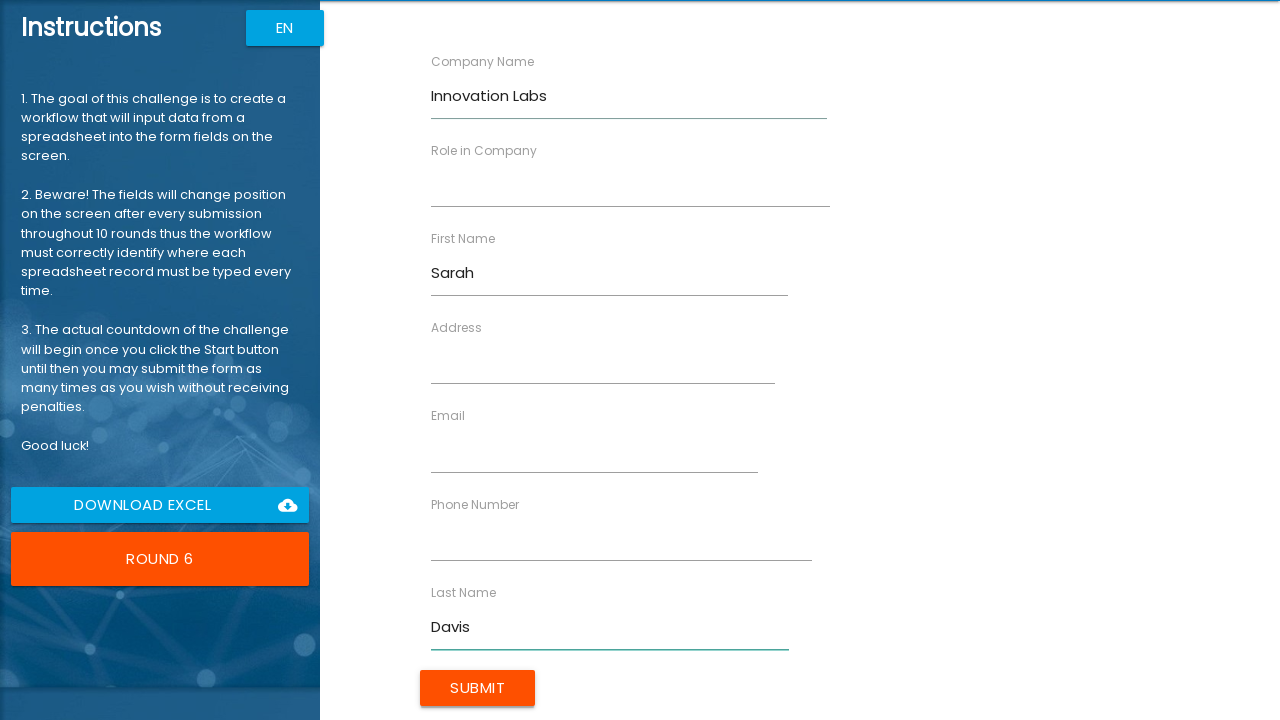

Filled Role in Company field with 'Designer' on //input[@ng-reflect-name='labelRole']
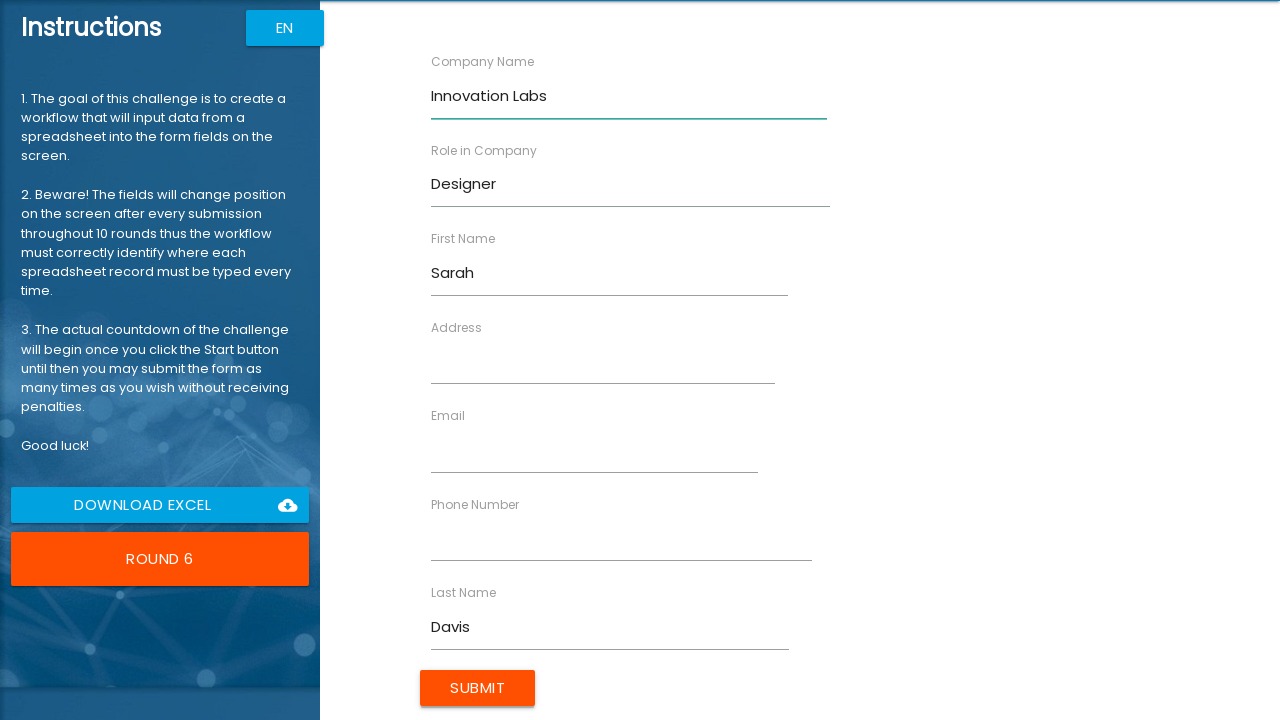

Filled Address field with '987 Cedar Ln' on //input[@ng-reflect-name='labelAddress']
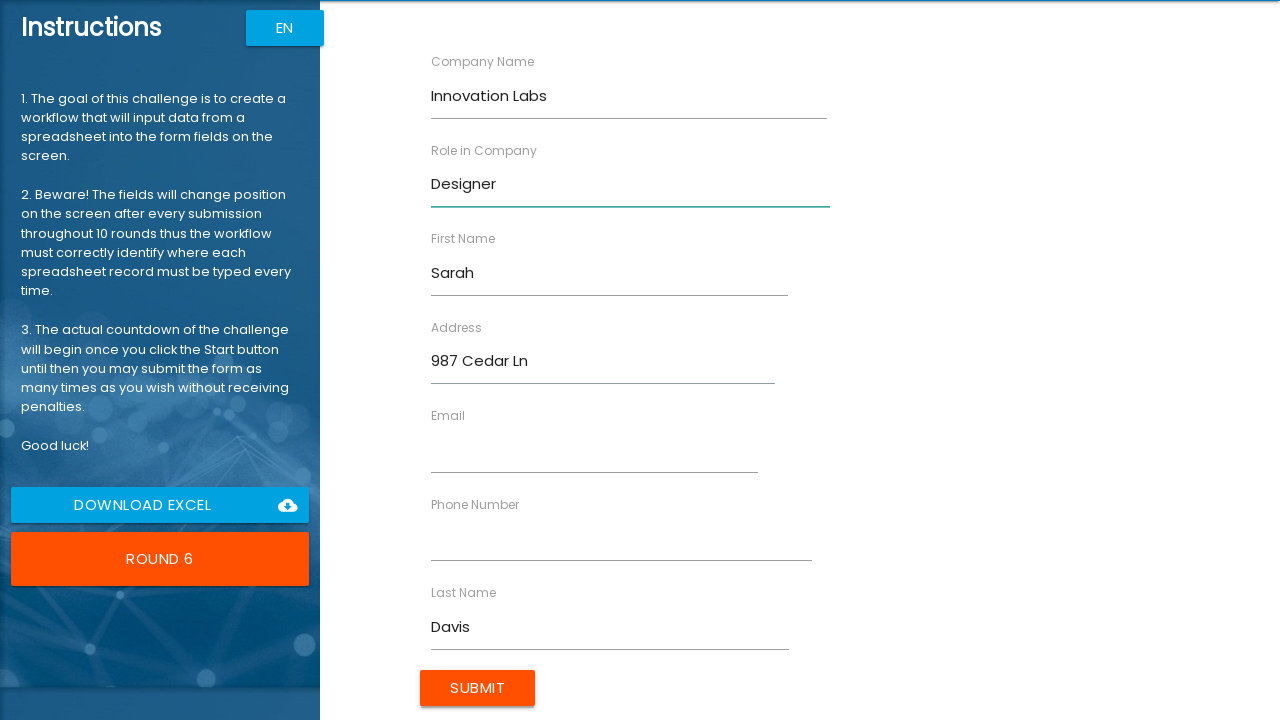

Filled Email field with 'sarah.d@example.com' on //input[@ng-reflect-name='labelEmail']
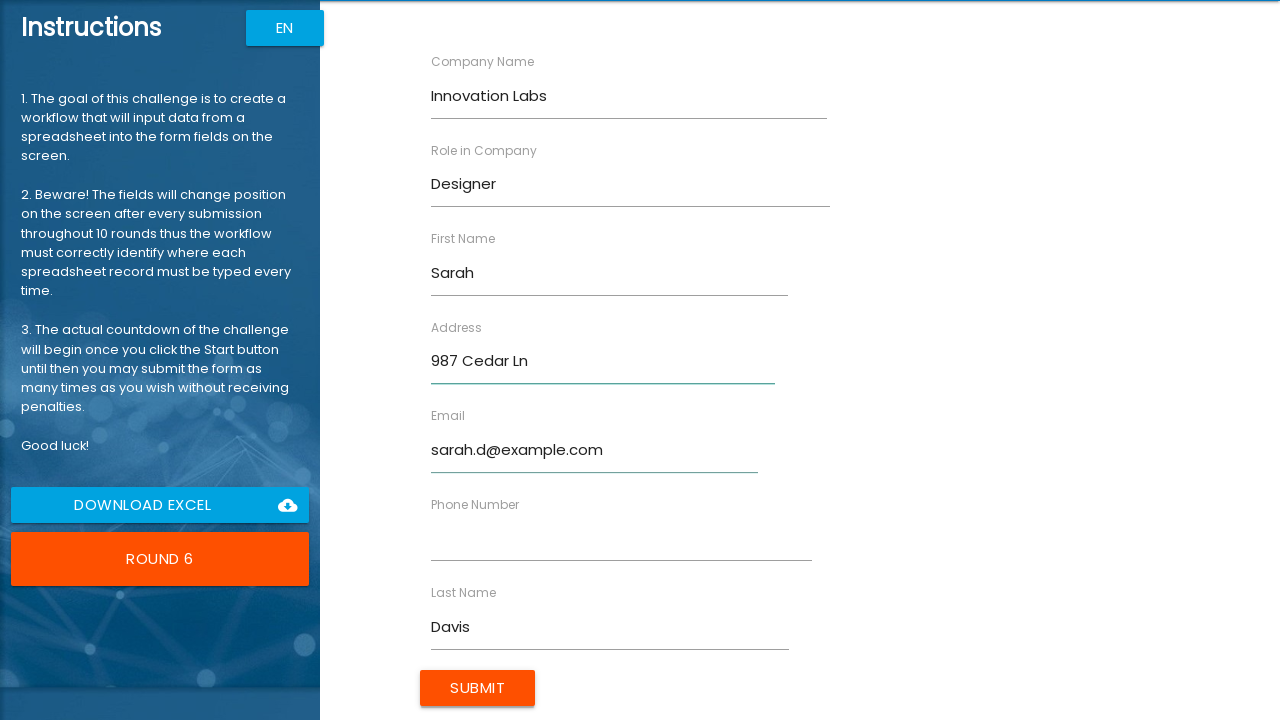

Filled Phone Number field with '555-0106' on //input[@ng-reflect-name='labelPhone']
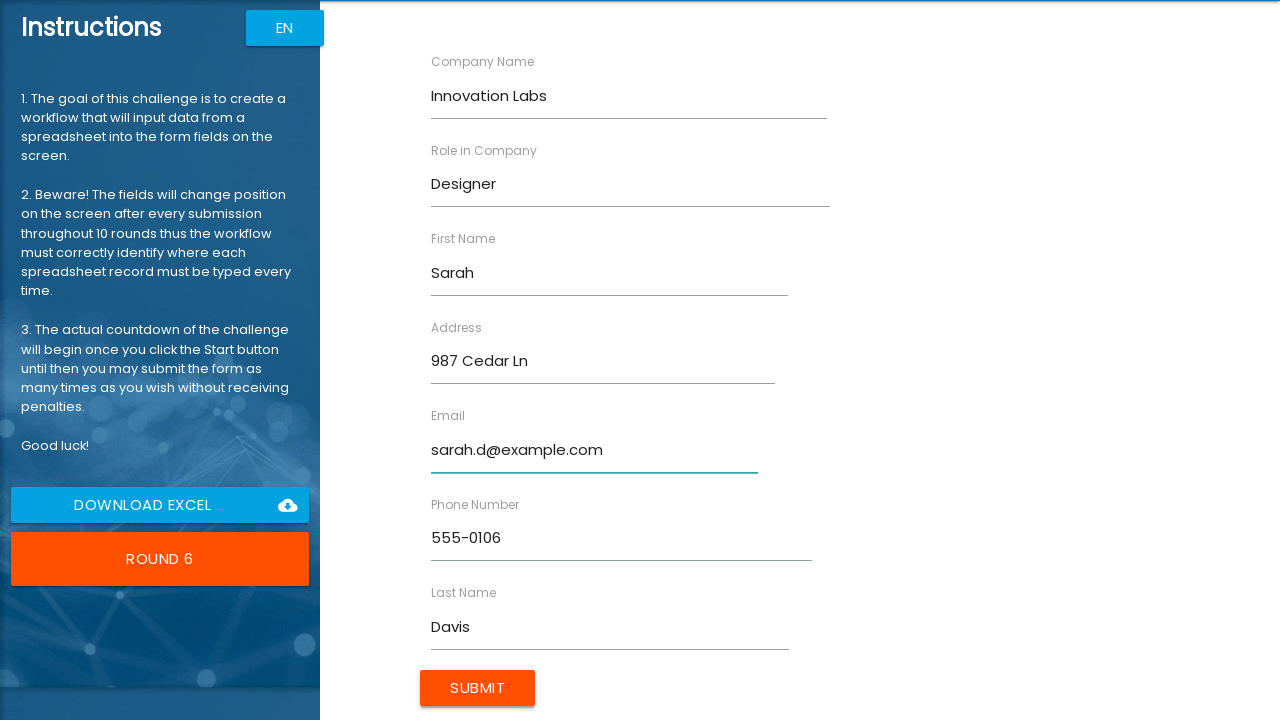

Submitted form for Sarah Davis at (478, 688) on input[type=submit]
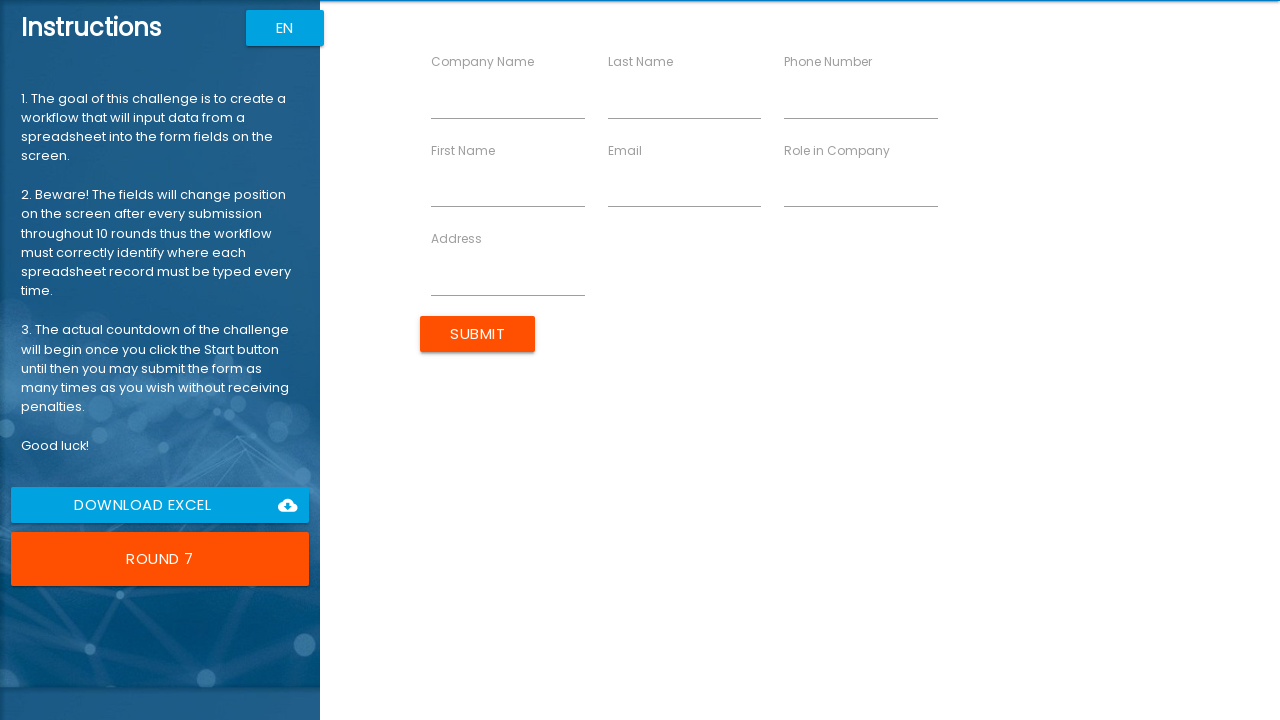

Filled First Name field with 'David' on //input[@ng-reflect-name='labelFirstName']
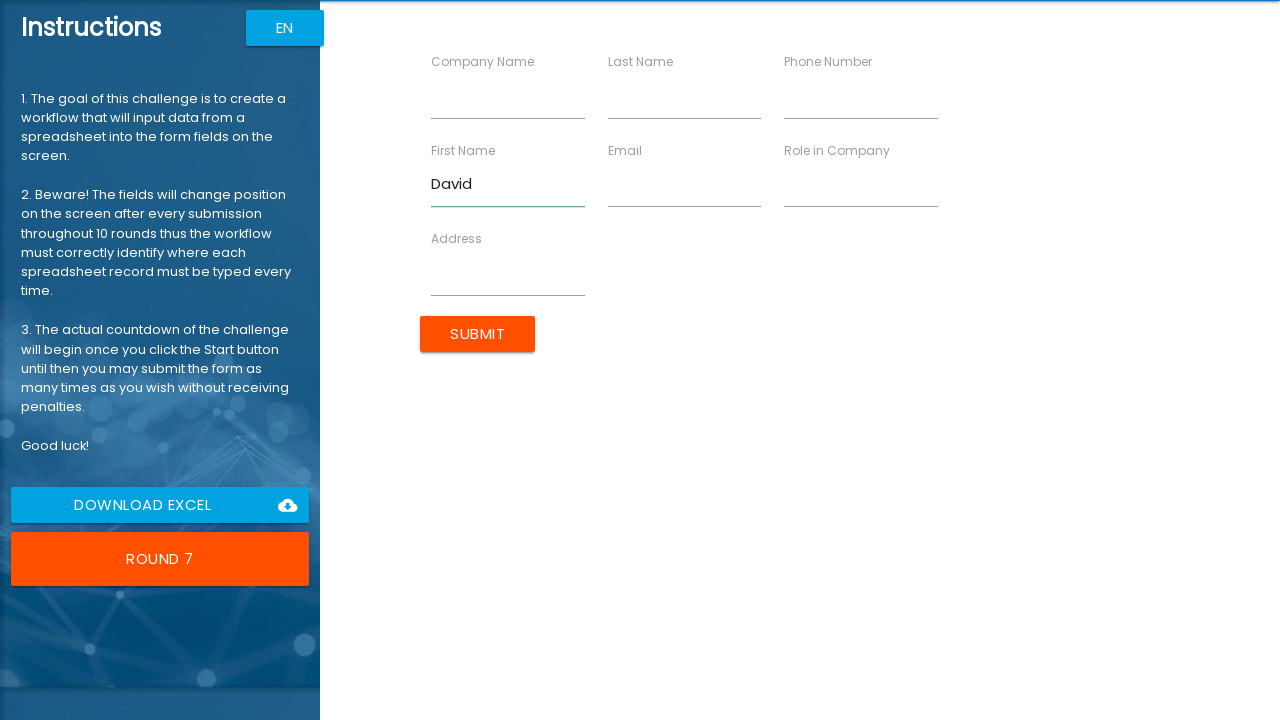

Filled Last Name field with 'Miller' on //input[@ng-reflect-name='labelLastName']
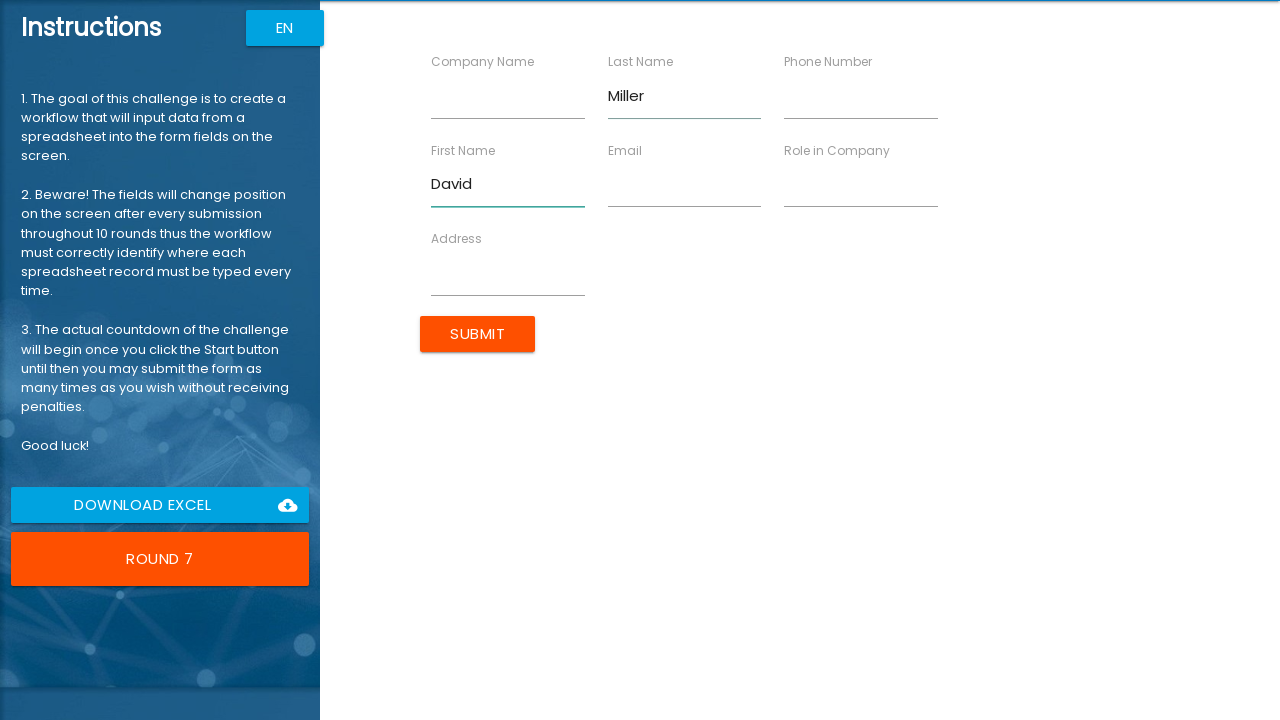

Filled Company Name field with 'Future Tech' on //input[@ng-reflect-name='labelCompanyName']
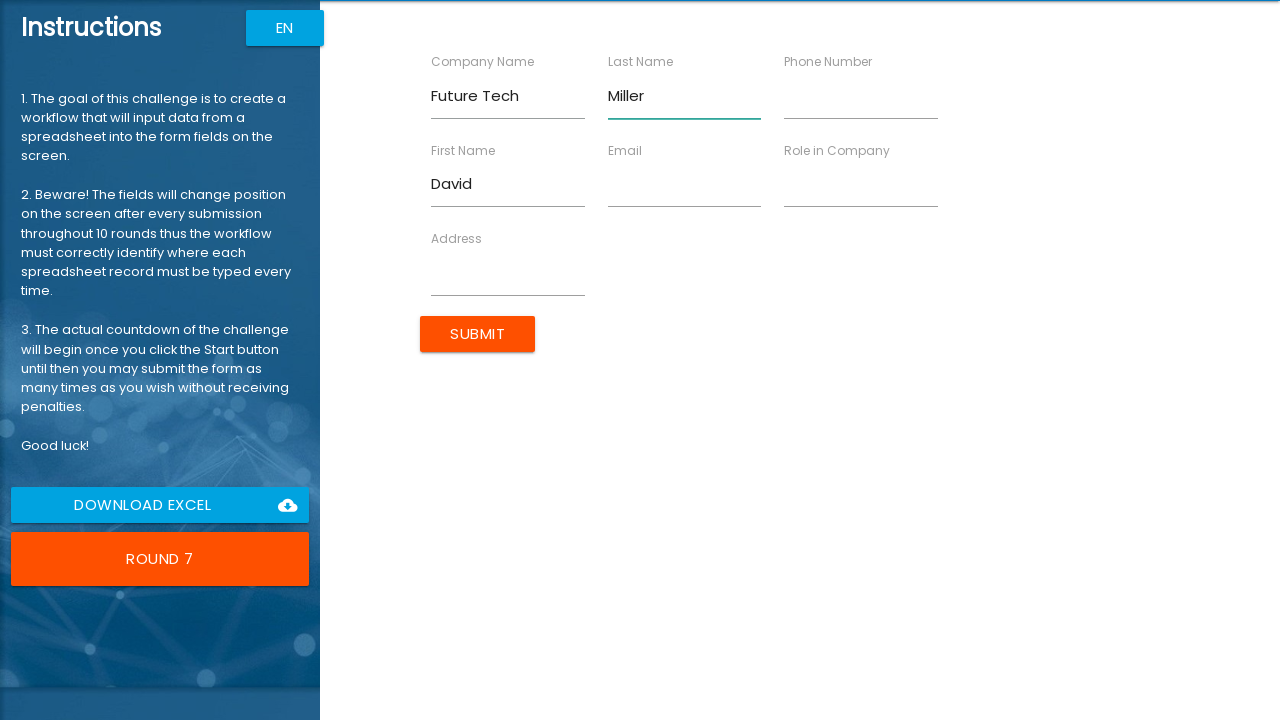

Filled Role in Company field with 'Consultant' on //input[@ng-reflect-name='labelRole']
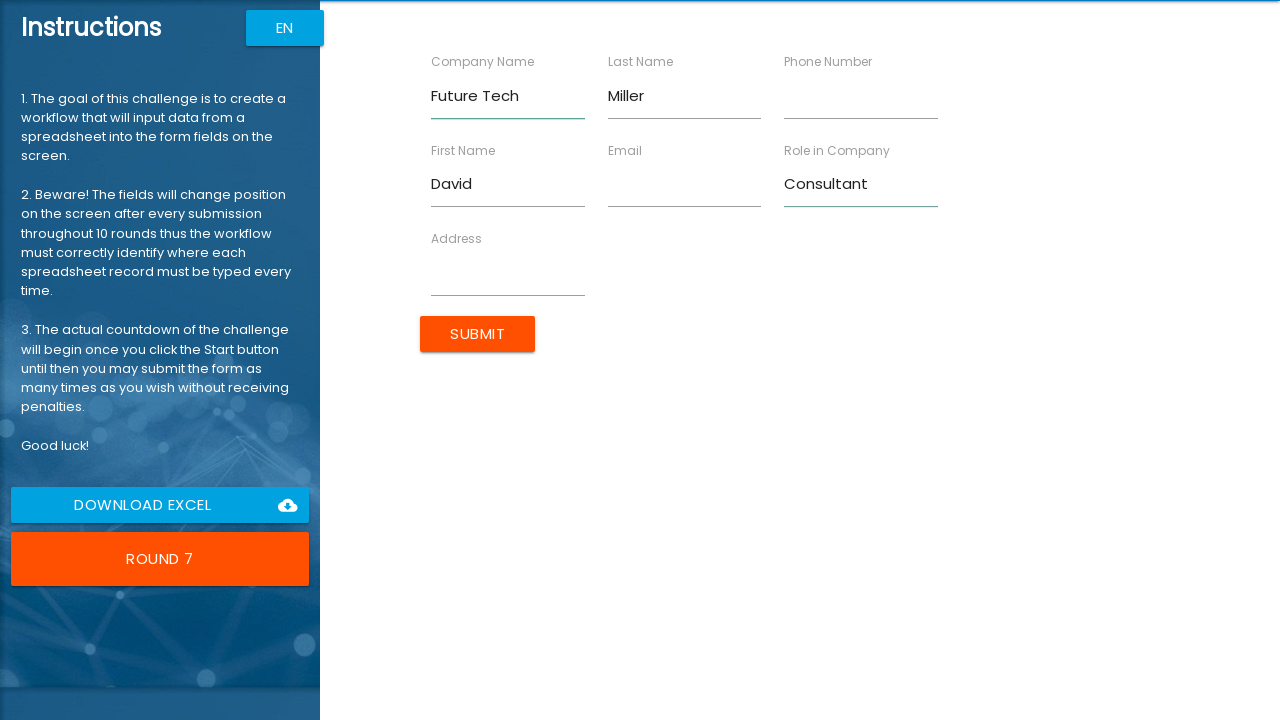

Filled Address field with '147 Birch Blvd' on //input[@ng-reflect-name='labelAddress']
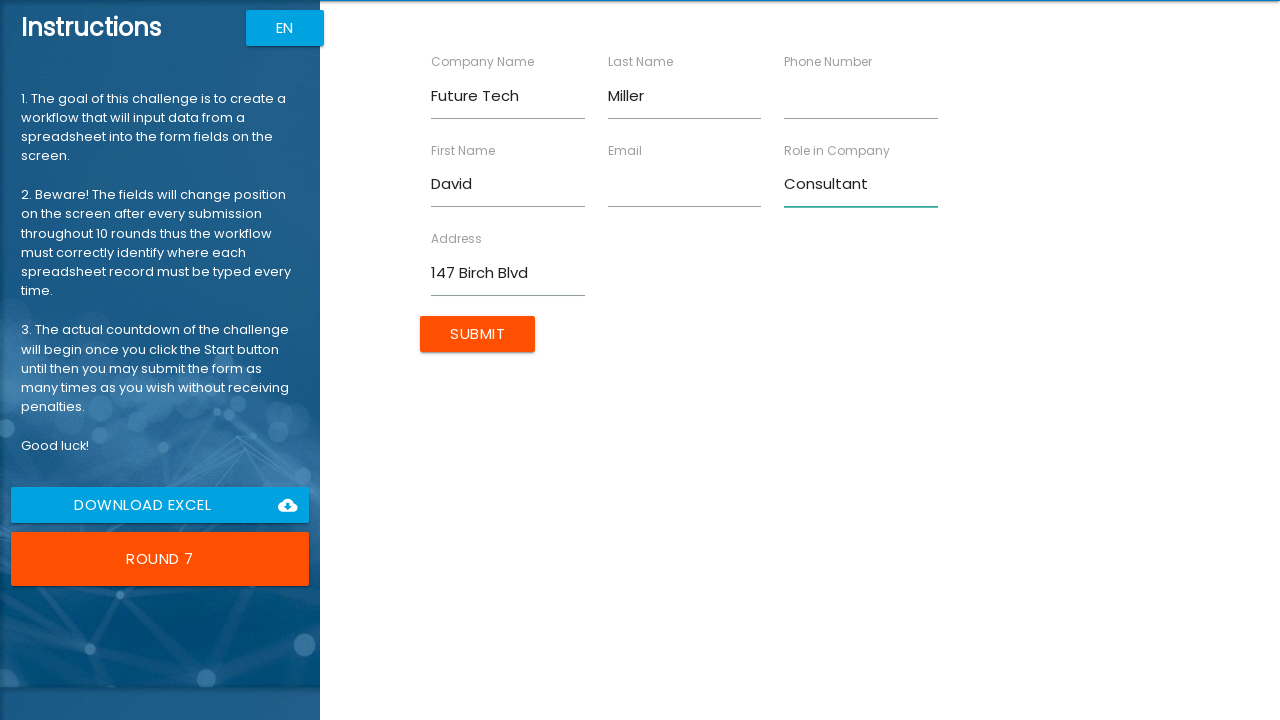

Filled Email field with 'david.m@example.com' on //input[@ng-reflect-name='labelEmail']
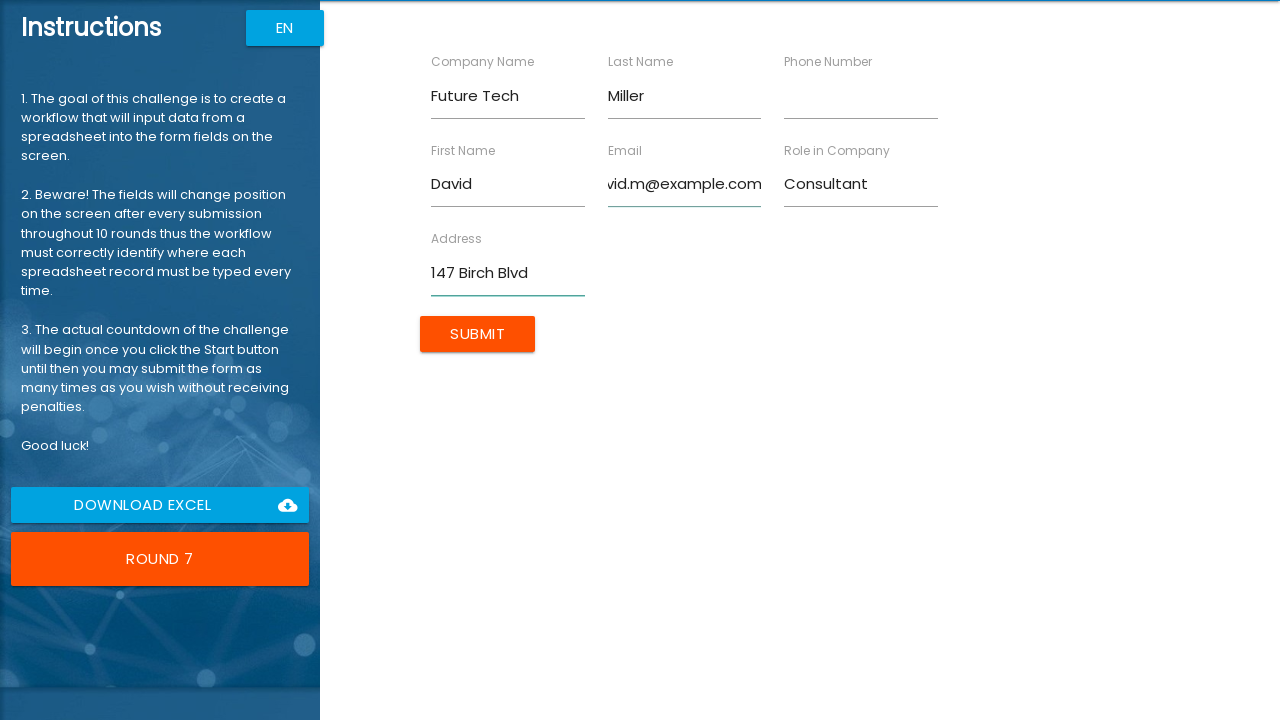

Filled Phone Number field with '555-0107' on //input[@ng-reflect-name='labelPhone']
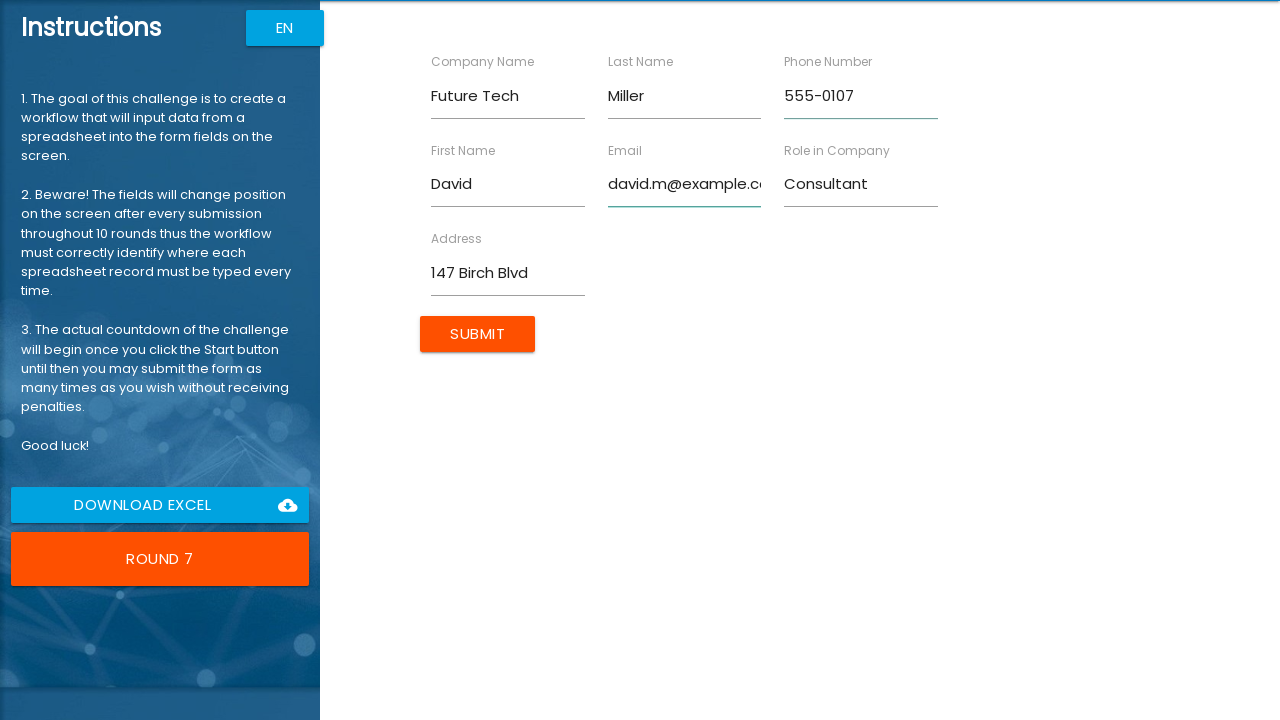

Submitted form for David Miller at (478, 334) on input[type=submit]
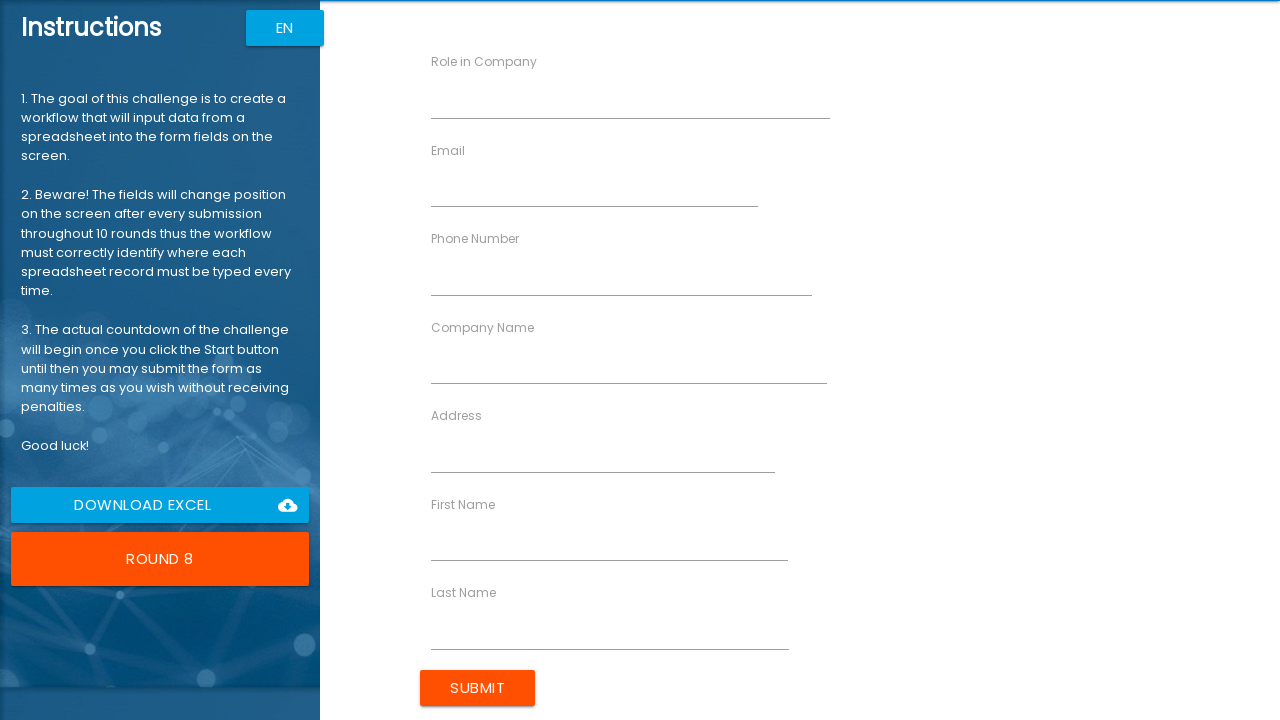

Filled First Name field with 'Lisa' on //input[@ng-reflect-name='labelFirstName']
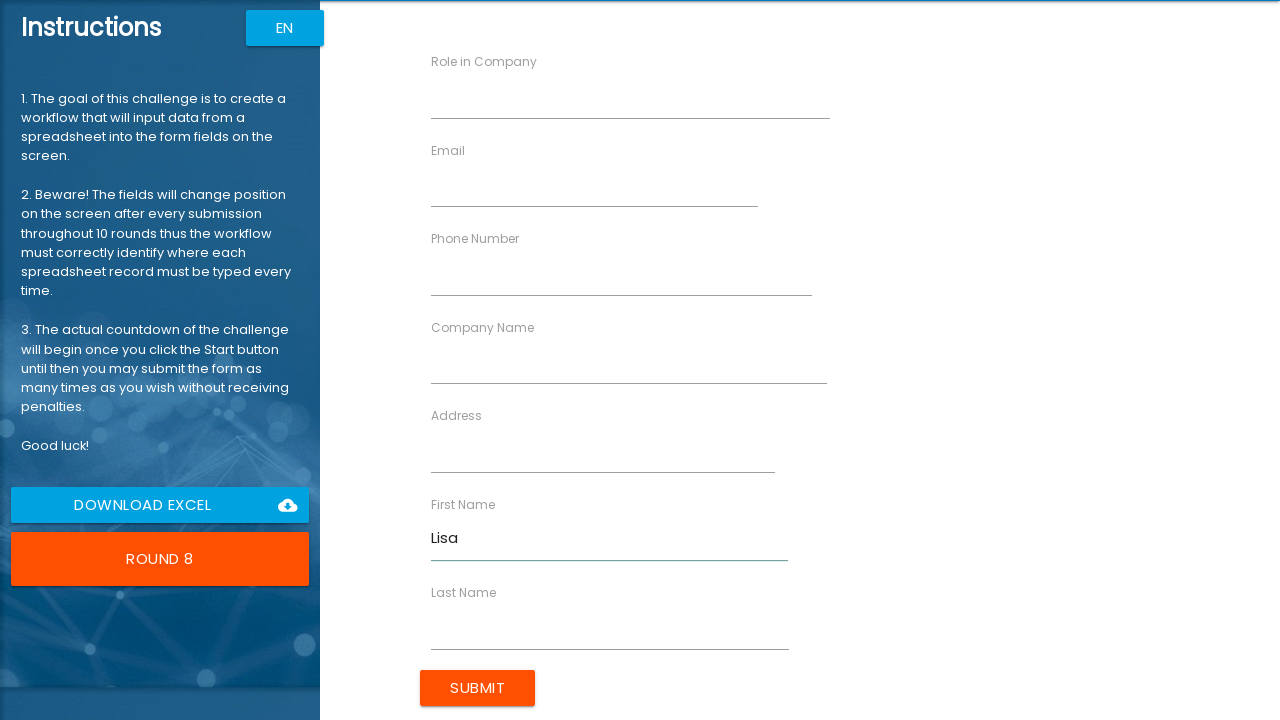

Filled Last Name field with 'Wilson' on //input[@ng-reflect-name='labelLastName']
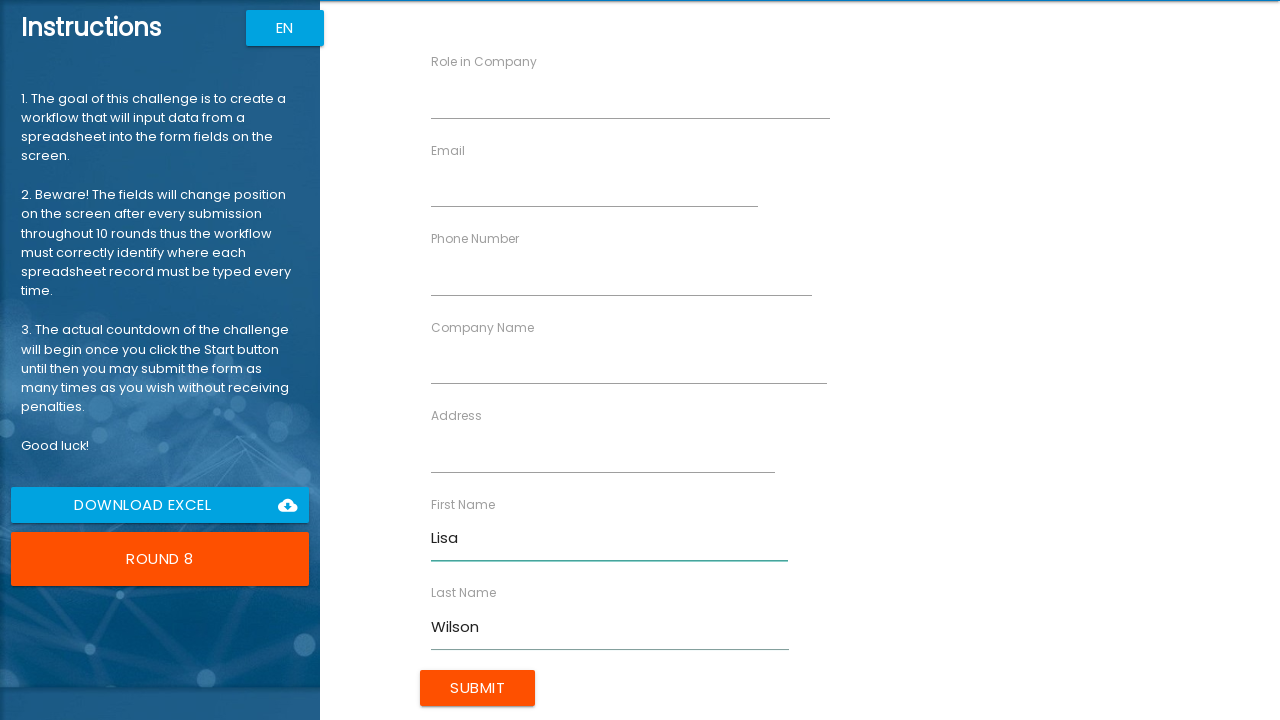

Filled Company Name field with 'Smart Solutions' on //input[@ng-reflect-name='labelCompanyName']
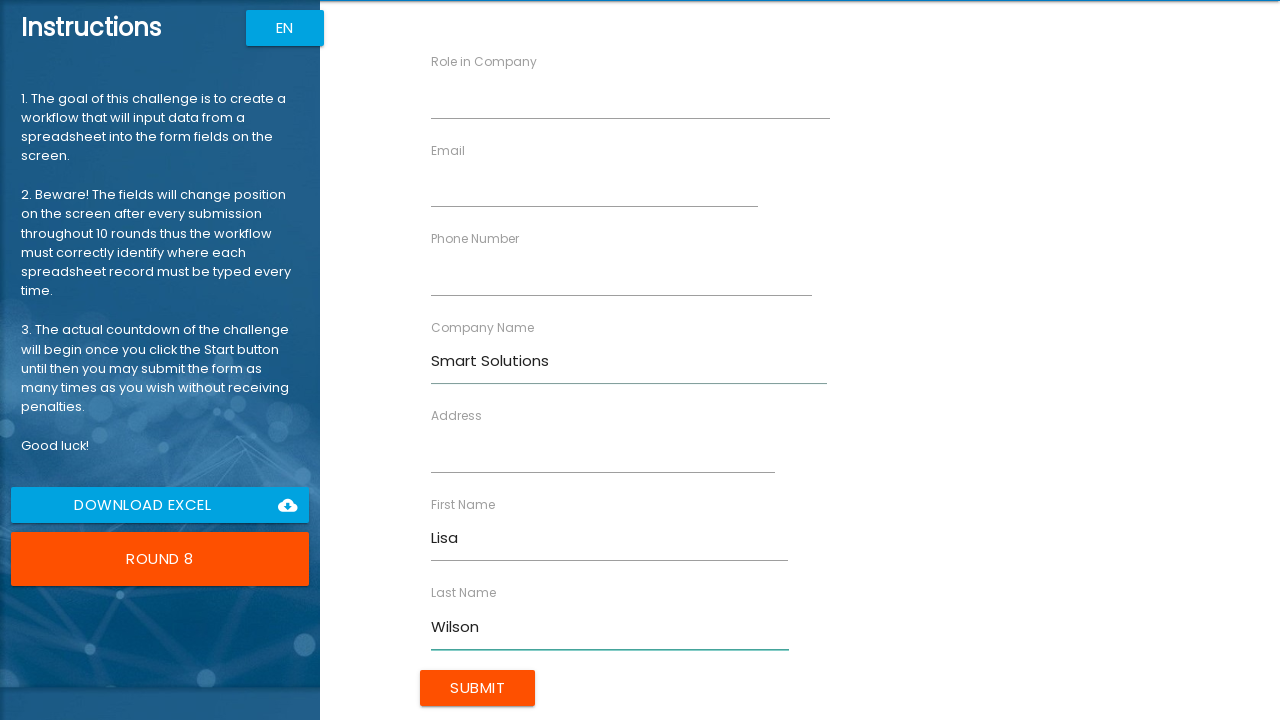

Filled Role in Company field with 'Architect' on //input[@ng-reflect-name='labelRole']
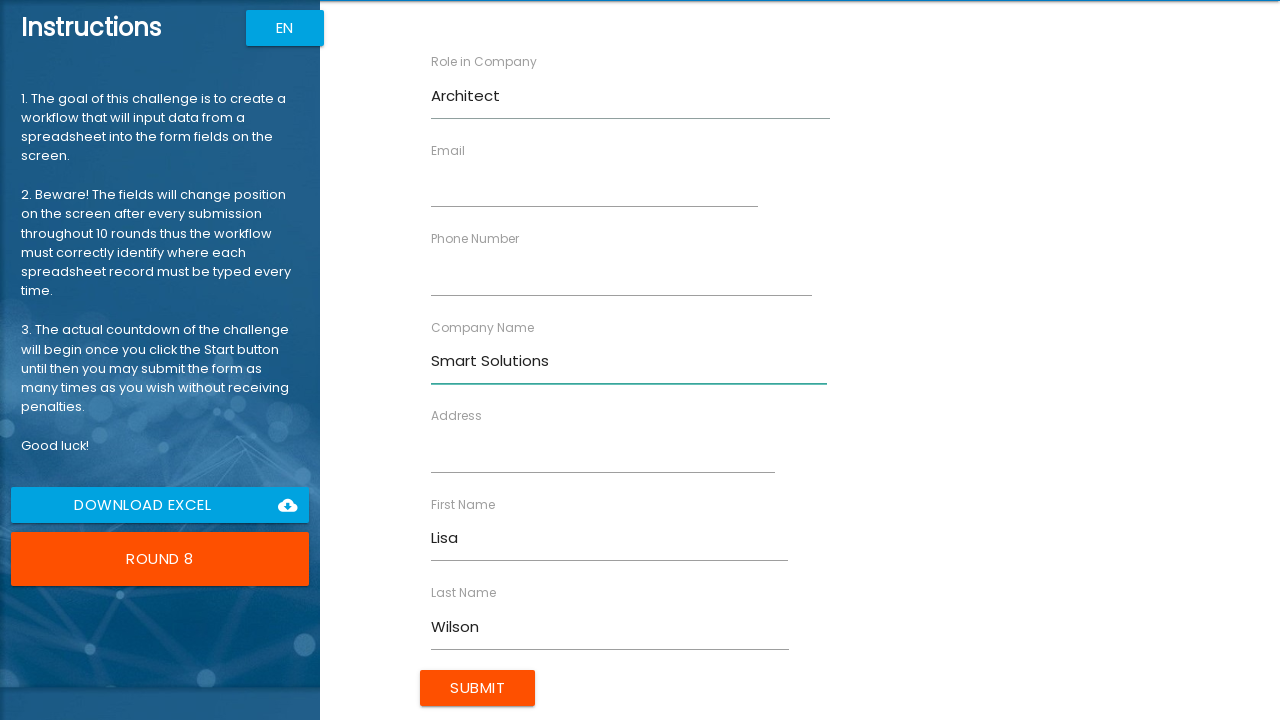

Filled Address field with '258 Spruce Way' on //input[@ng-reflect-name='labelAddress']
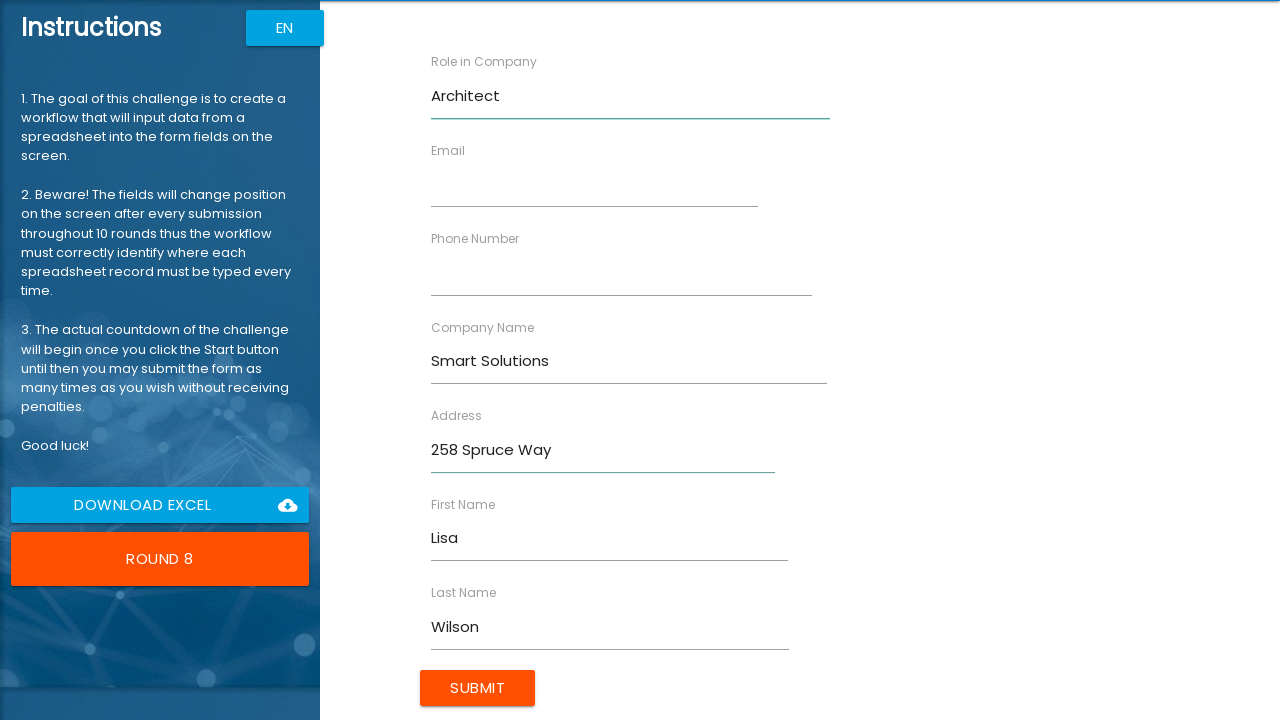

Filled Email field with 'lisa.w@example.com' on //input[@ng-reflect-name='labelEmail']
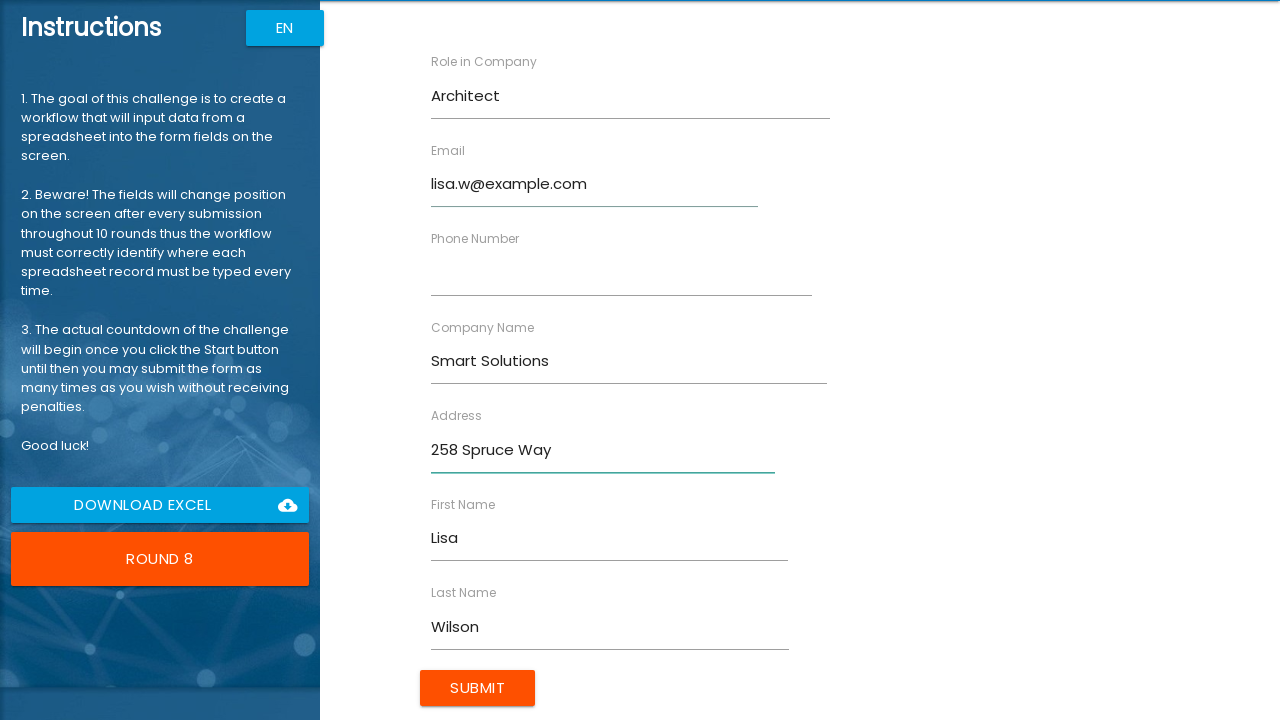

Filled Phone Number field with '555-0108' on //input[@ng-reflect-name='labelPhone']
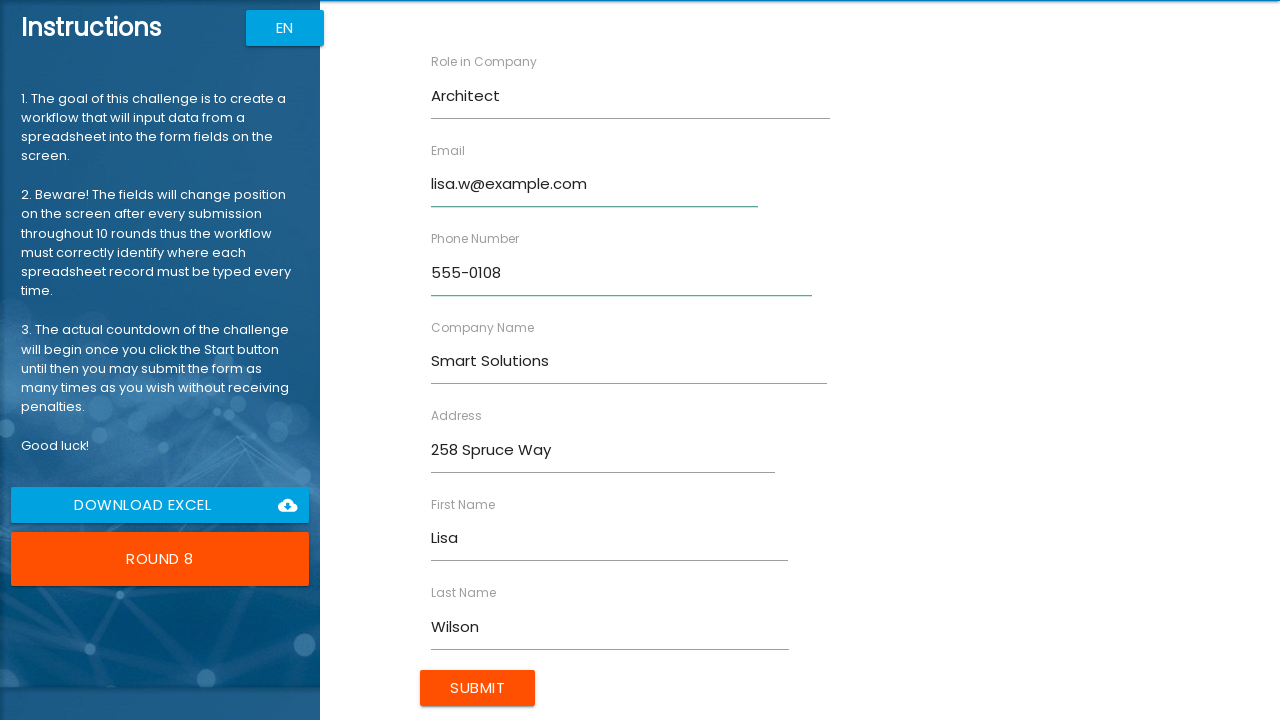

Submitted form for Lisa Wilson at (478, 688) on input[type=submit]
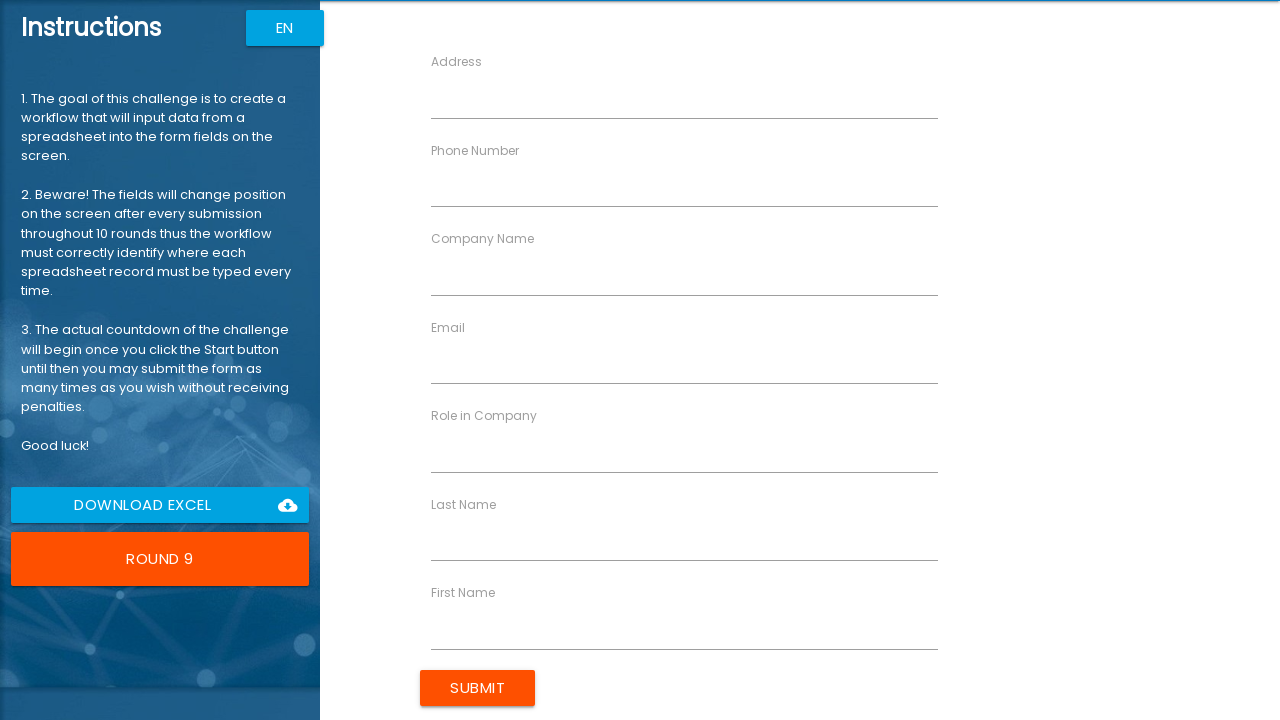

Filled First Name field with 'James' on //input[@ng-reflect-name='labelFirstName']
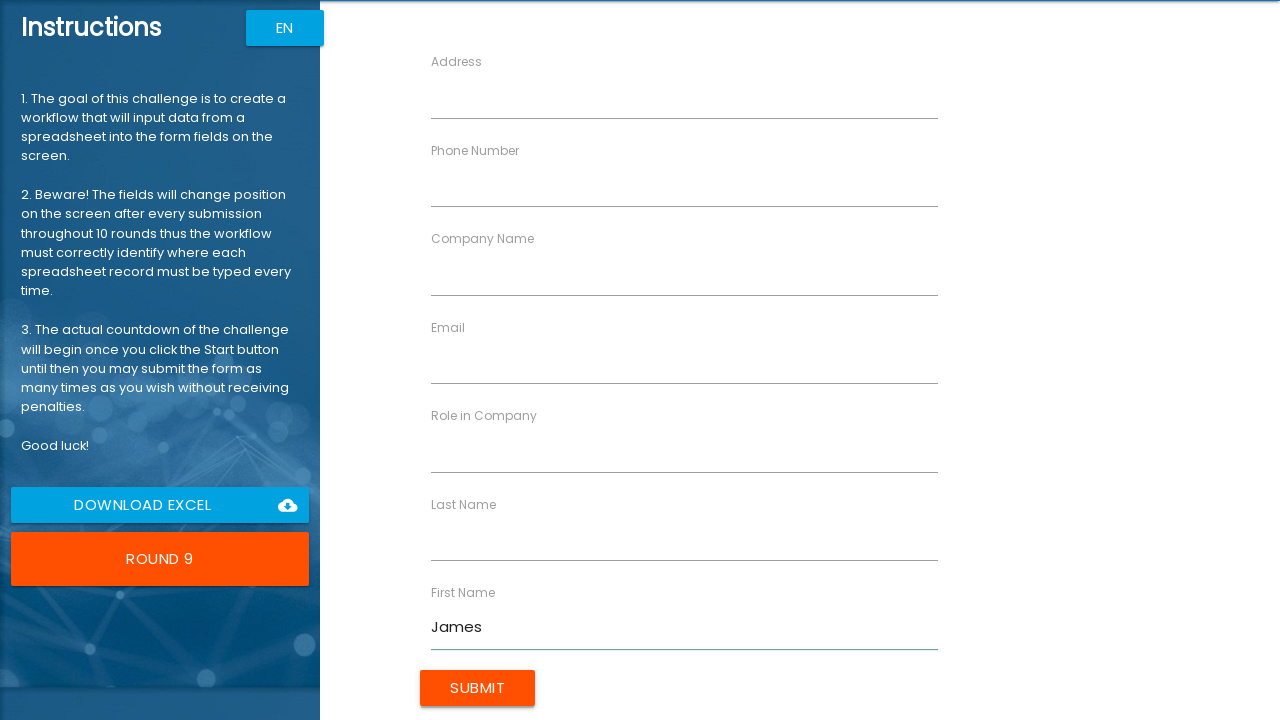

Filled Last Name field with 'Taylor' on //input[@ng-reflect-name='labelLastName']
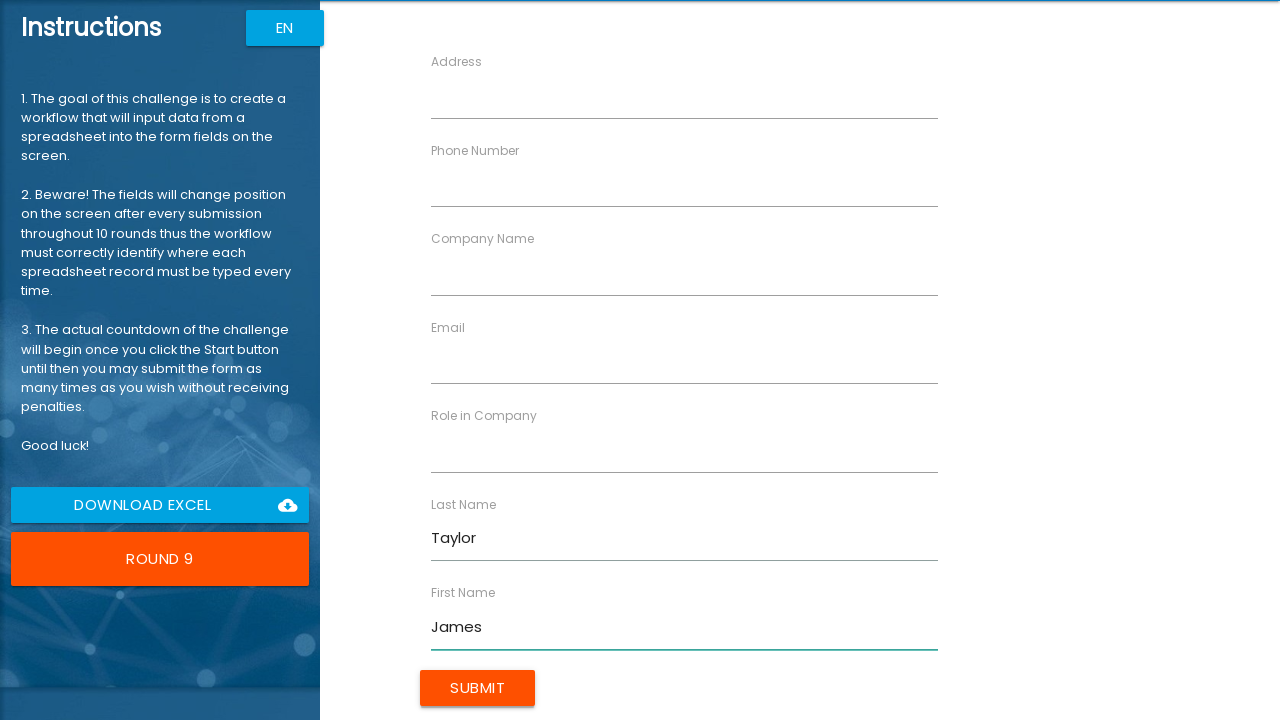

Filled Company Name field with 'Digital World' on //input[@ng-reflect-name='labelCompanyName']
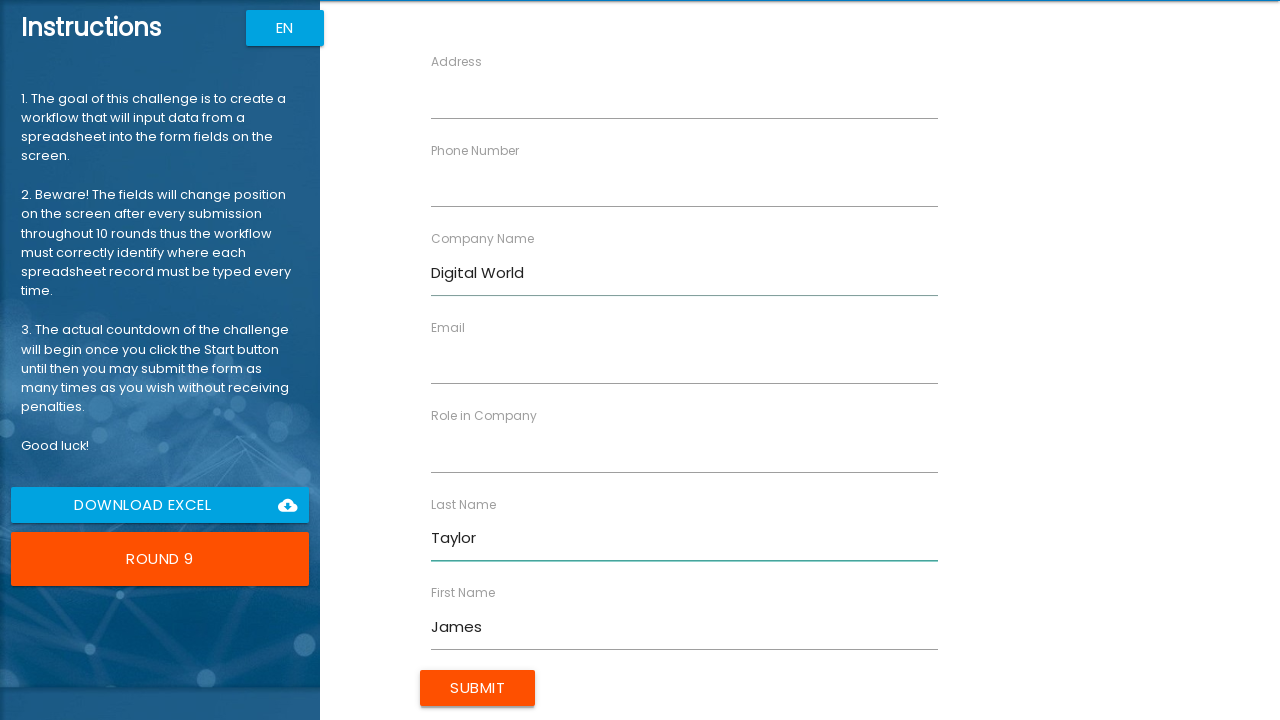

Filled Role in Company field with 'Lead' on //input[@ng-reflect-name='labelRole']
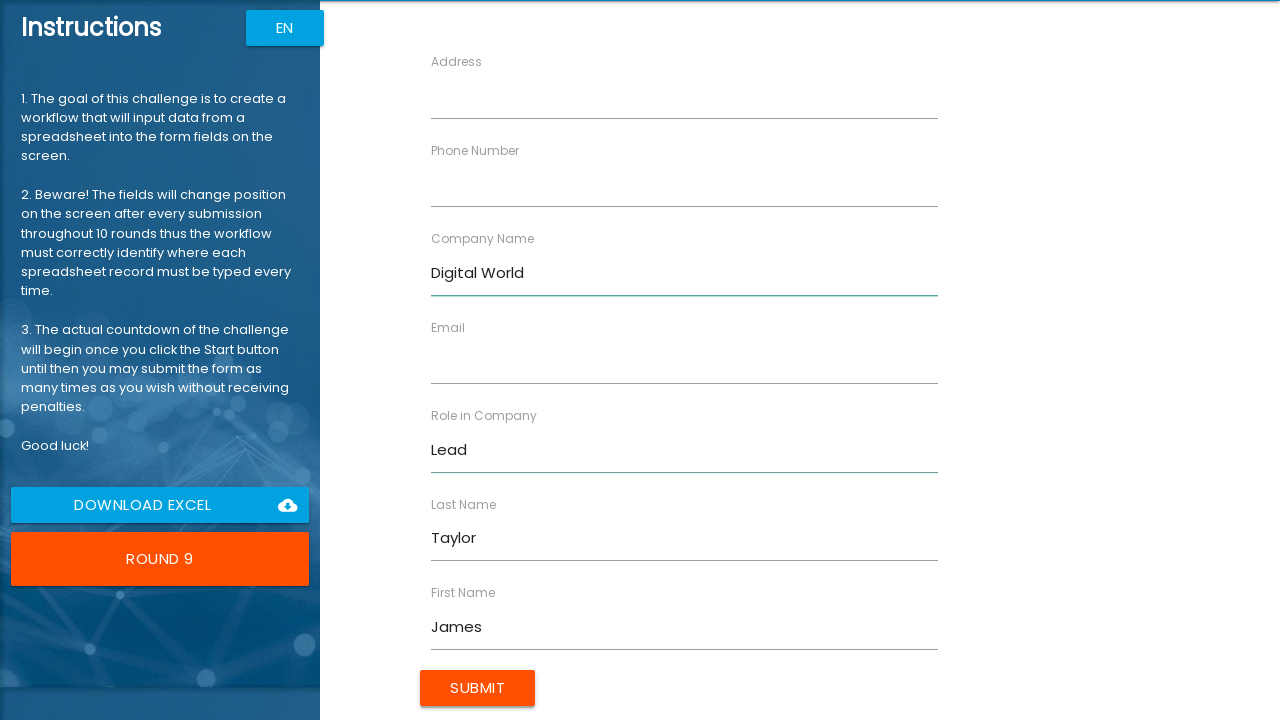

Filled Address field with '369 Willow Ct' on //input[@ng-reflect-name='labelAddress']
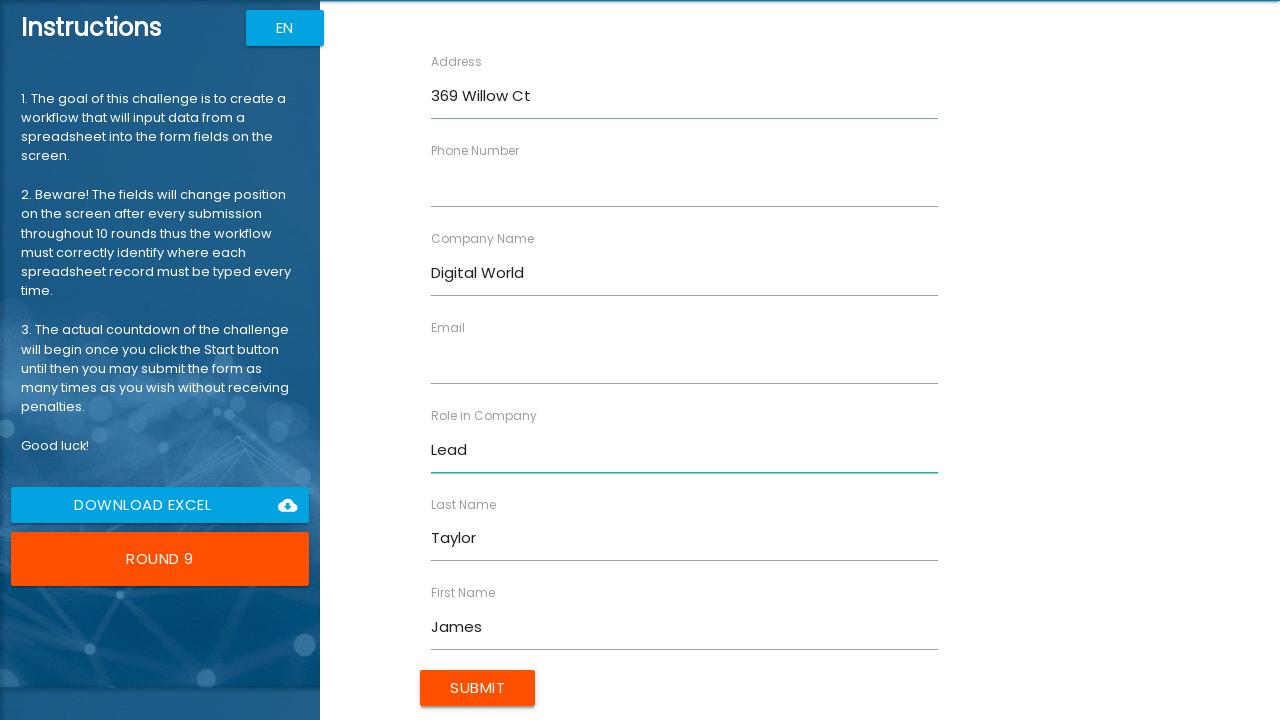

Filled Email field with 'james.t@example.com' on //input[@ng-reflect-name='labelEmail']
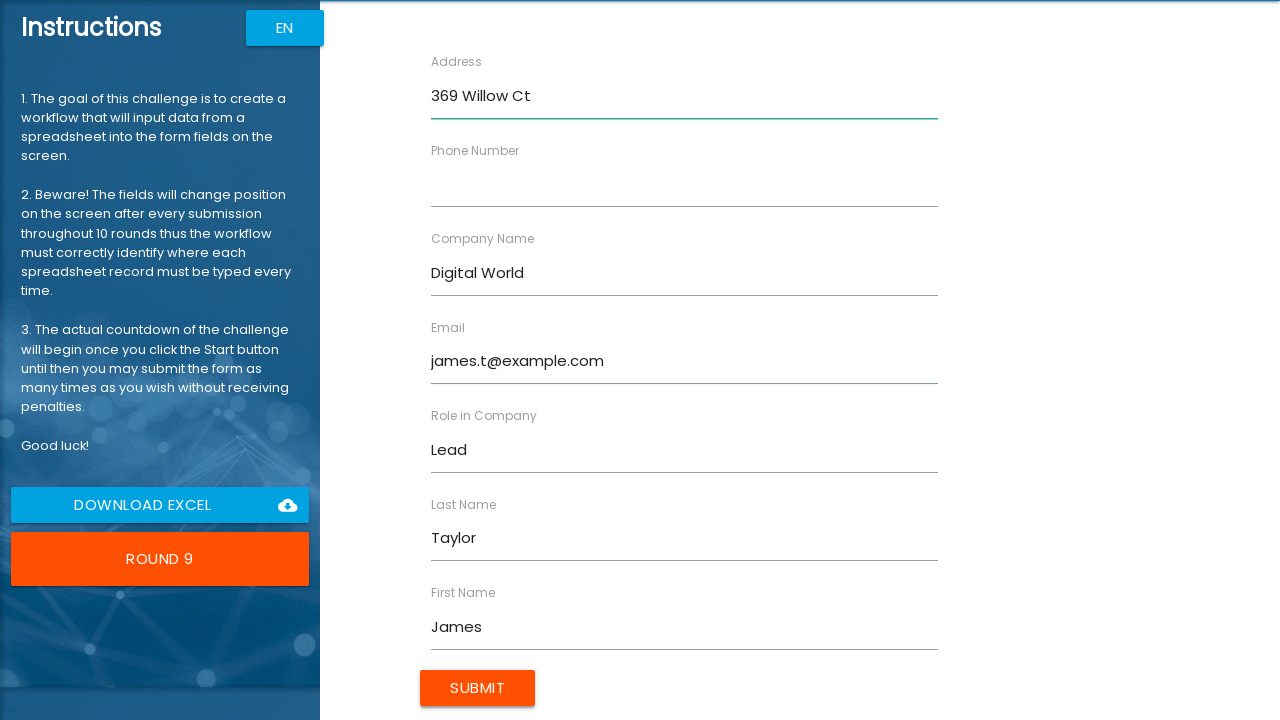

Filled Phone Number field with '555-0109' on //input[@ng-reflect-name='labelPhone']
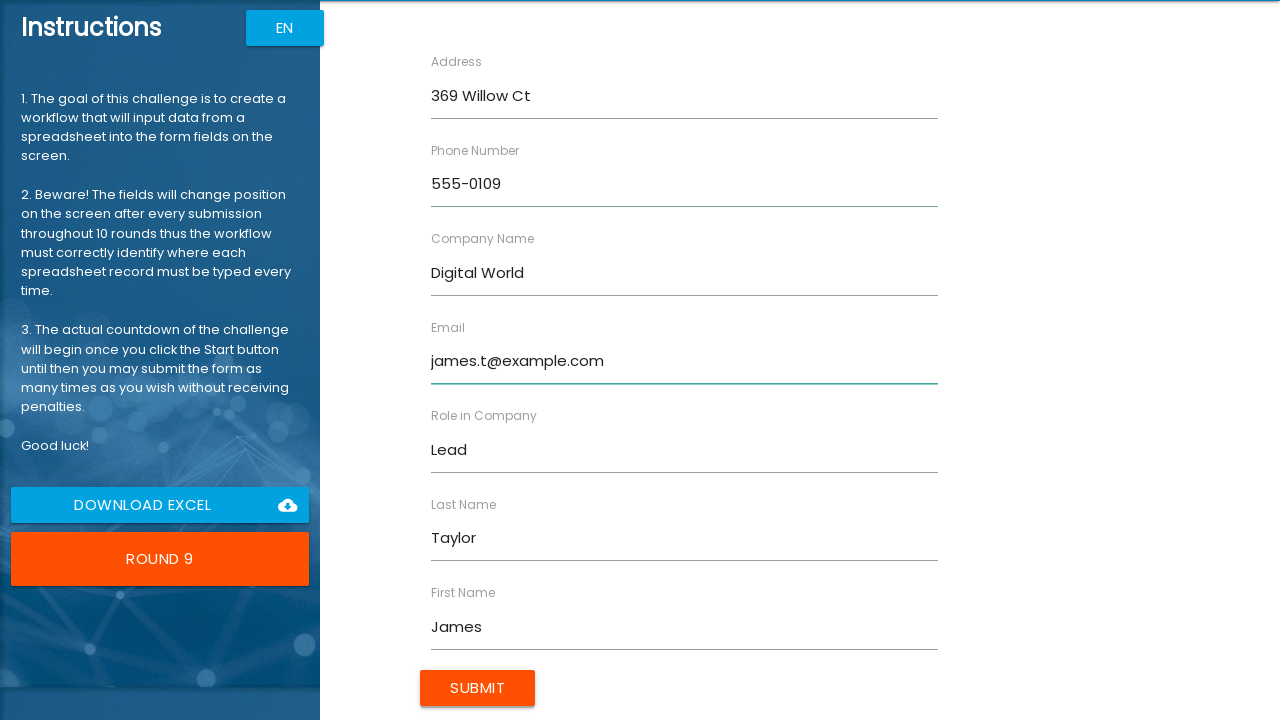

Submitted form for James Taylor at (478, 688) on input[type=submit]
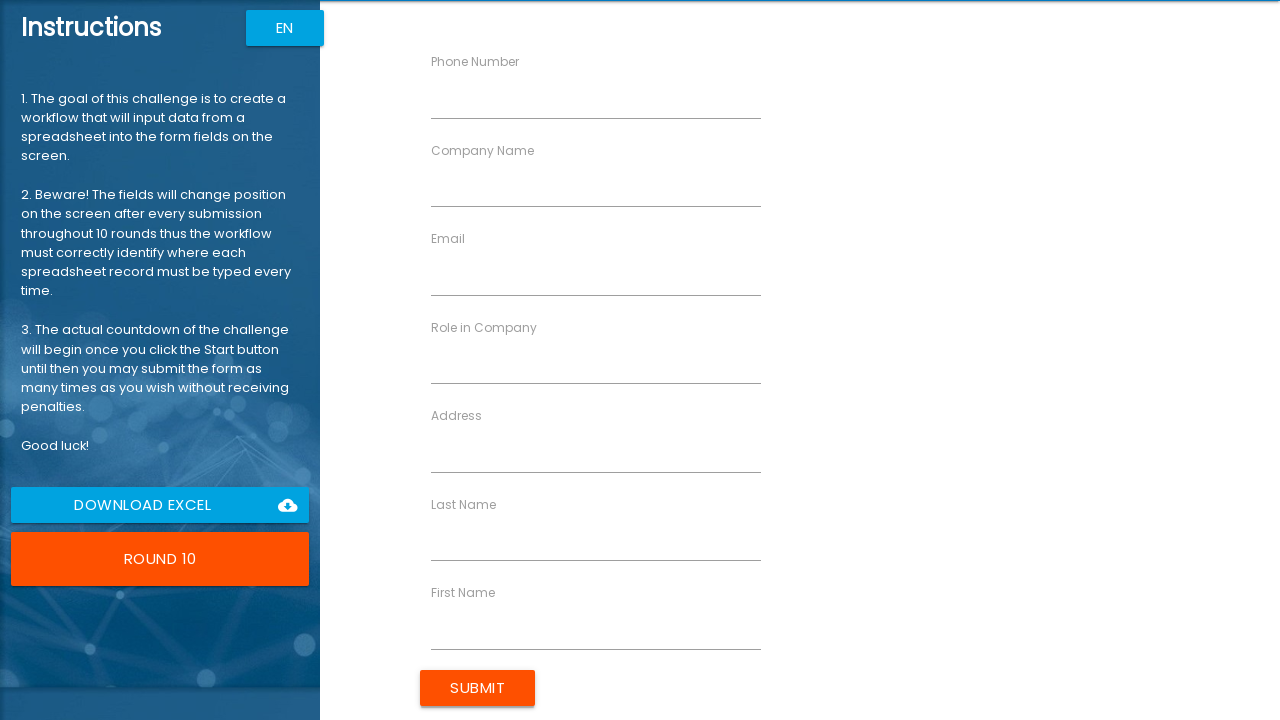

Filled First Name field with 'Amanda' on //input[@ng-reflect-name='labelFirstName']
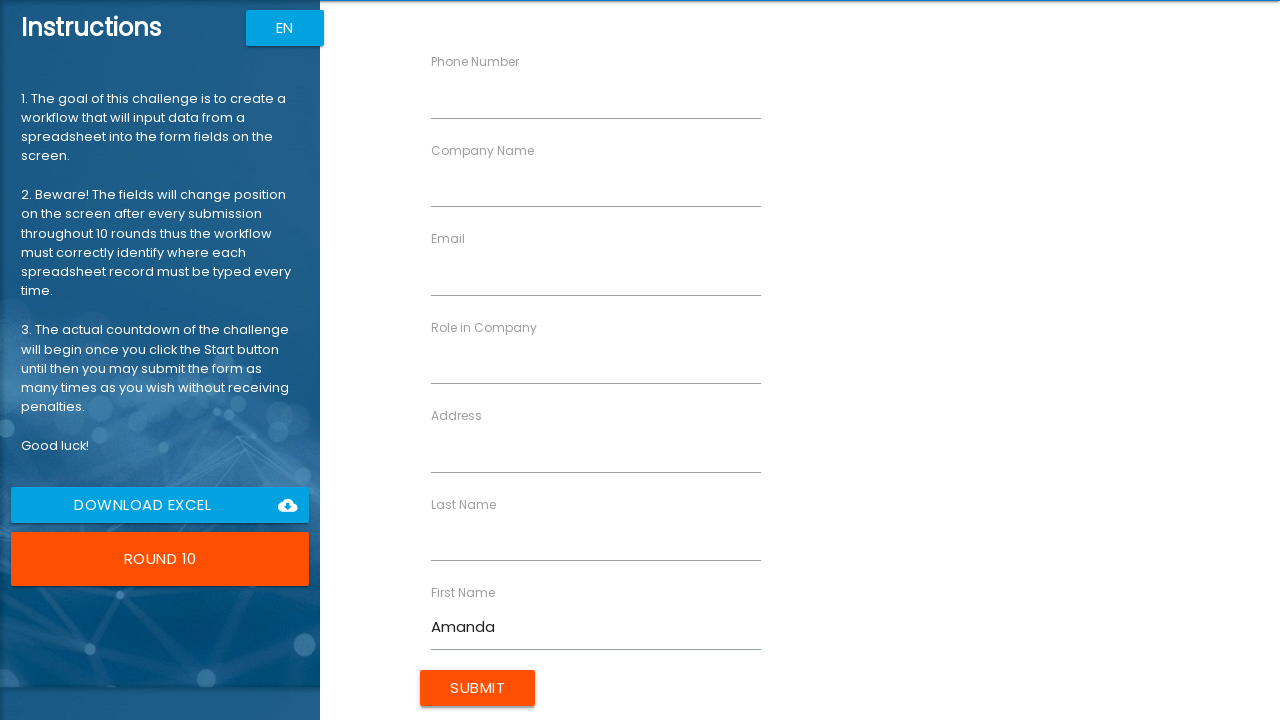

Filled Last Name field with 'Anderson' on //input[@ng-reflect-name='labelLastName']
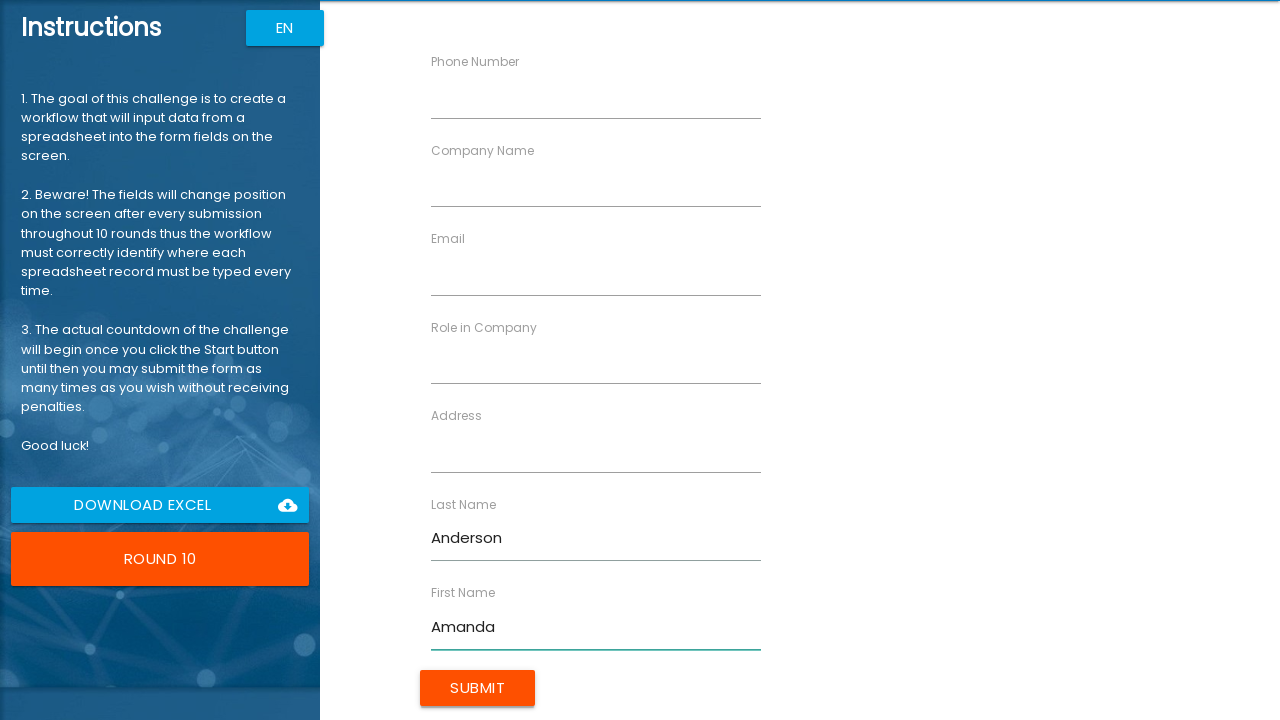

Filled Company Name field with 'Nexus Group' on //input[@ng-reflect-name='labelCompanyName']
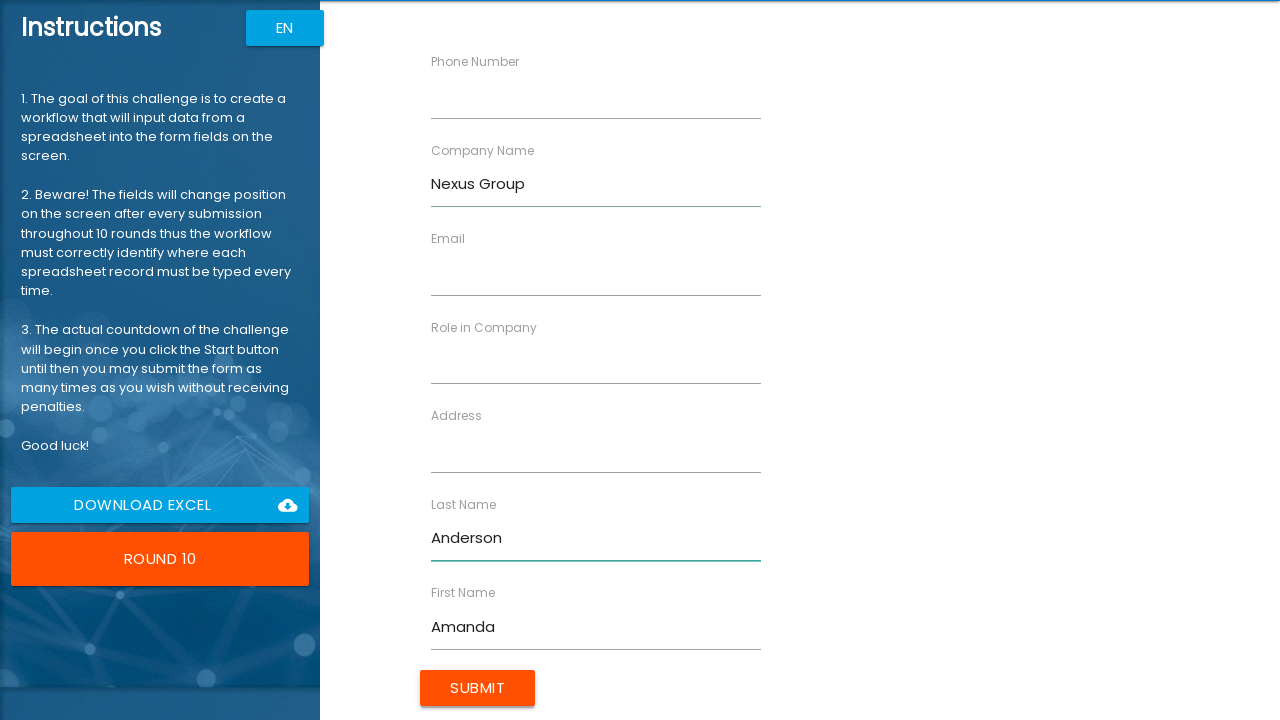

Filled Role in Company field with 'Specialist' on //input[@ng-reflect-name='labelRole']
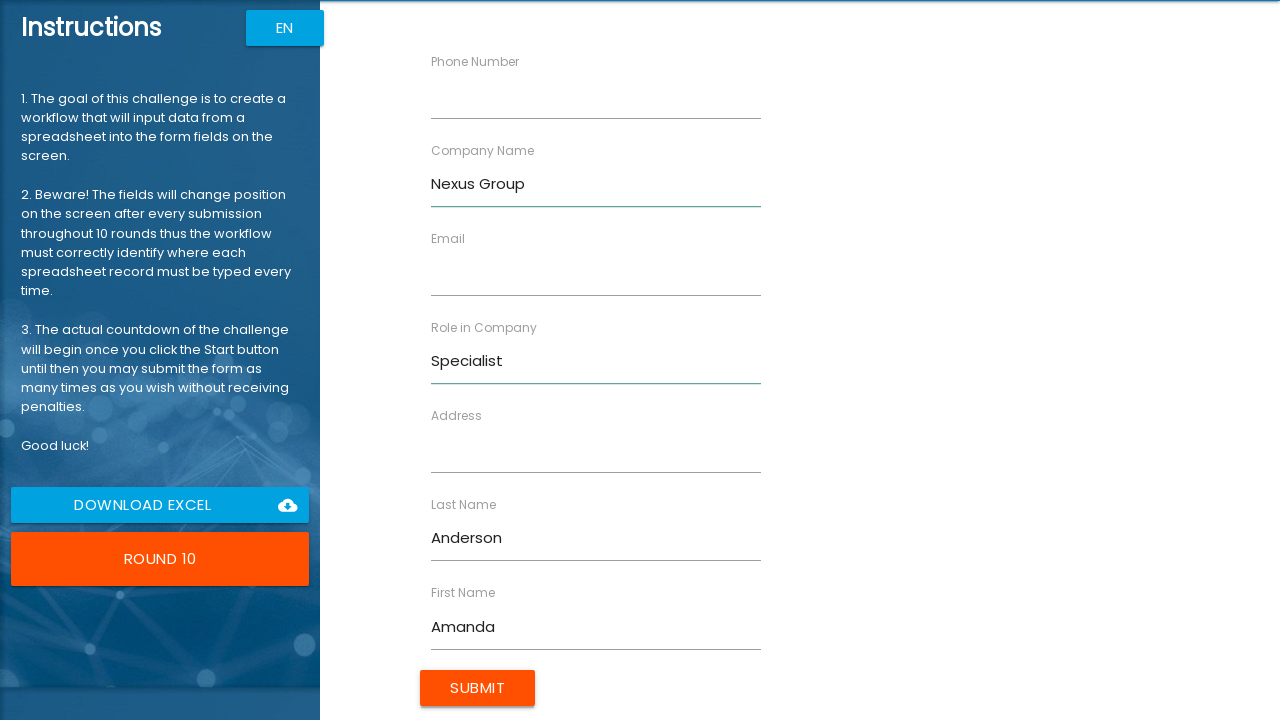

Filled Address field with '741 Aspen Pl' on //input[@ng-reflect-name='labelAddress']
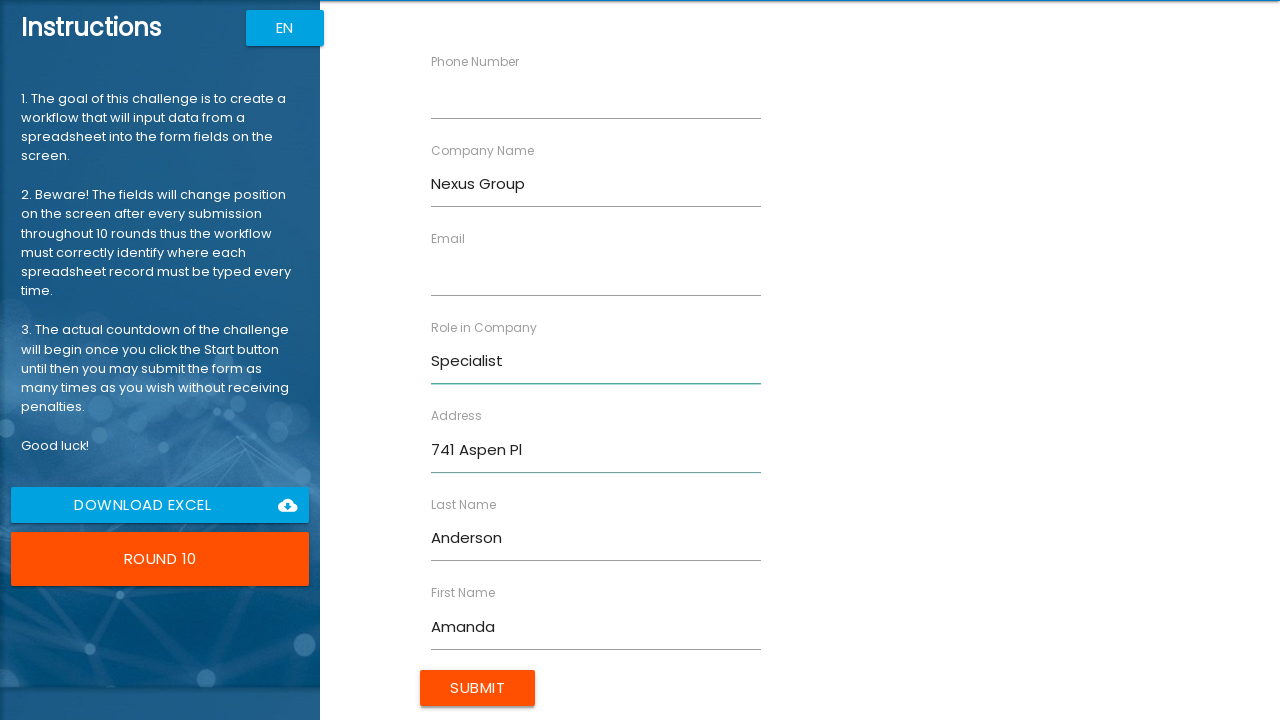

Filled Email field with 'amanda.a@example.com' on //input[@ng-reflect-name='labelEmail']
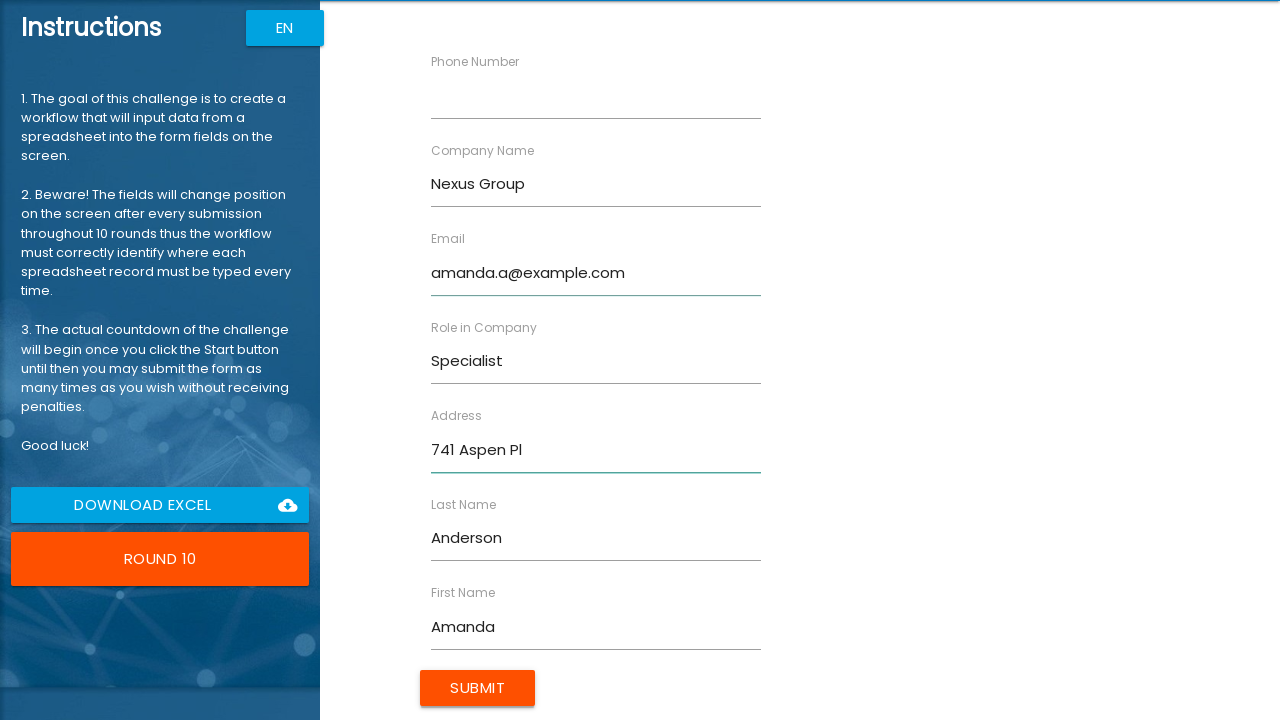

Filled Phone Number field with '555-0110' on //input[@ng-reflect-name='labelPhone']
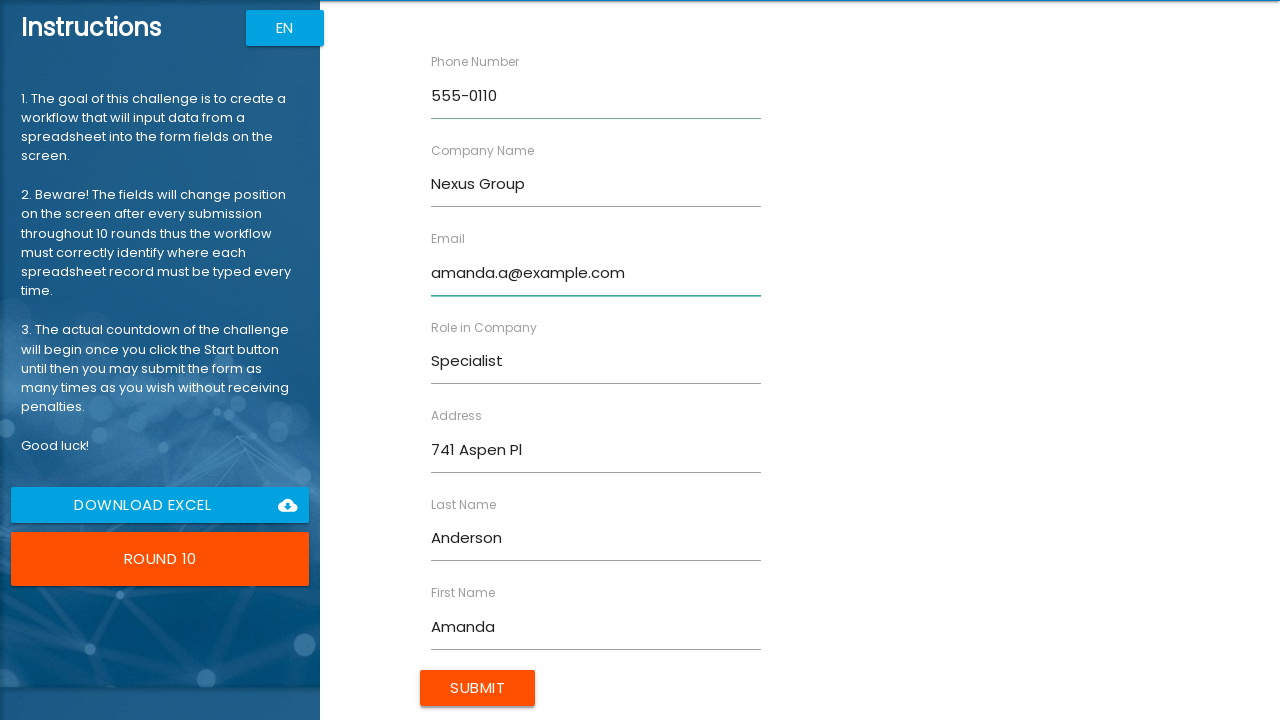

Submitted form for Amanda Anderson at (478, 688) on input[type=submit]
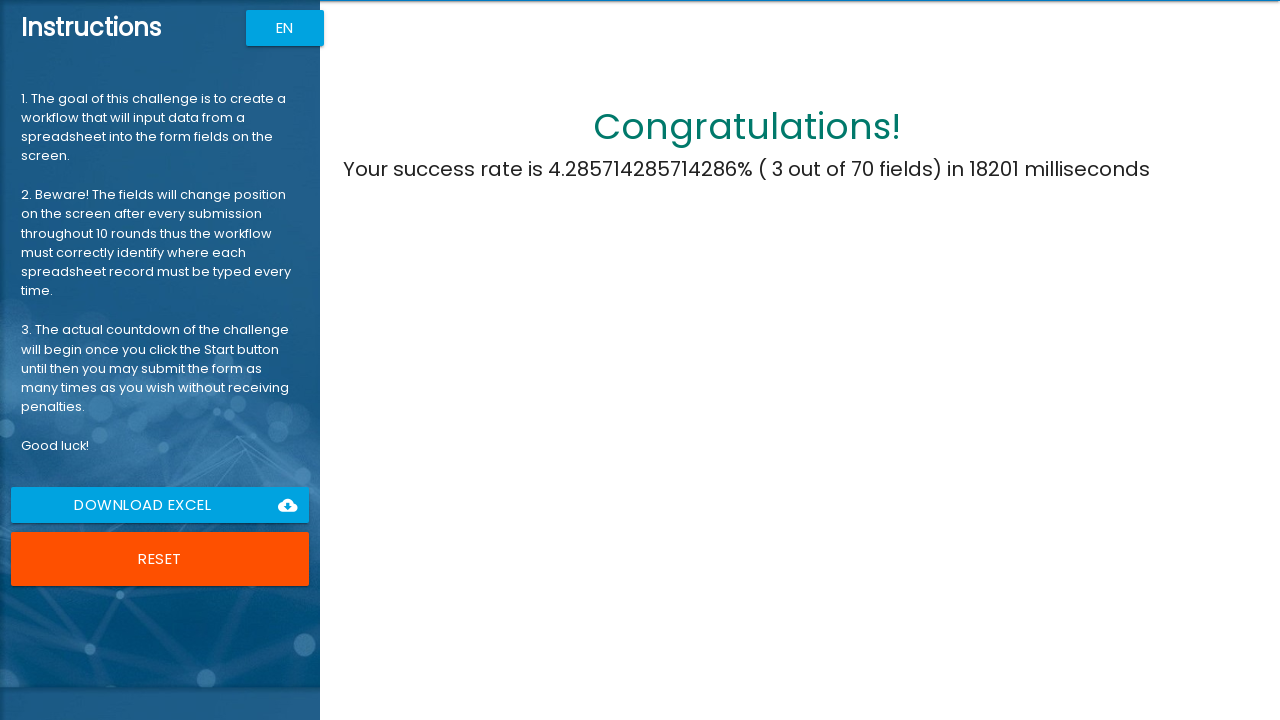

Congratulations message appeared - challenge completed successfully
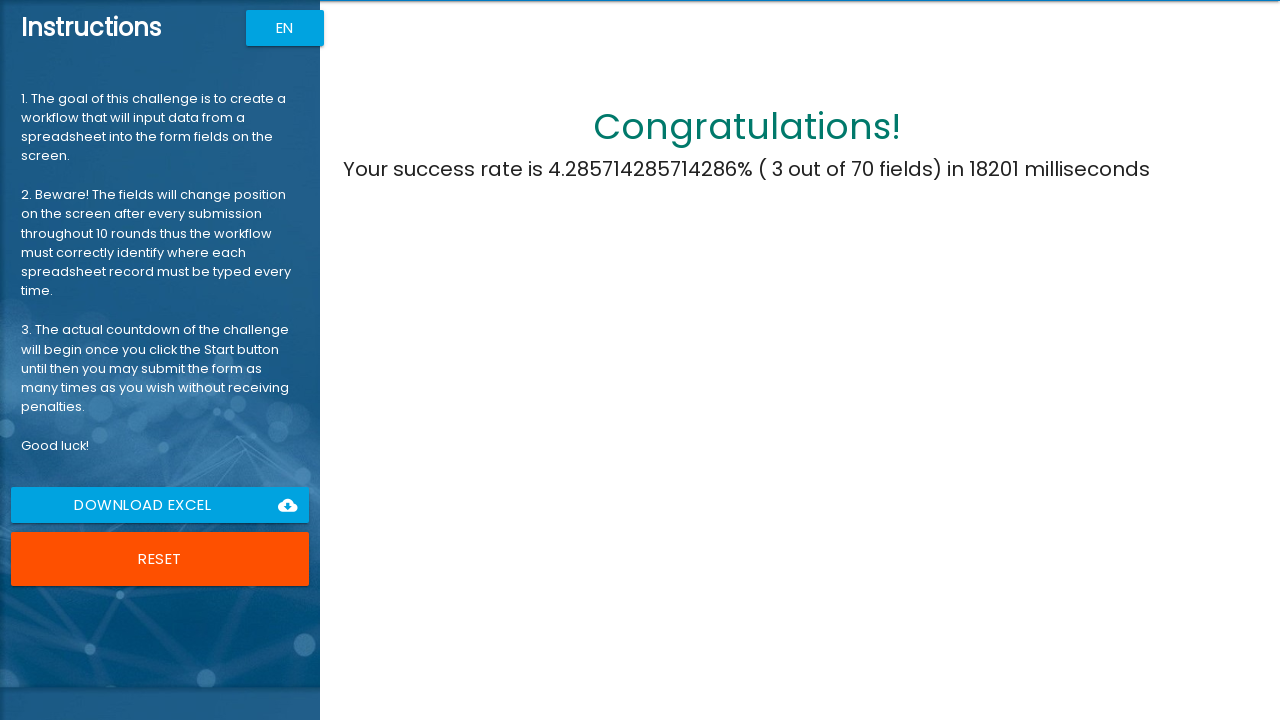

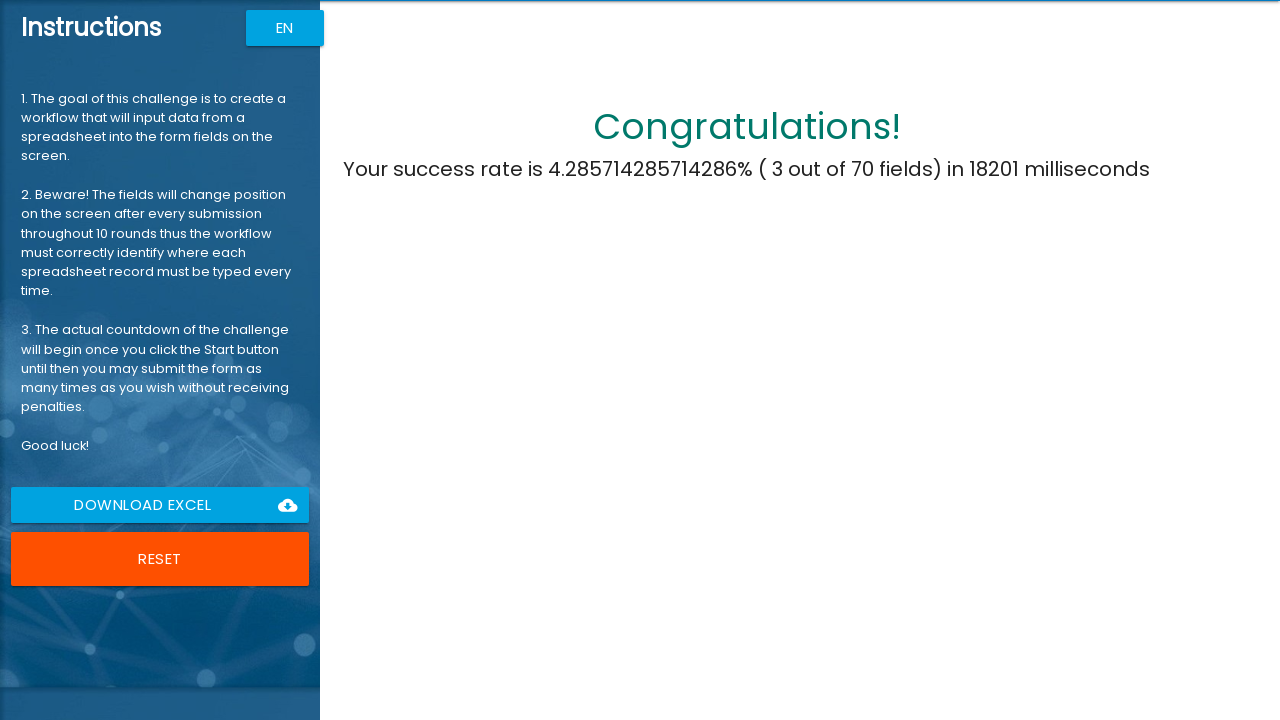